Tests filling out a large form by entering text into all input fields and submitting the form

Starting URL: http://suninjuly.github.io/huge_form.html

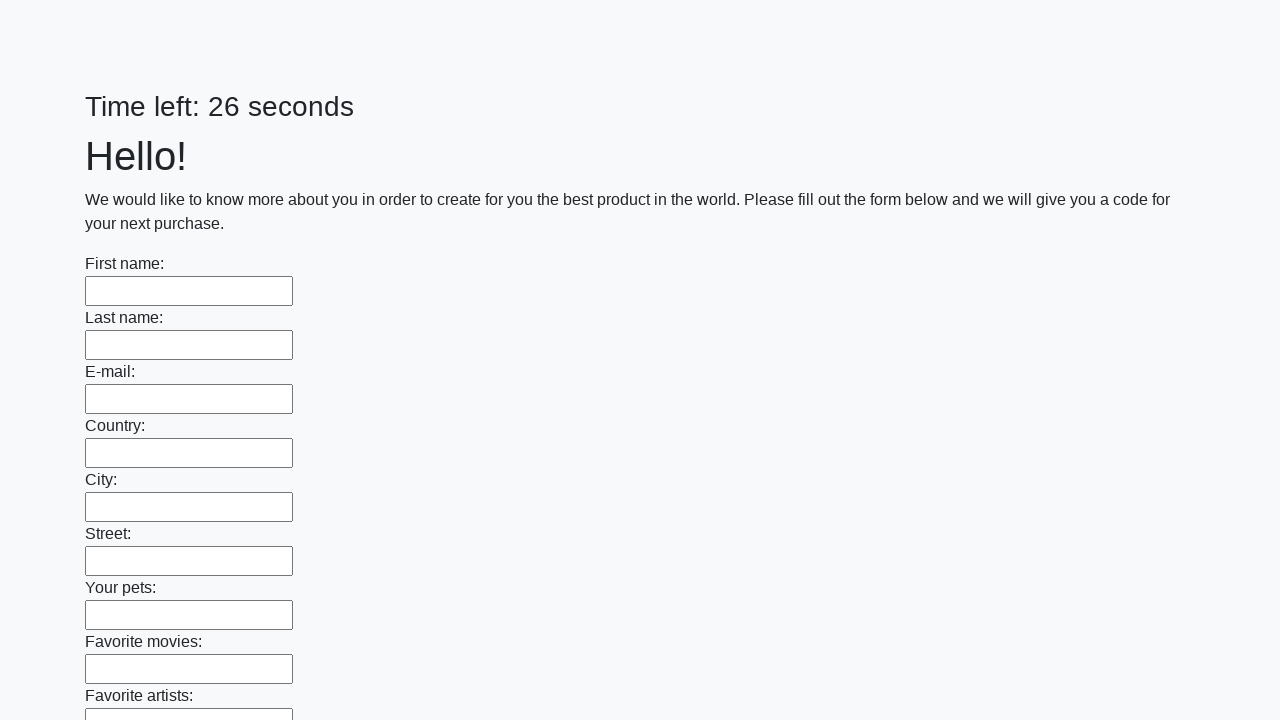

Located all input fields on the huge form
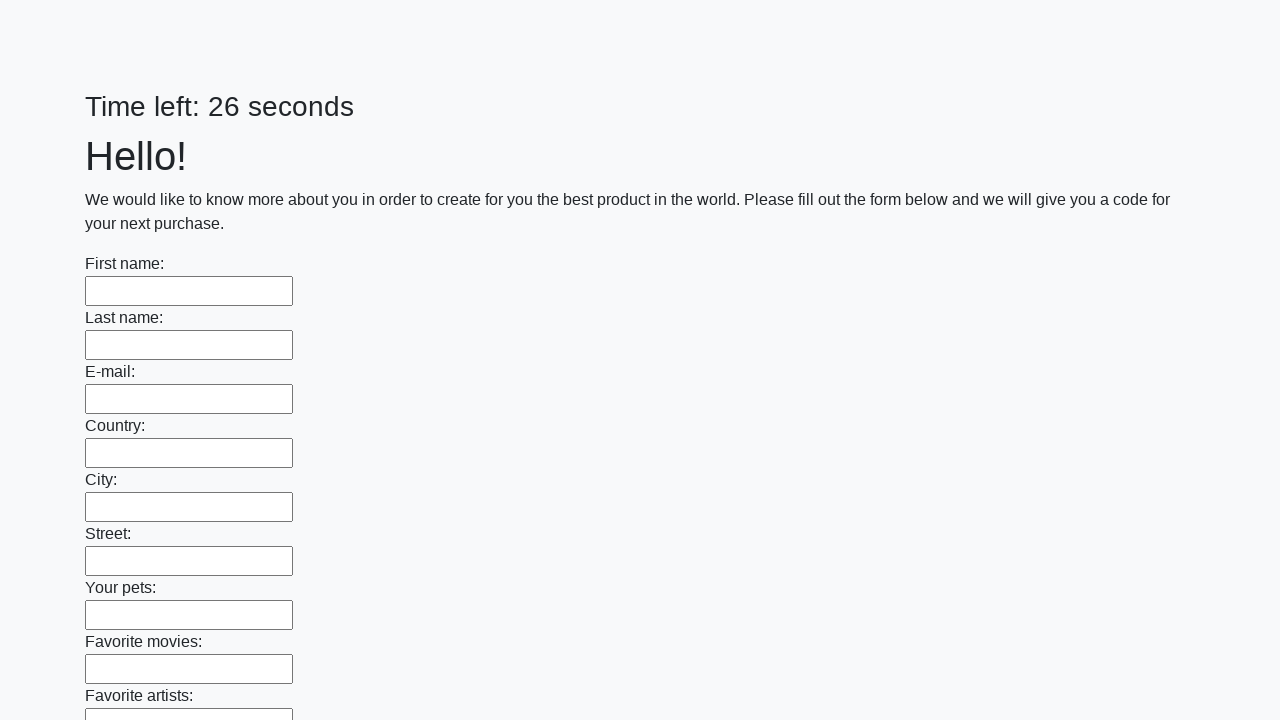

Filled an input field with 'bla bla bla' on input >> nth=0
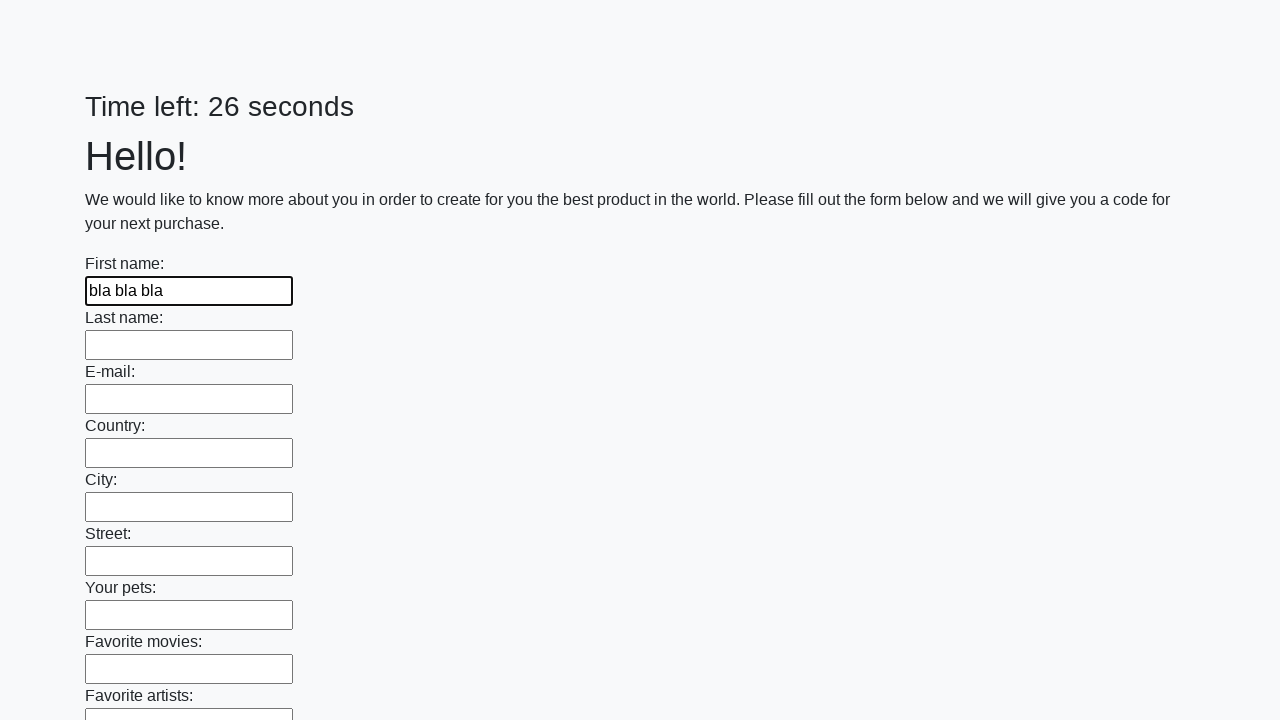

Filled an input field with 'bla bla bla' on input >> nth=1
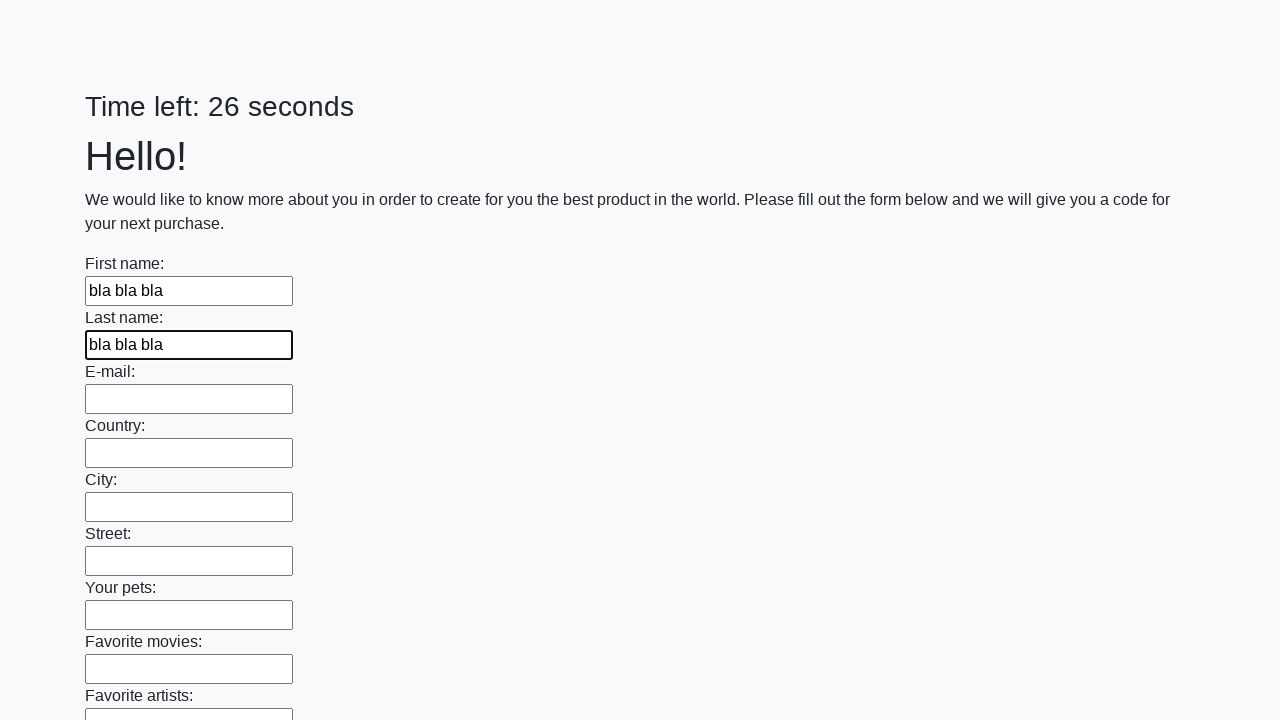

Filled an input field with 'bla bla bla' on input >> nth=2
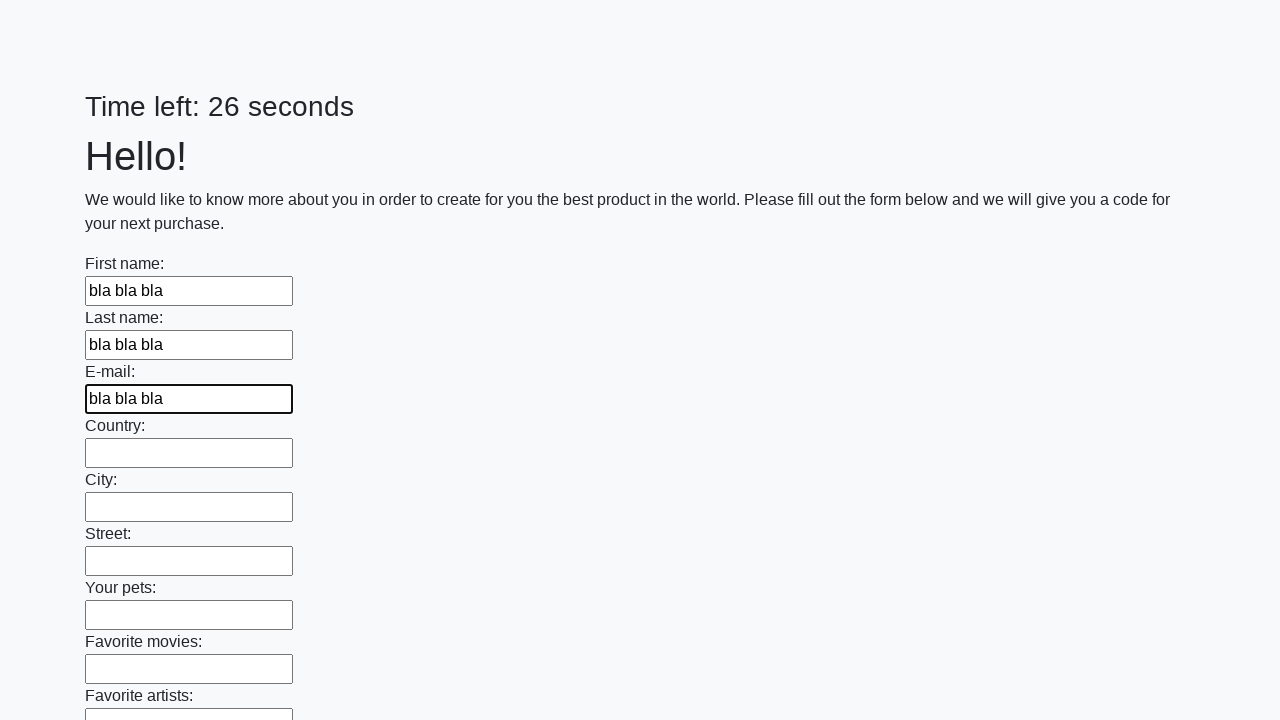

Filled an input field with 'bla bla bla' on input >> nth=3
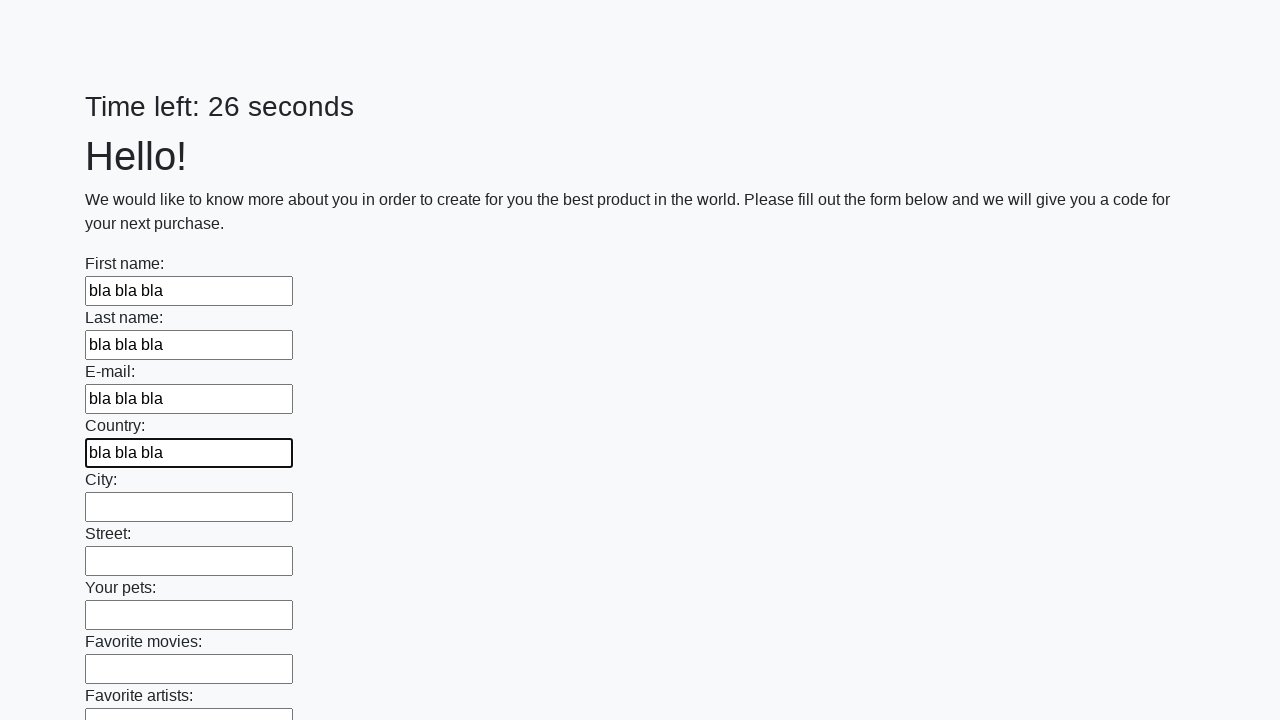

Filled an input field with 'bla bla bla' on input >> nth=4
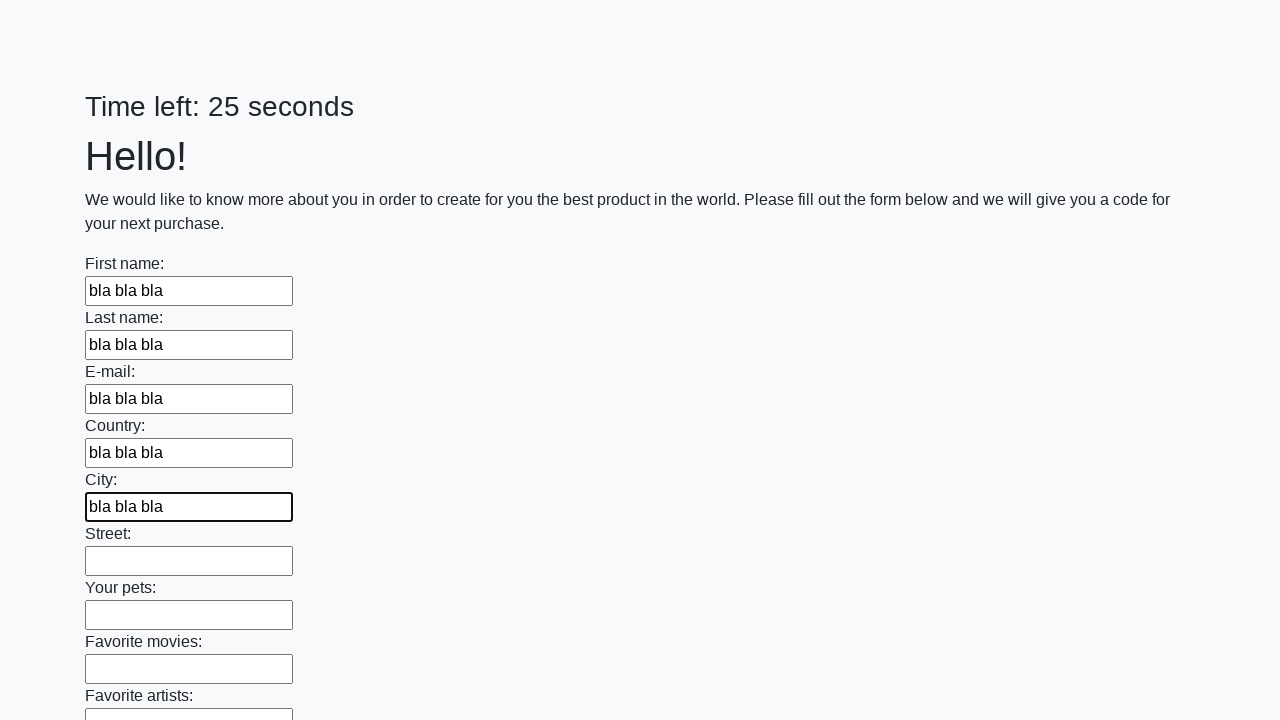

Filled an input field with 'bla bla bla' on input >> nth=5
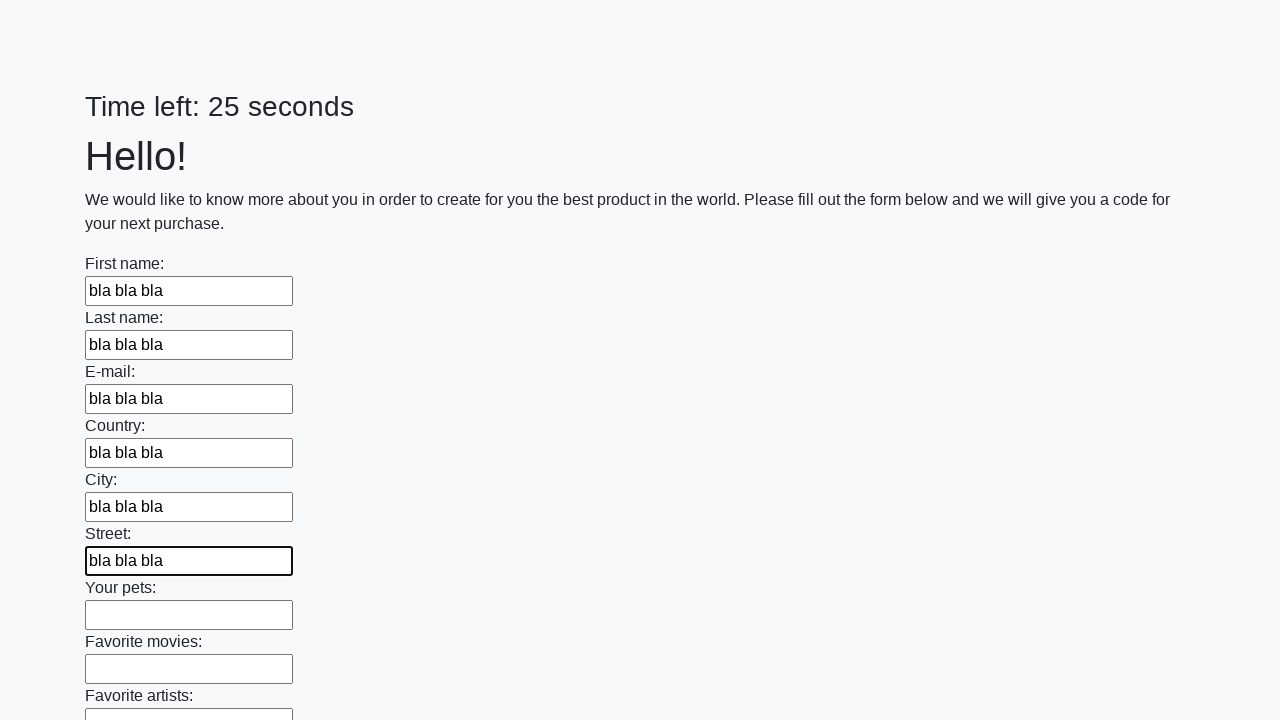

Filled an input field with 'bla bla bla' on input >> nth=6
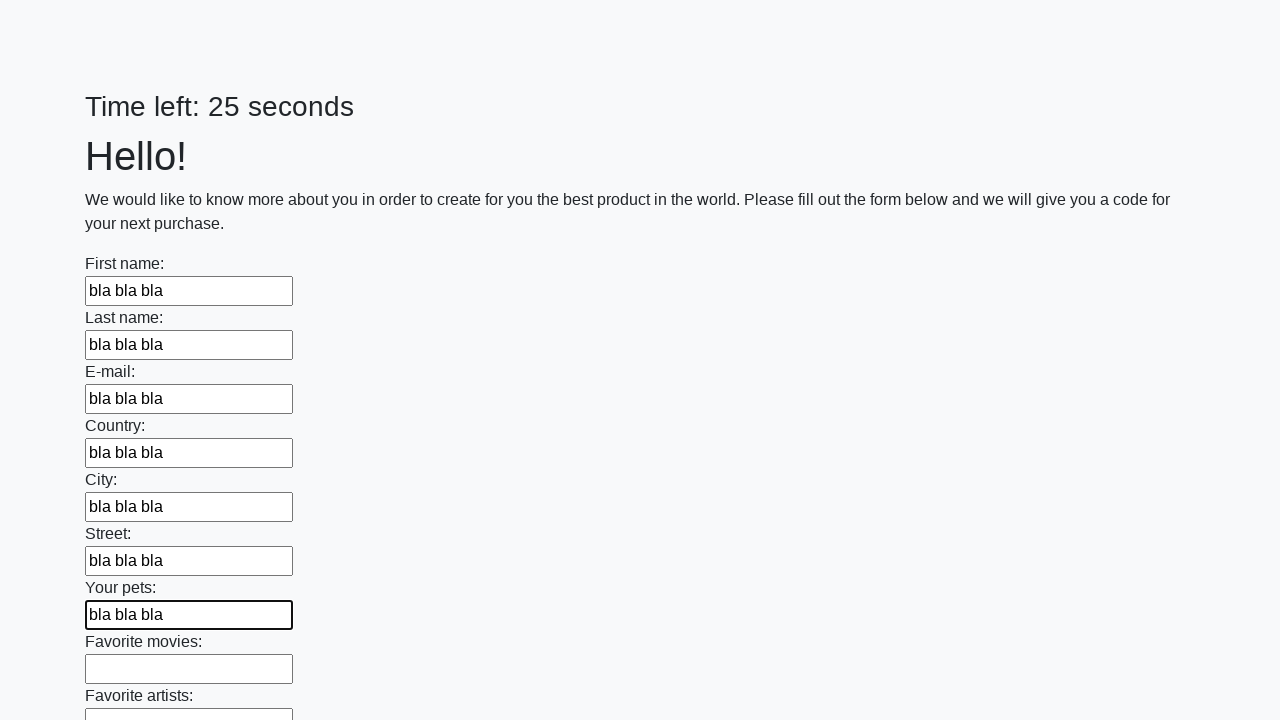

Filled an input field with 'bla bla bla' on input >> nth=7
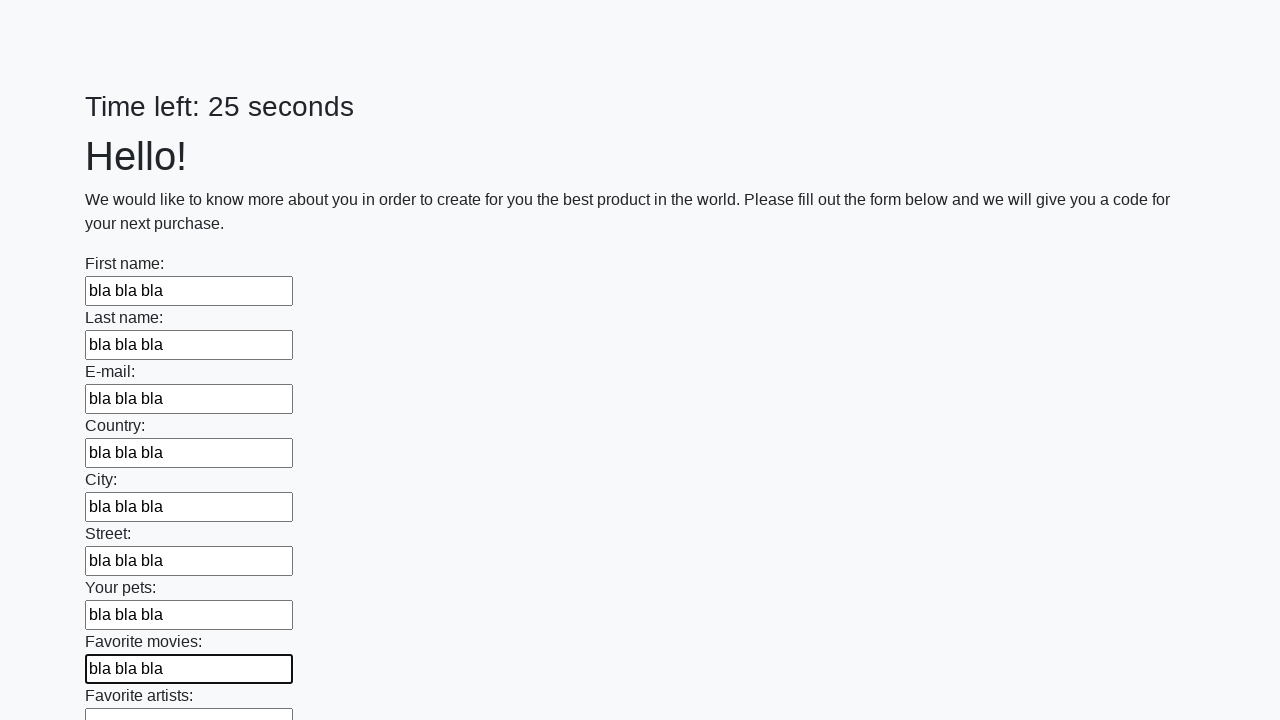

Filled an input field with 'bla bla bla' on input >> nth=8
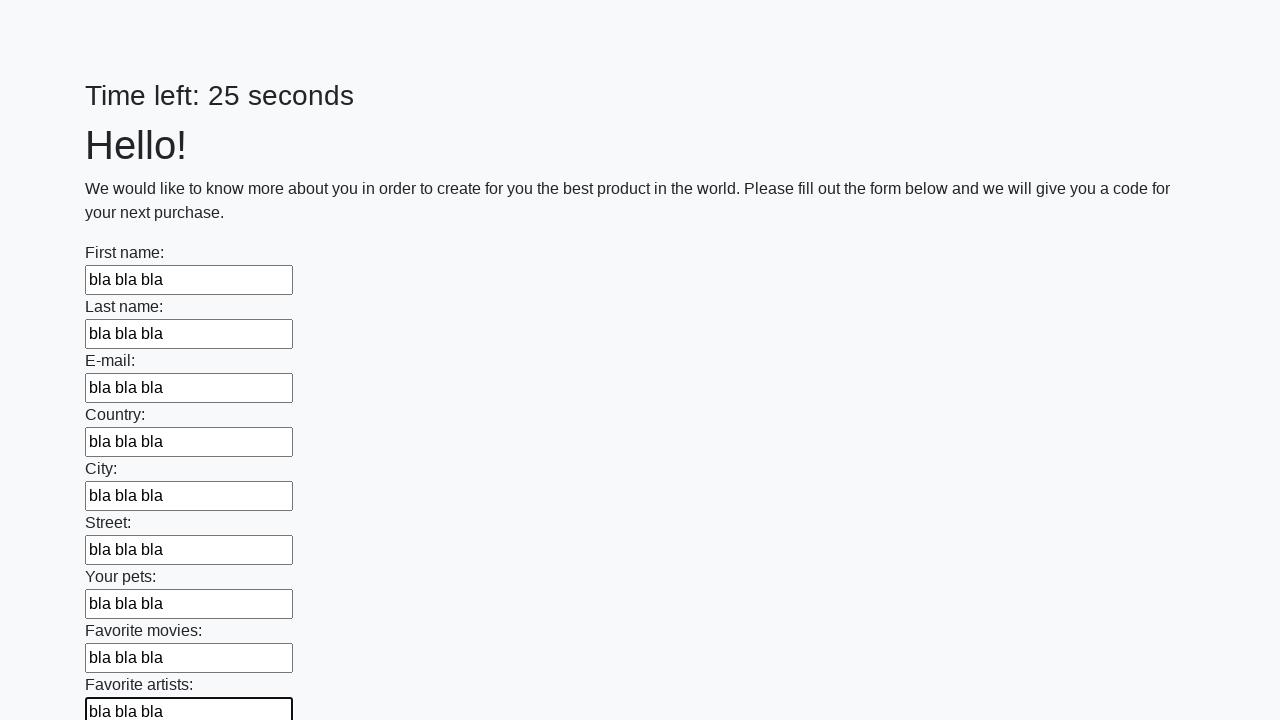

Filled an input field with 'bla bla bla' on input >> nth=9
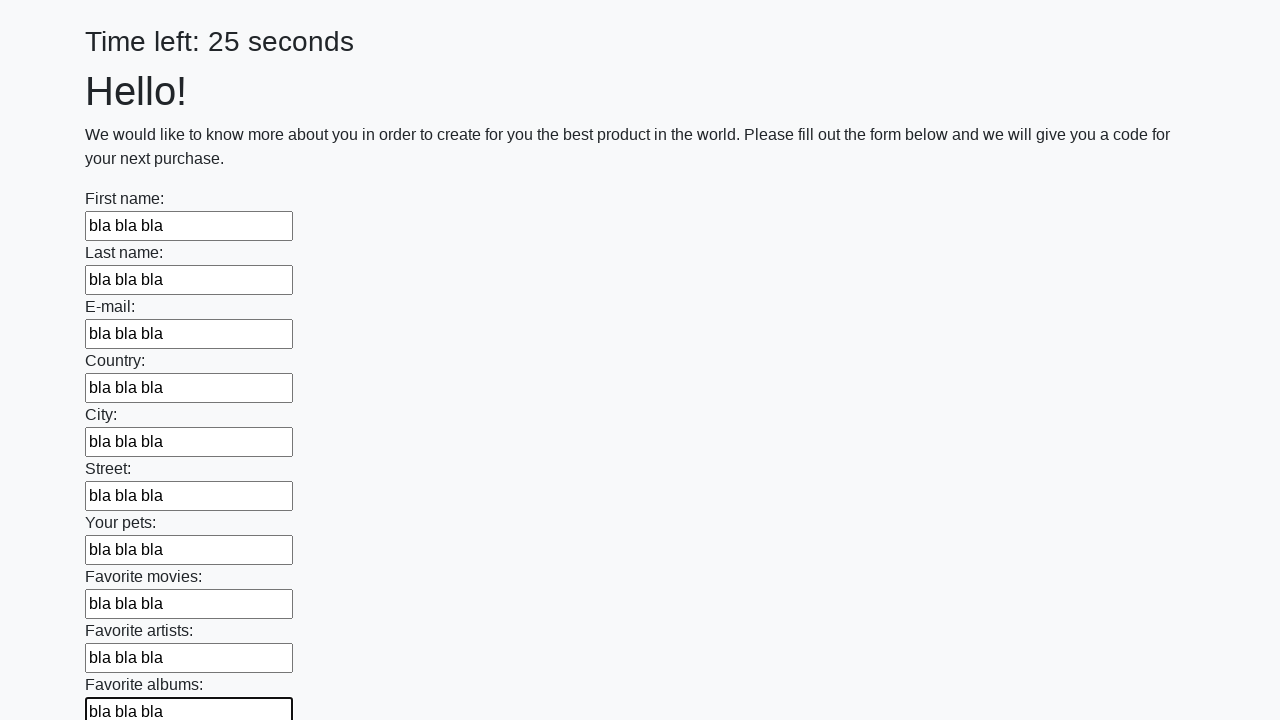

Filled an input field with 'bla bla bla' on input >> nth=10
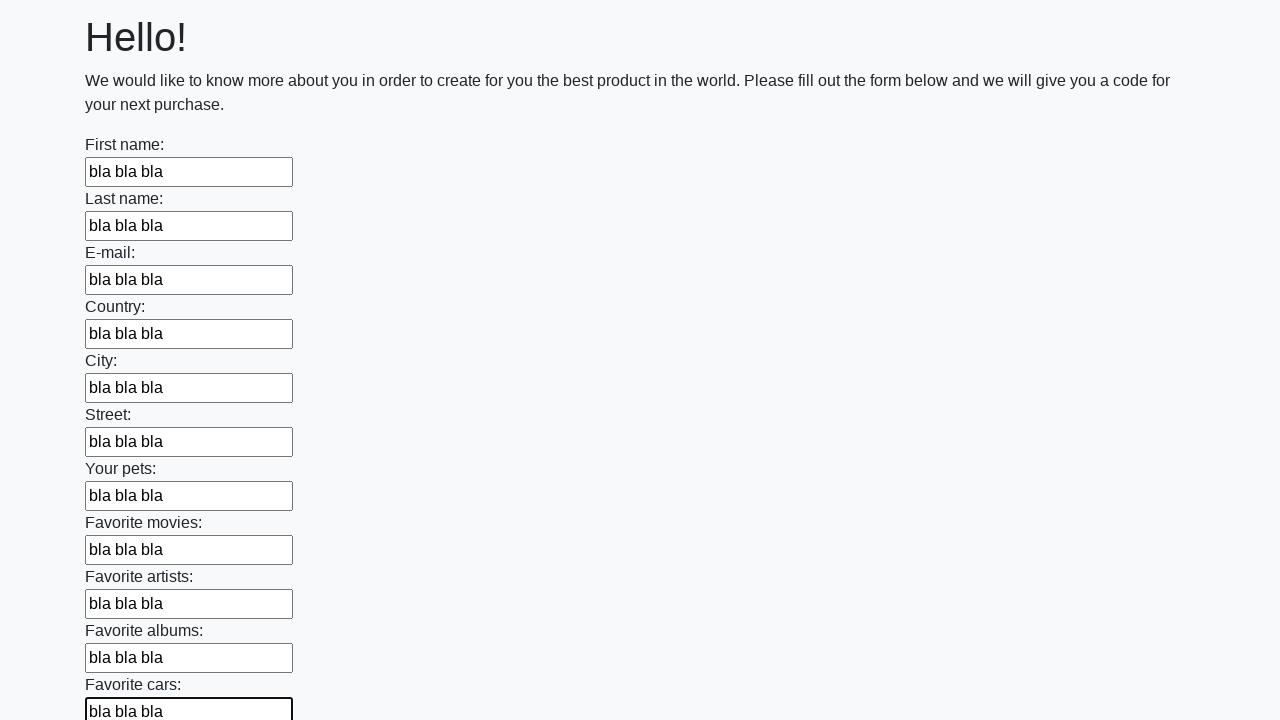

Filled an input field with 'bla bla bla' on input >> nth=11
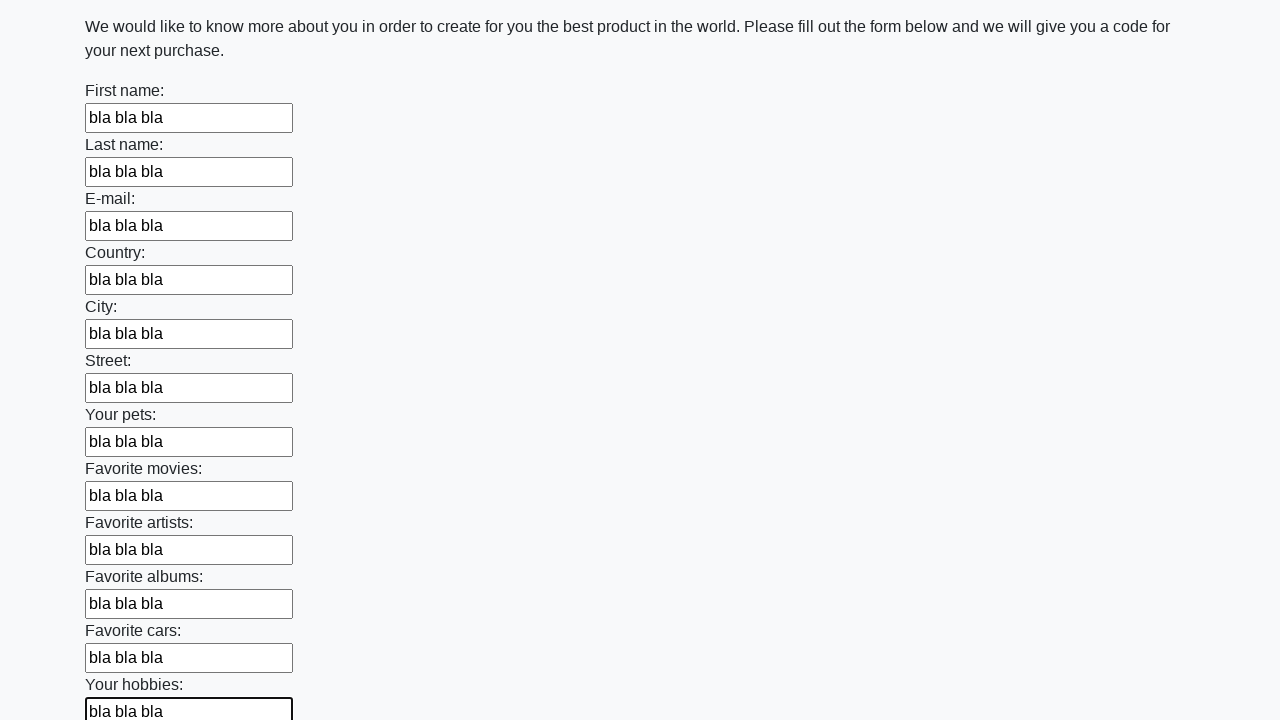

Filled an input field with 'bla bla bla' on input >> nth=12
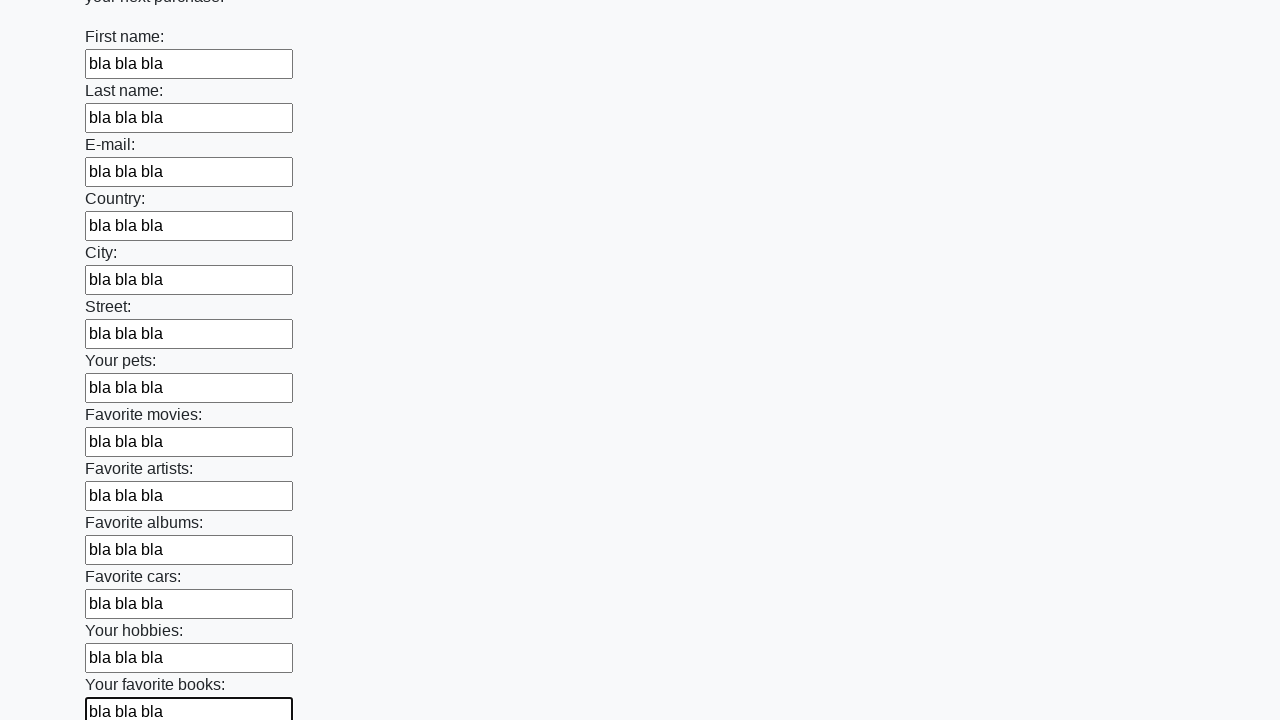

Filled an input field with 'bla bla bla' on input >> nth=13
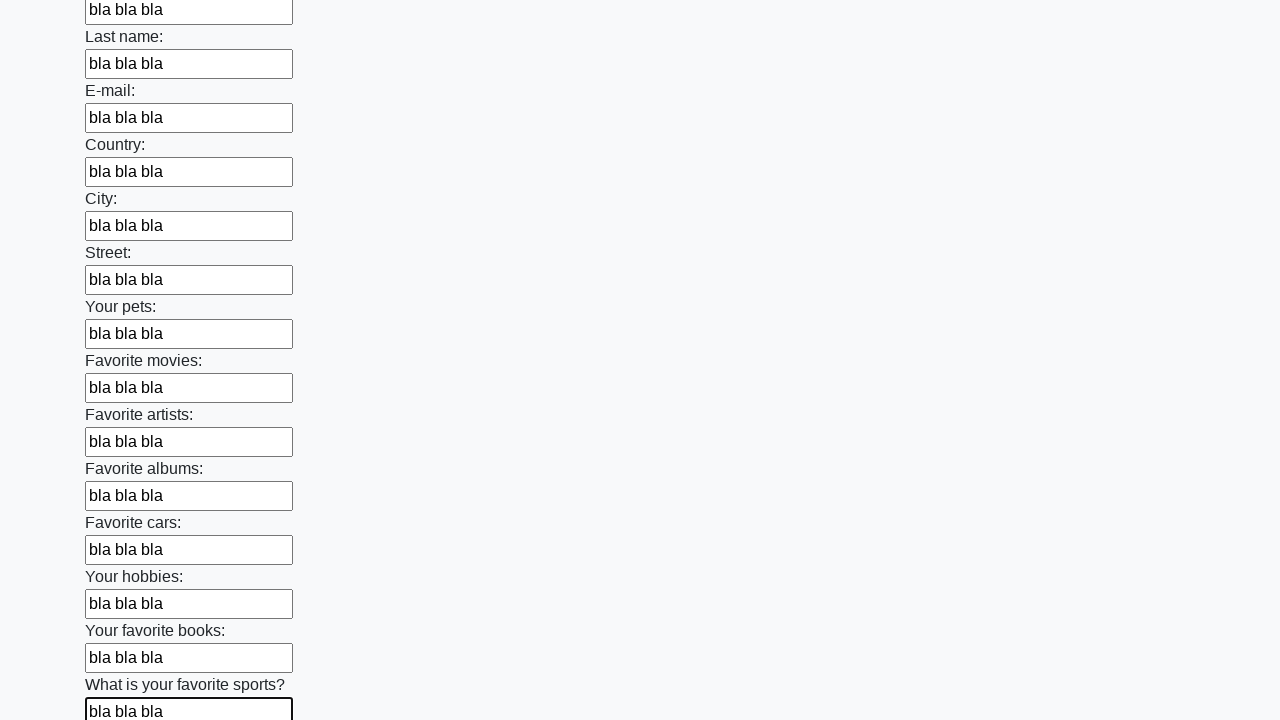

Filled an input field with 'bla bla bla' on input >> nth=14
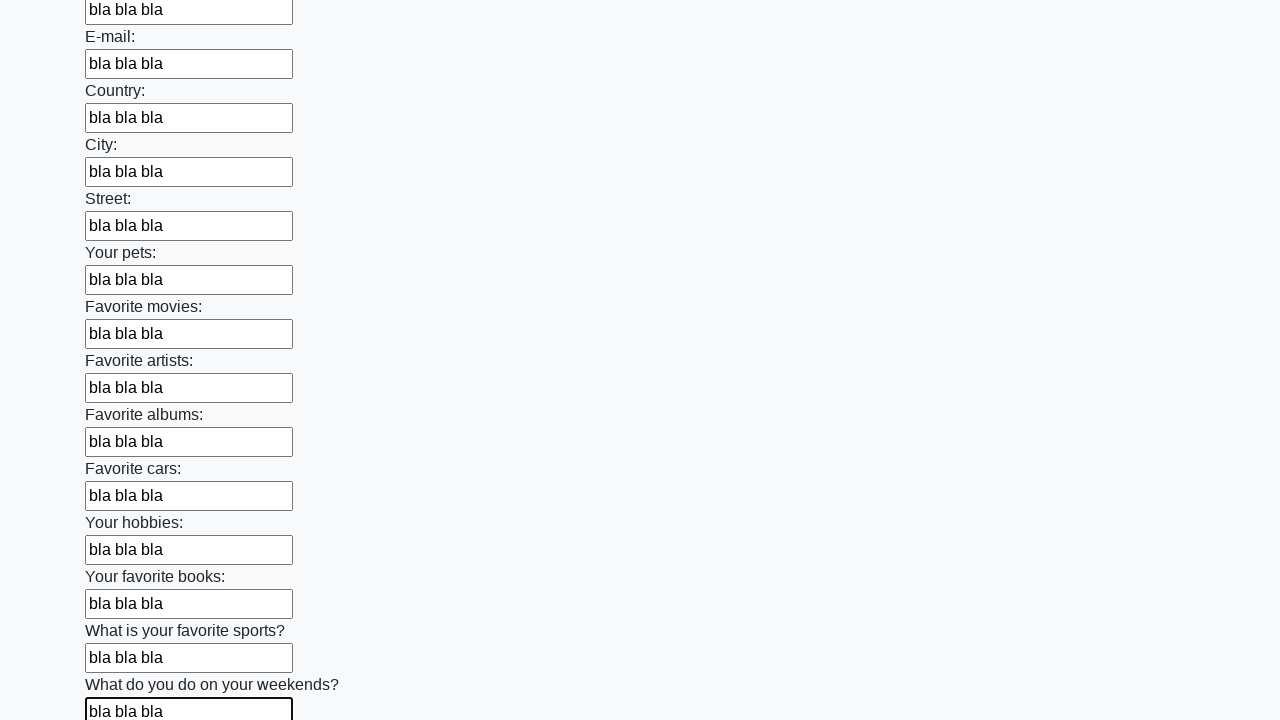

Filled an input field with 'bla bla bla' on input >> nth=15
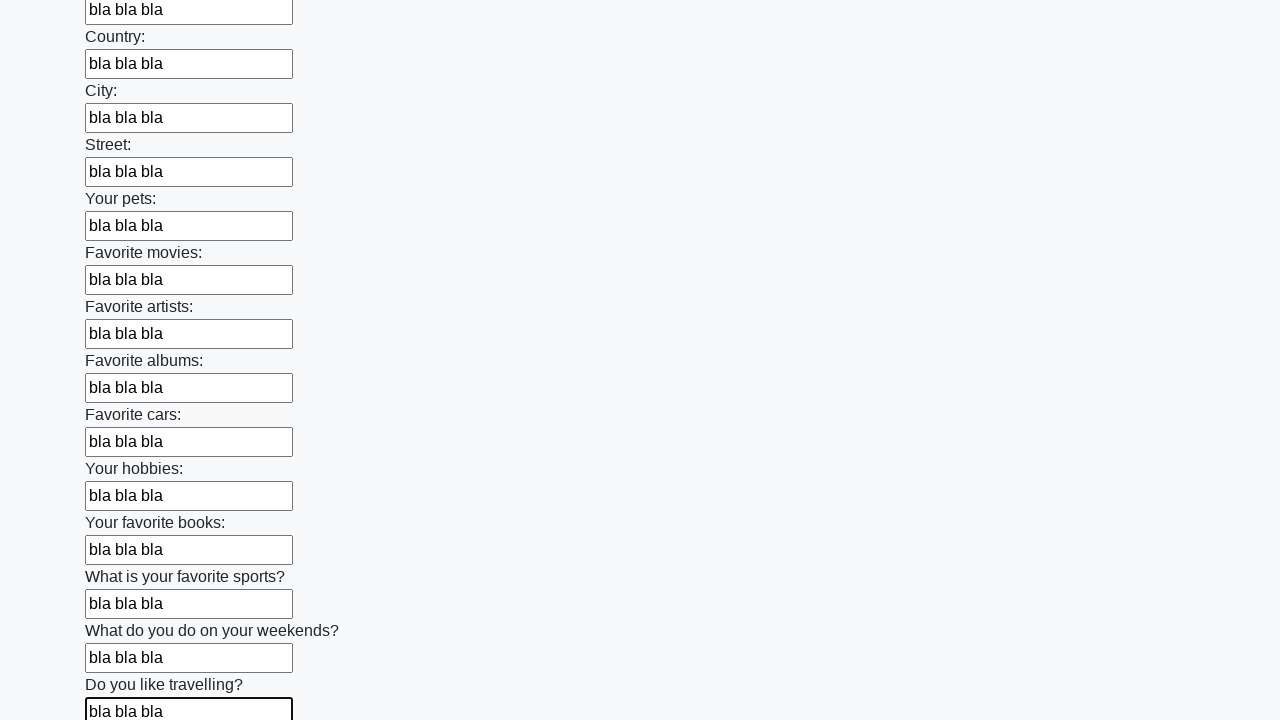

Filled an input field with 'bla bla bla' on input >> nth=16
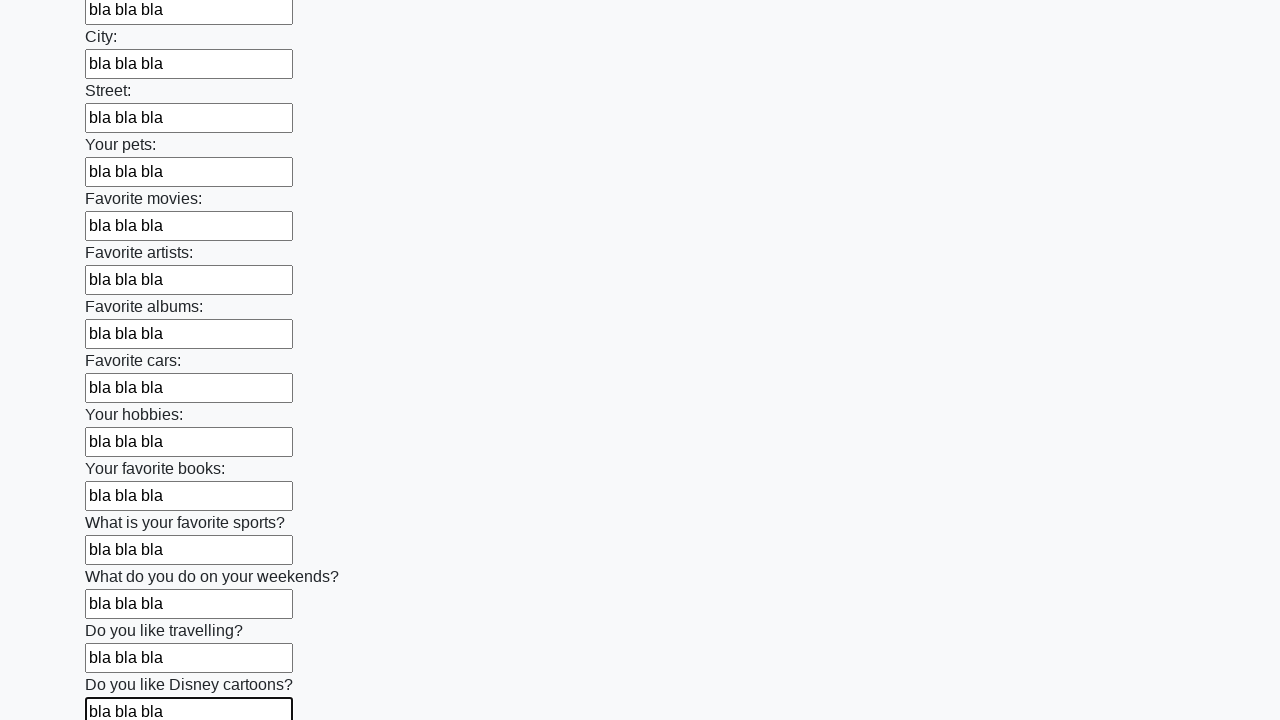

Filled an input field with 'bla bla bla' on input >> nth=17
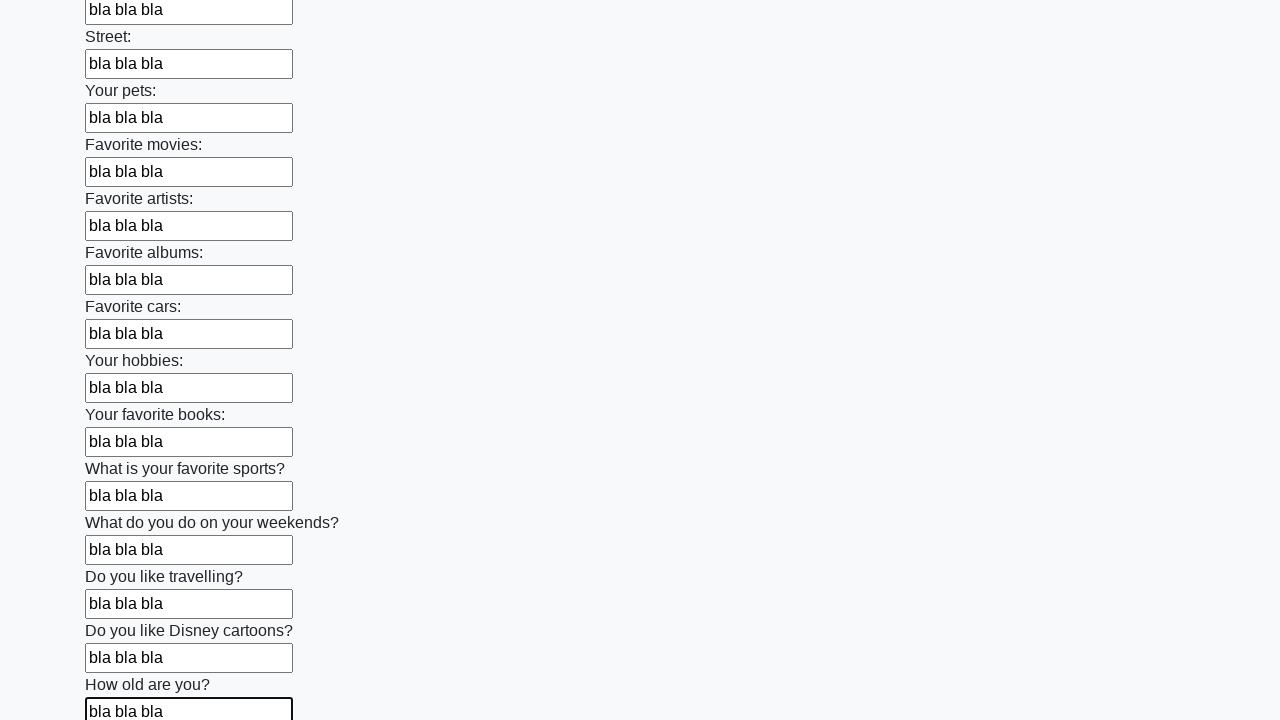

Filled an input field with 'bla bla bla' on input >> nth=18
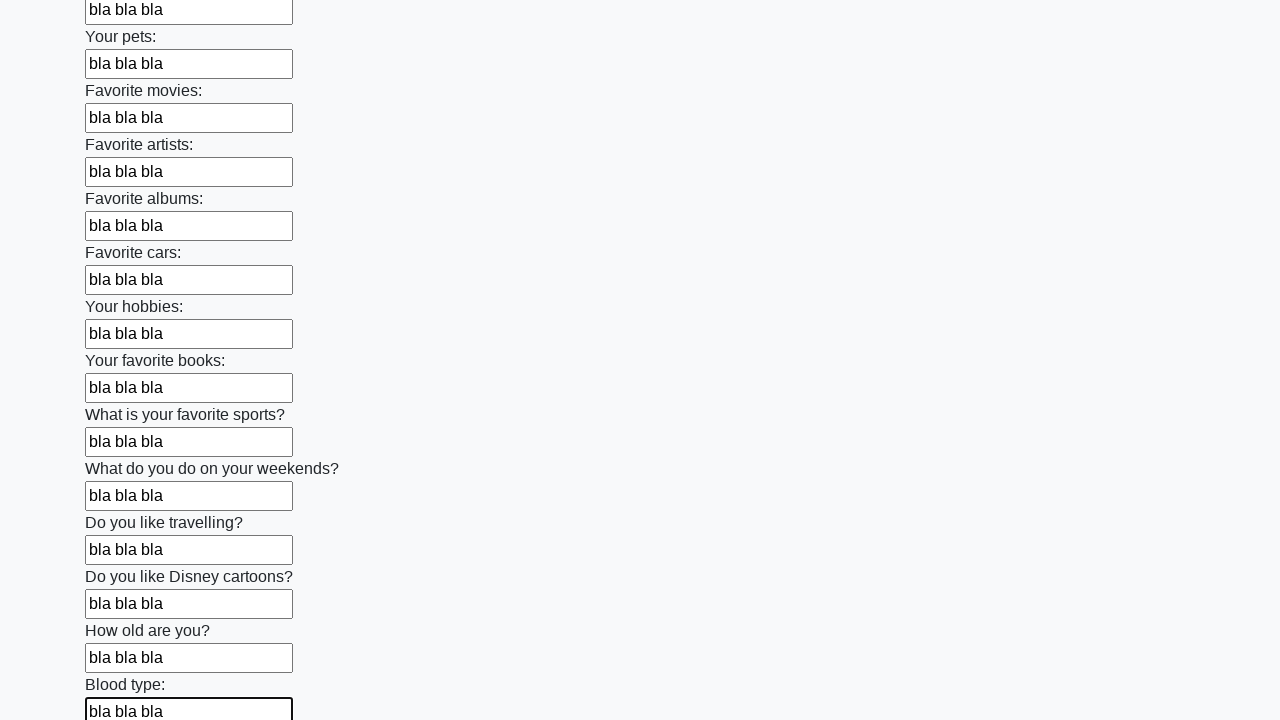

Filled an input field with 'bla bla bla' on input >> nth=19
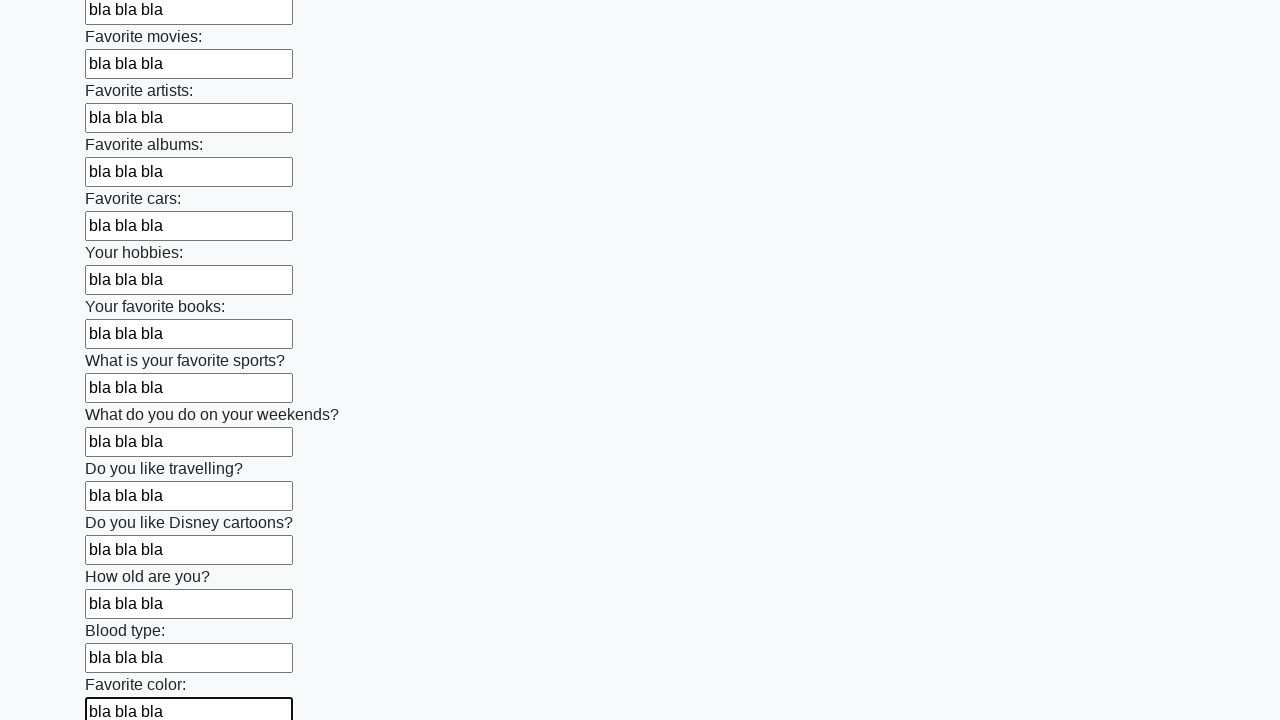

Filled an input field with 'bla bla bla' on input >> nth=20
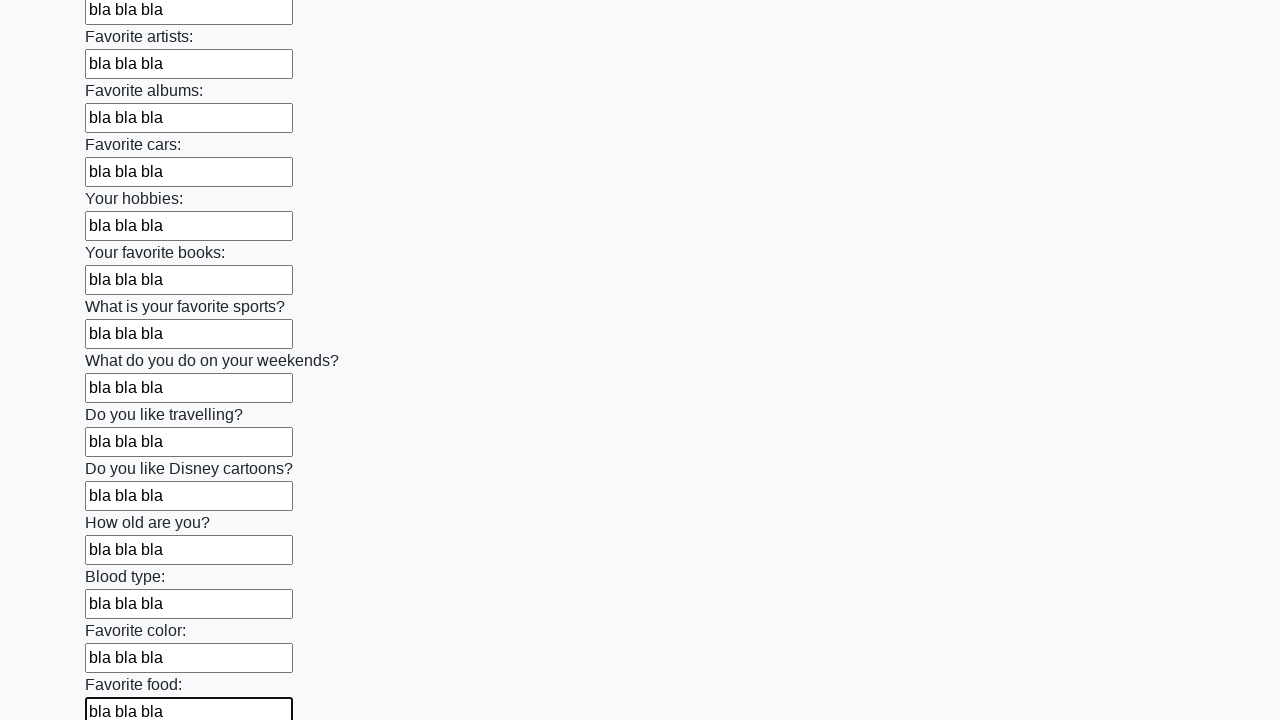

Filled an input field with 'bla bla bla' on input >> nth=21
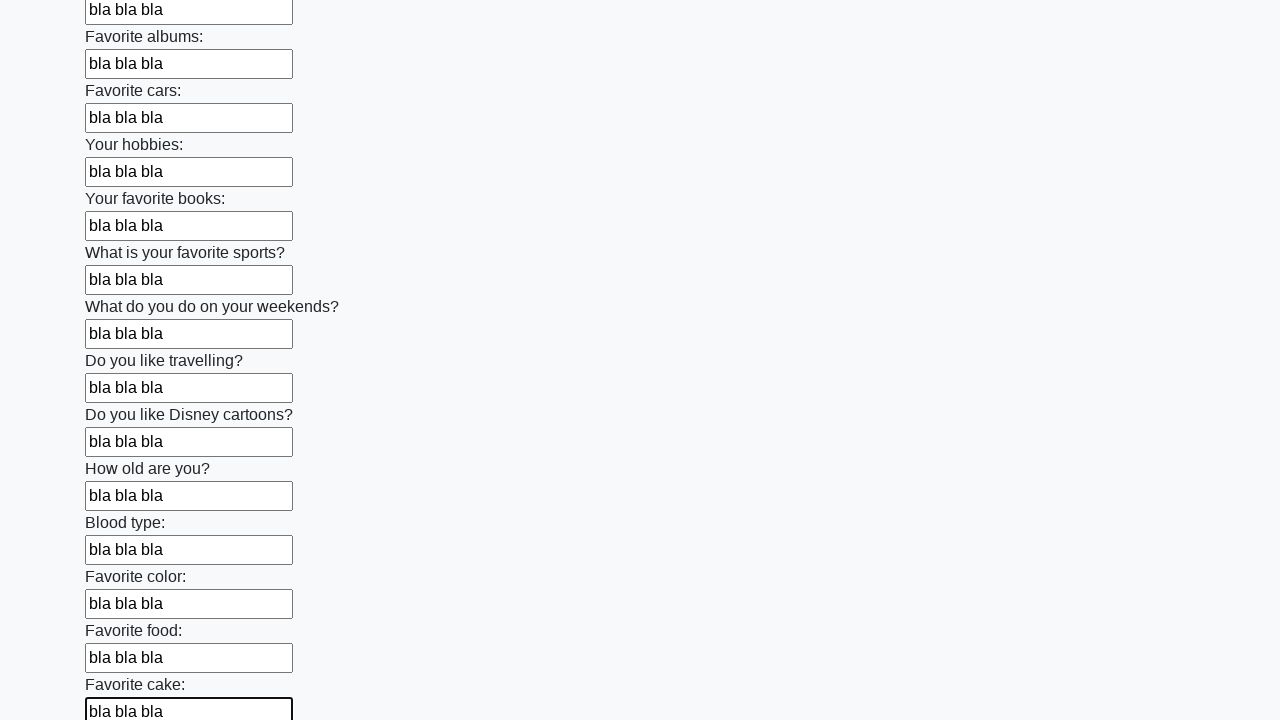

Filled an input field with 'bla bla bla' on input >> nth=22
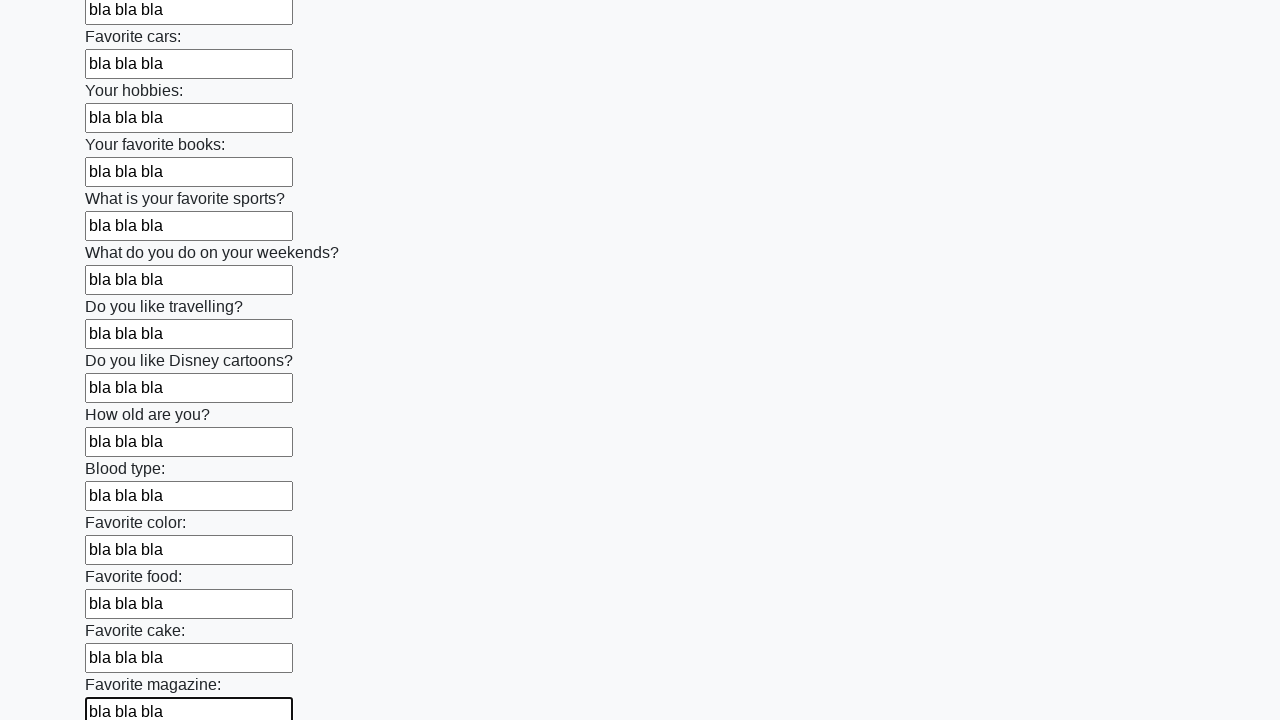

Filled an input field with 'bla bla bla' on input >> nth=23
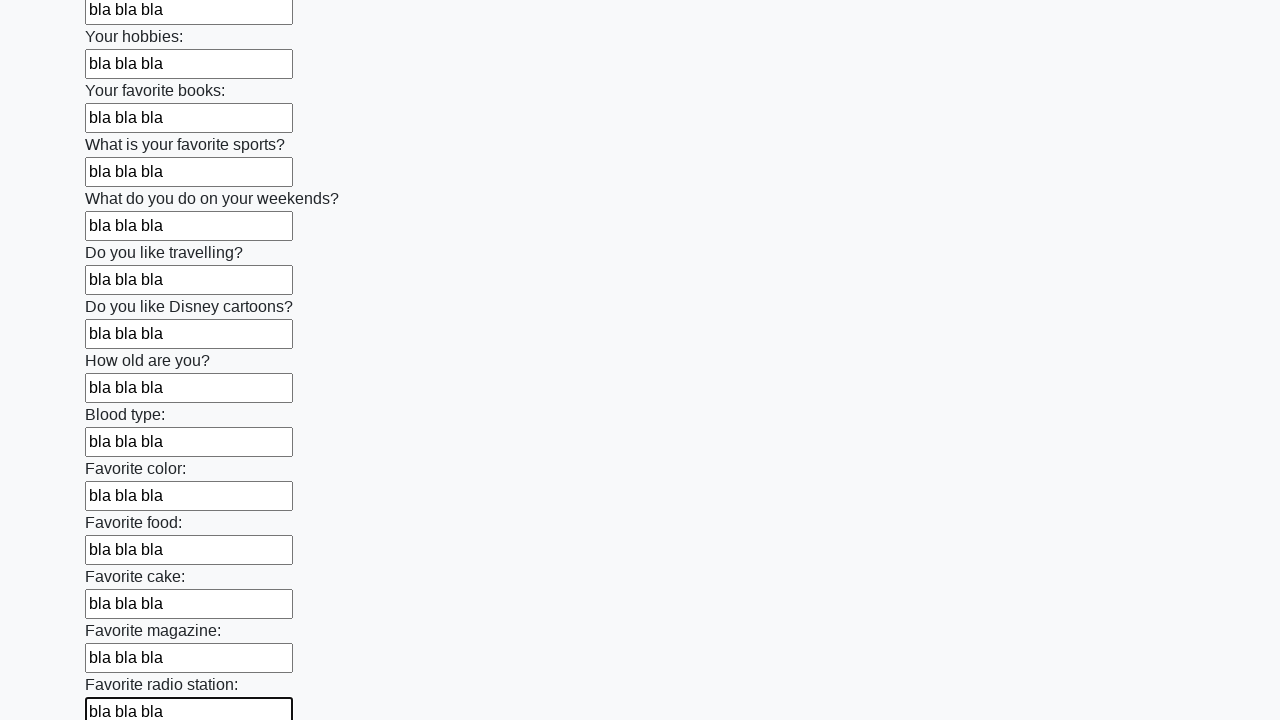

Filled an input field with 'bla bla bla' on input >> nth=24
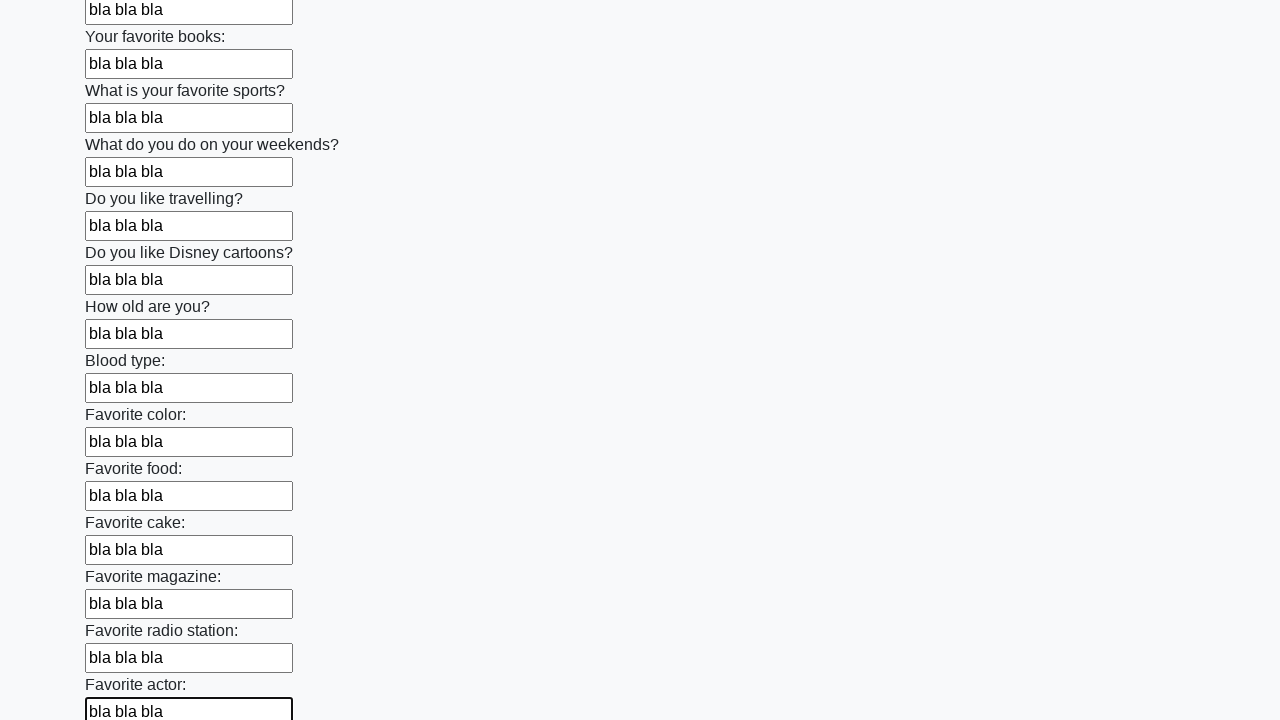

Filled an input field with 'bla bla bla' on input >> nth=25
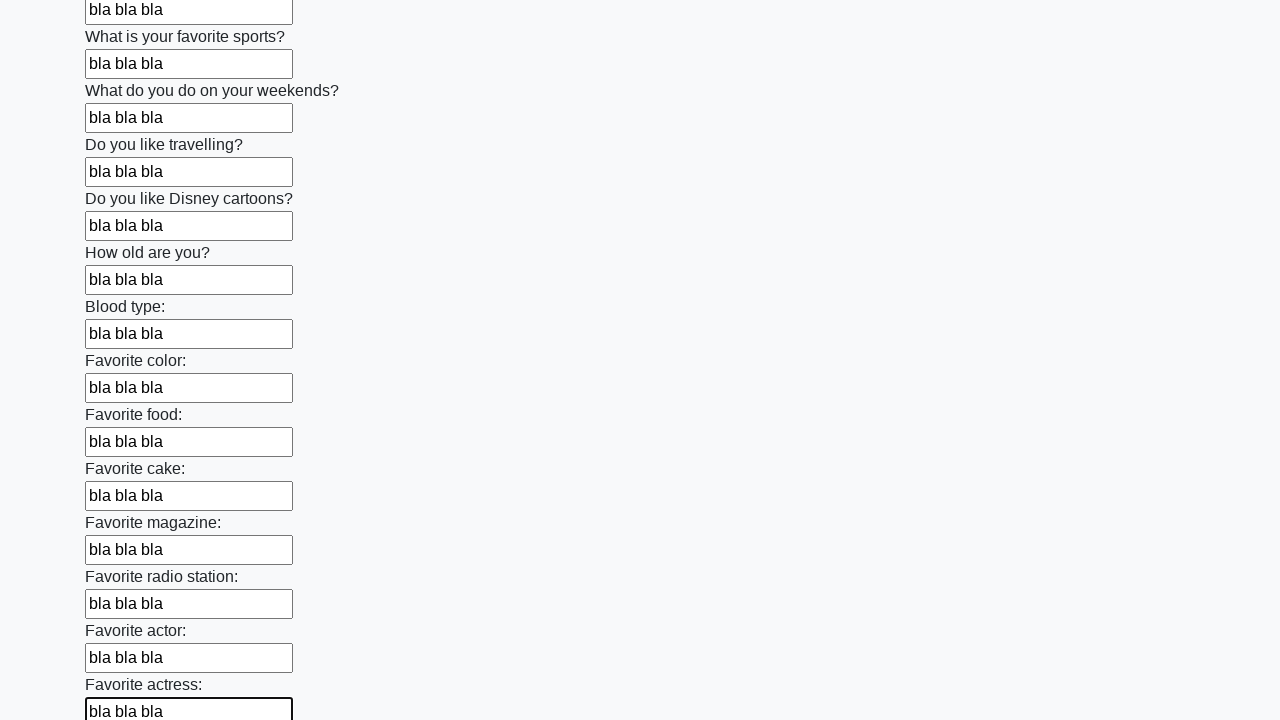

Filled an input field with 'bla bla bla' on input >> nth=26
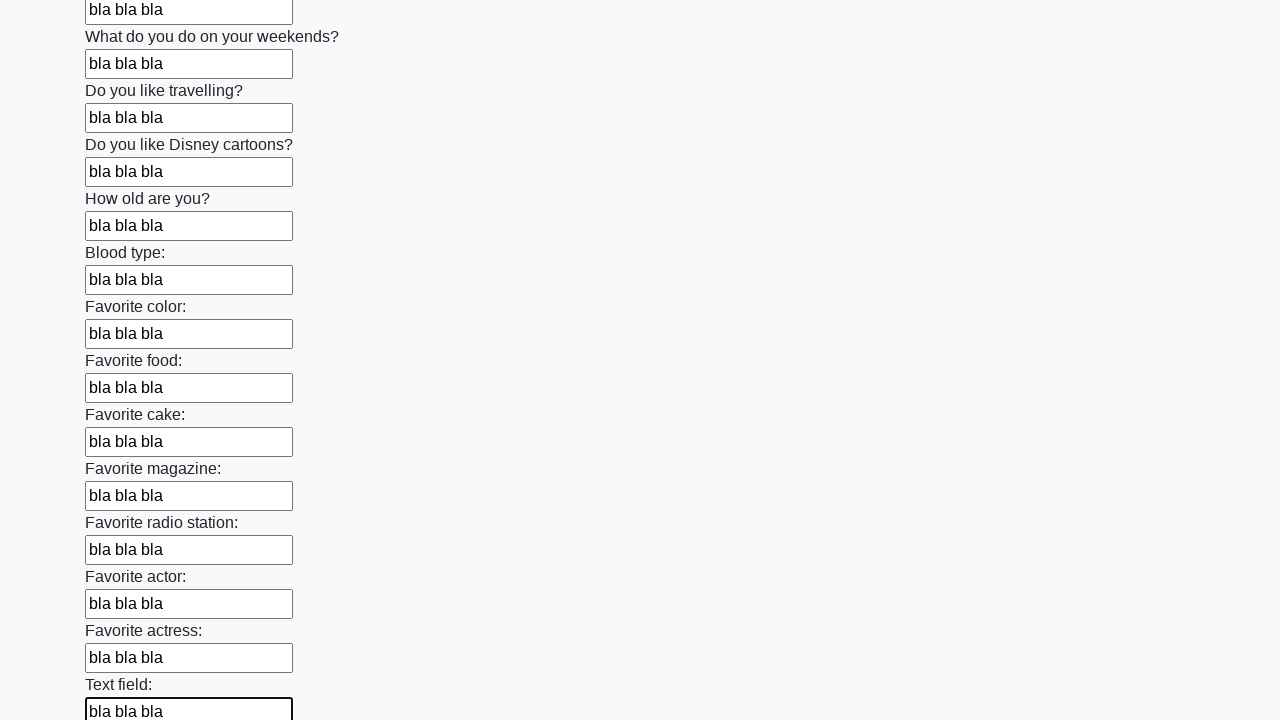

Filled an input field with 'bla bla bla' on input >> nth=27
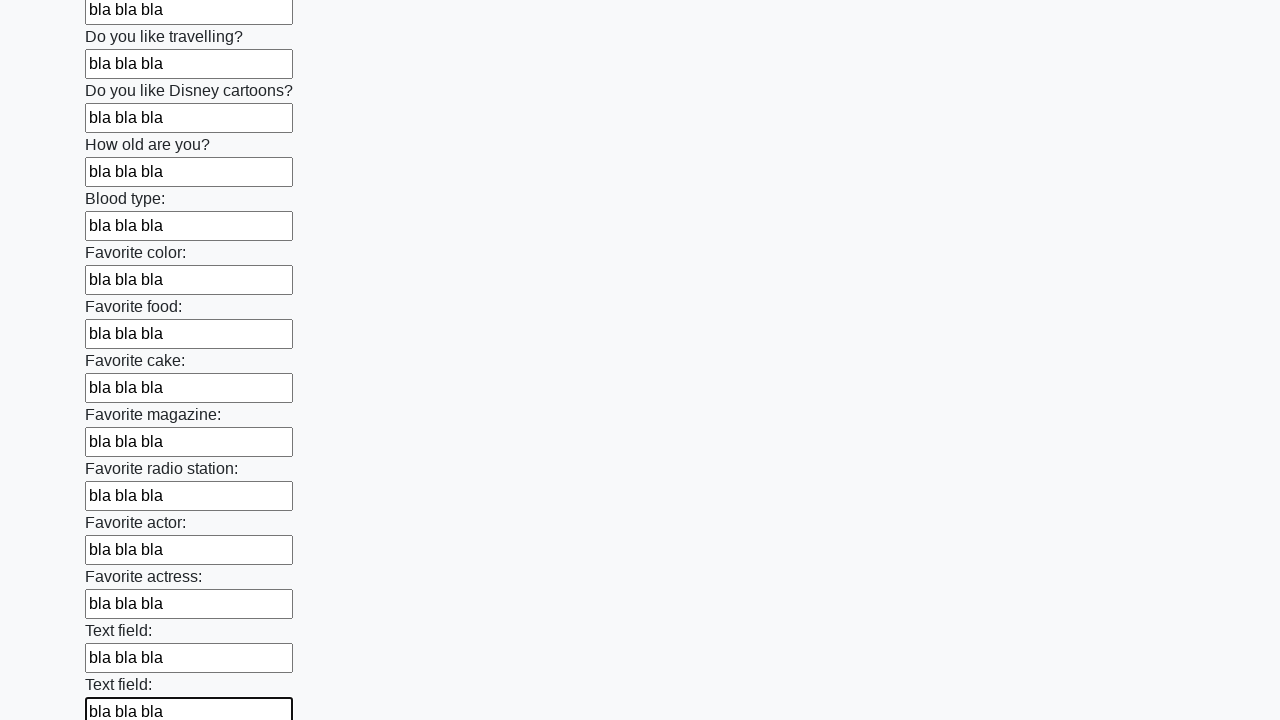

Filled an input field with 'bla bla bla' on input >> nth=28
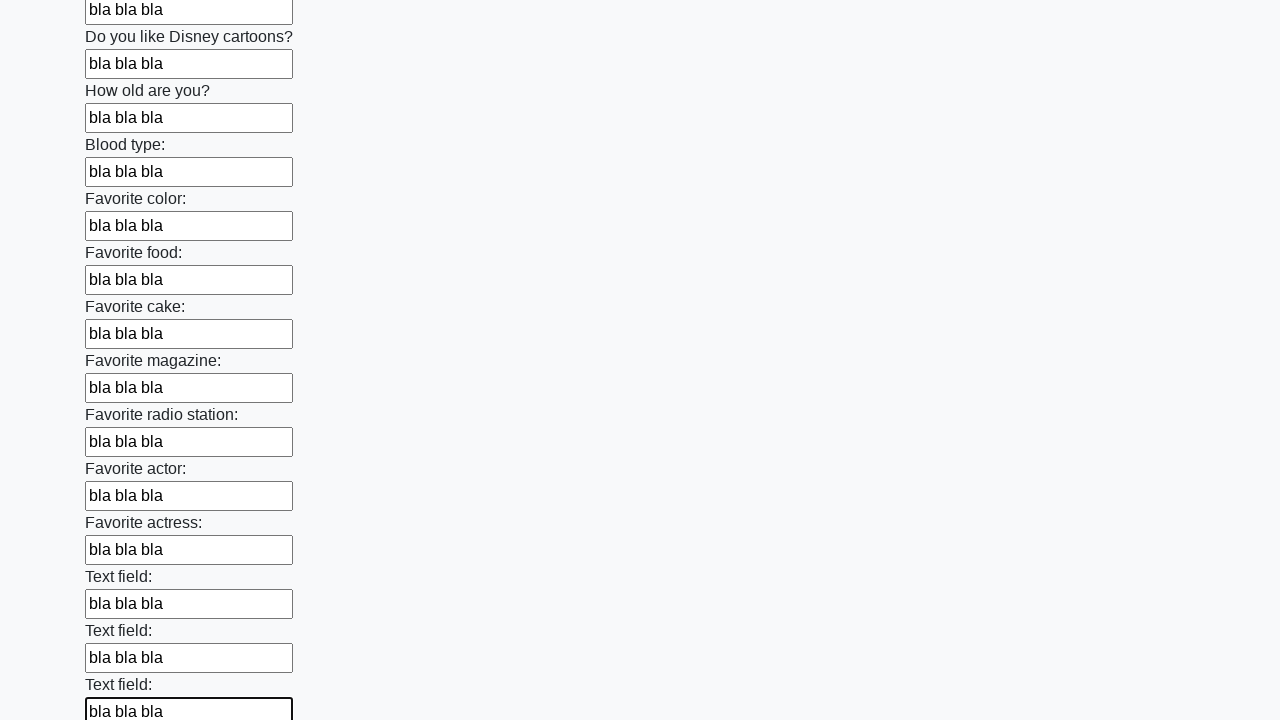

Filled an input field with 'bla bla bla' on input >> nth=29
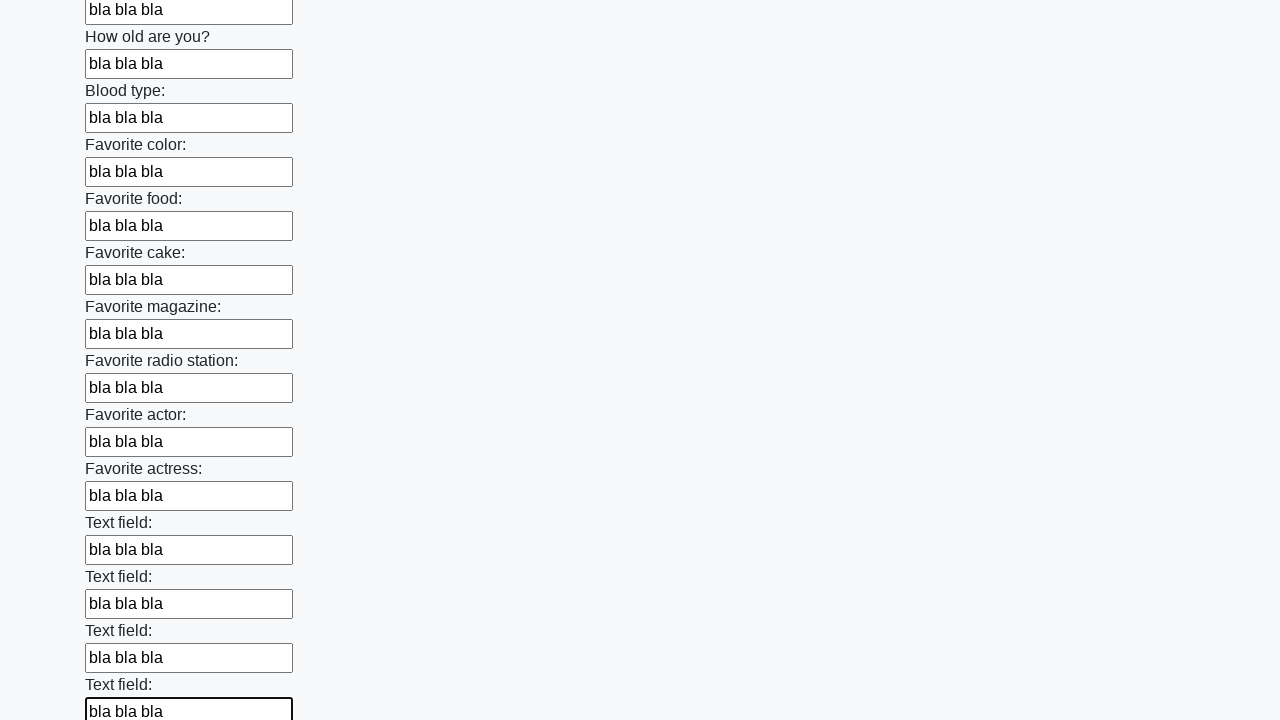

Filled an input field with 'bla bla bla' on input >> nth=30
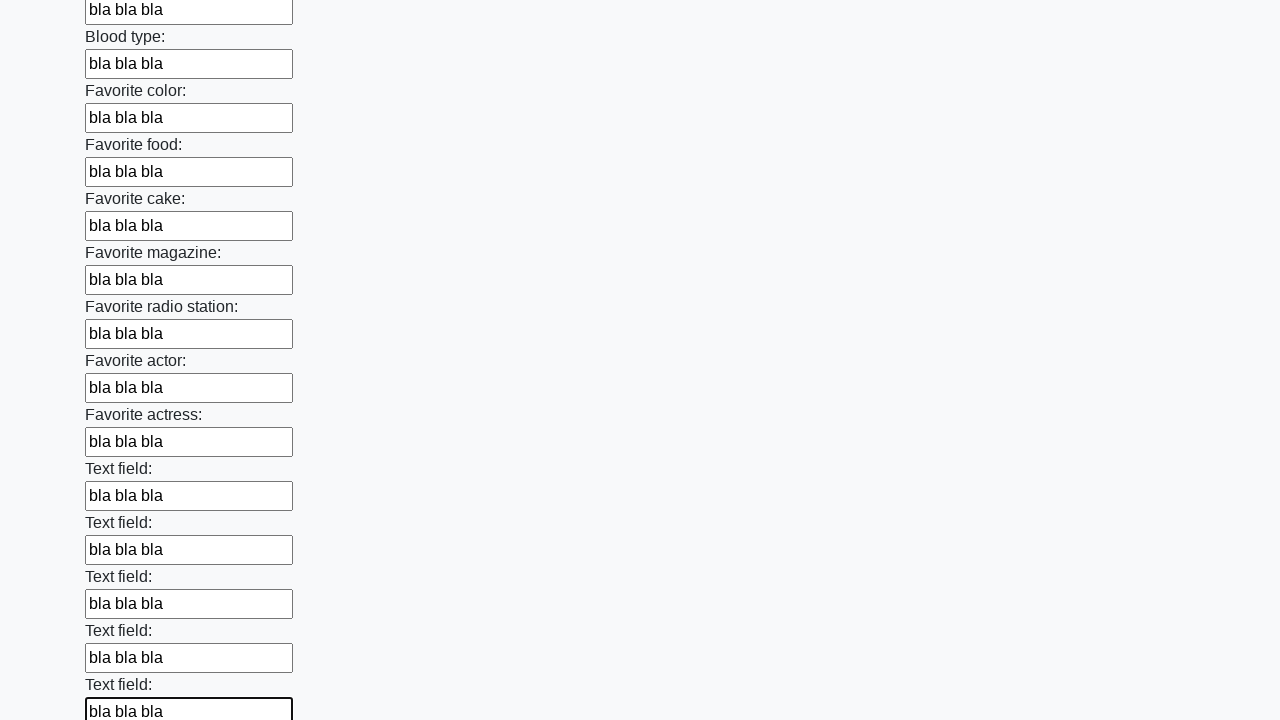

Filled an input field with 'bla bla bla' on input >> nth=31
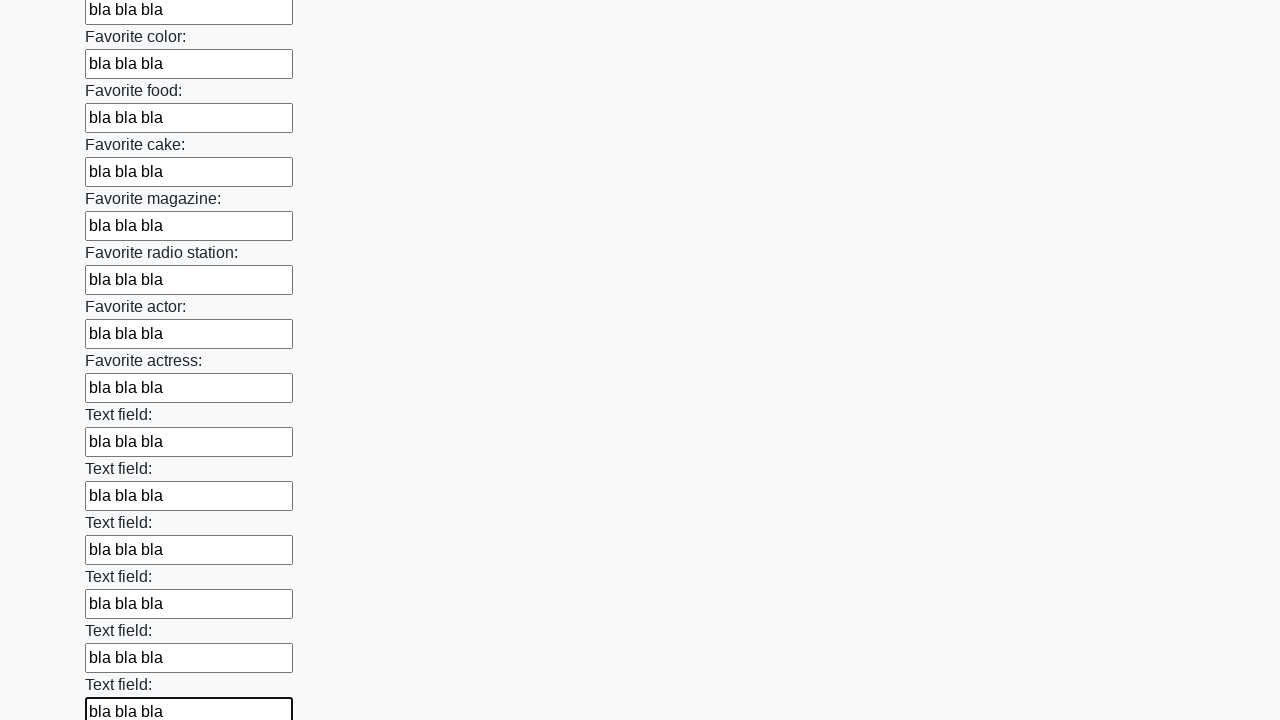

Filled an input field with 'bla bla bla' on input >> nth=32
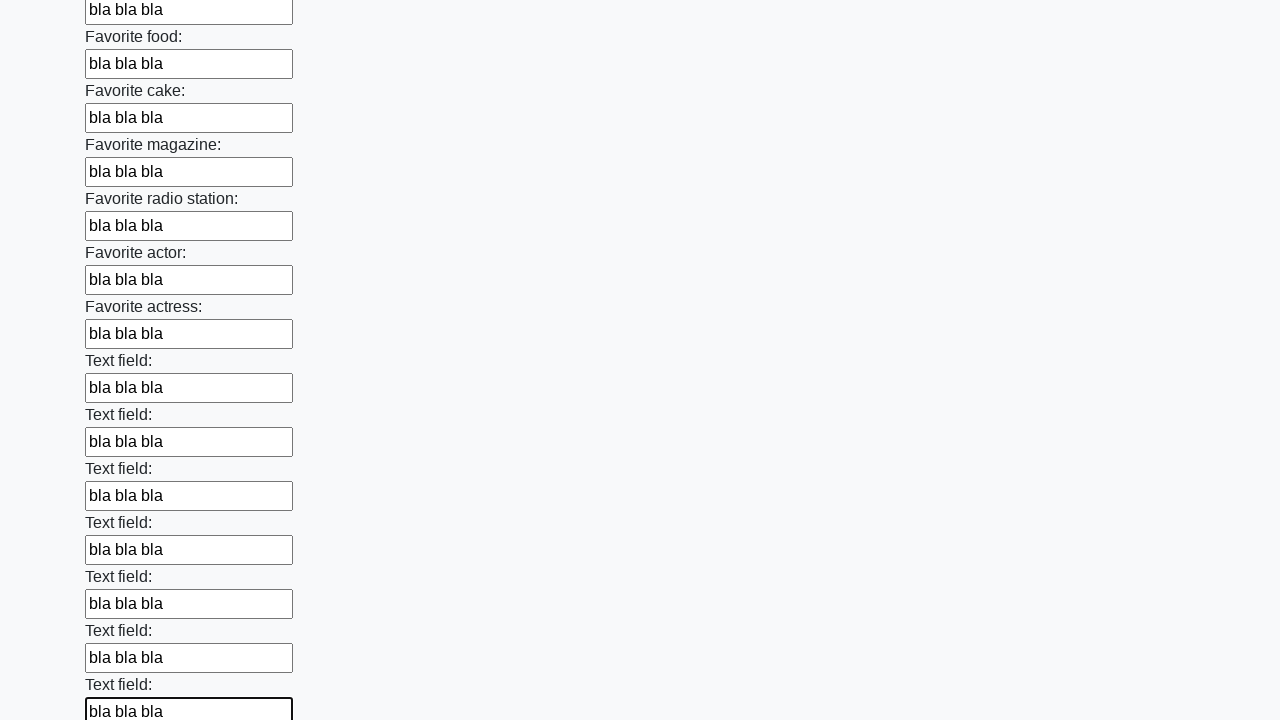

Filled an input field with 'bla bla bla' on input >> nth=33
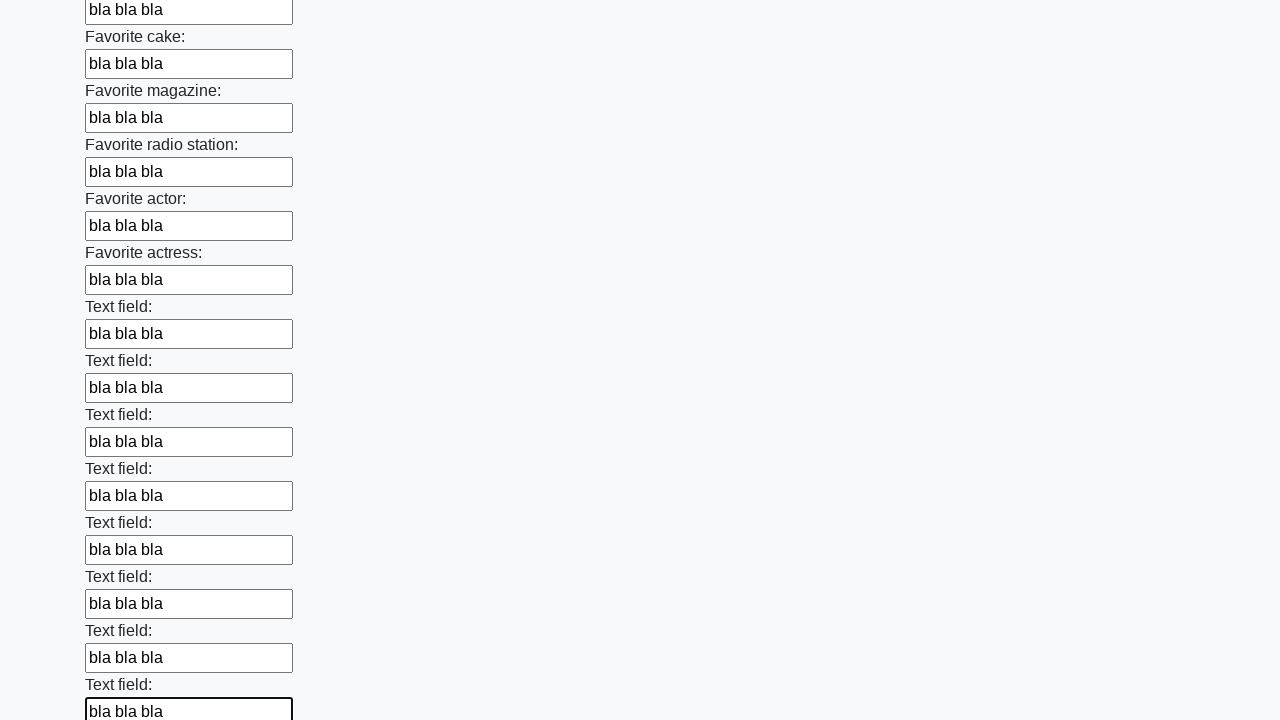

Filled an input field with 'bla bla bla' on input >> nth=34
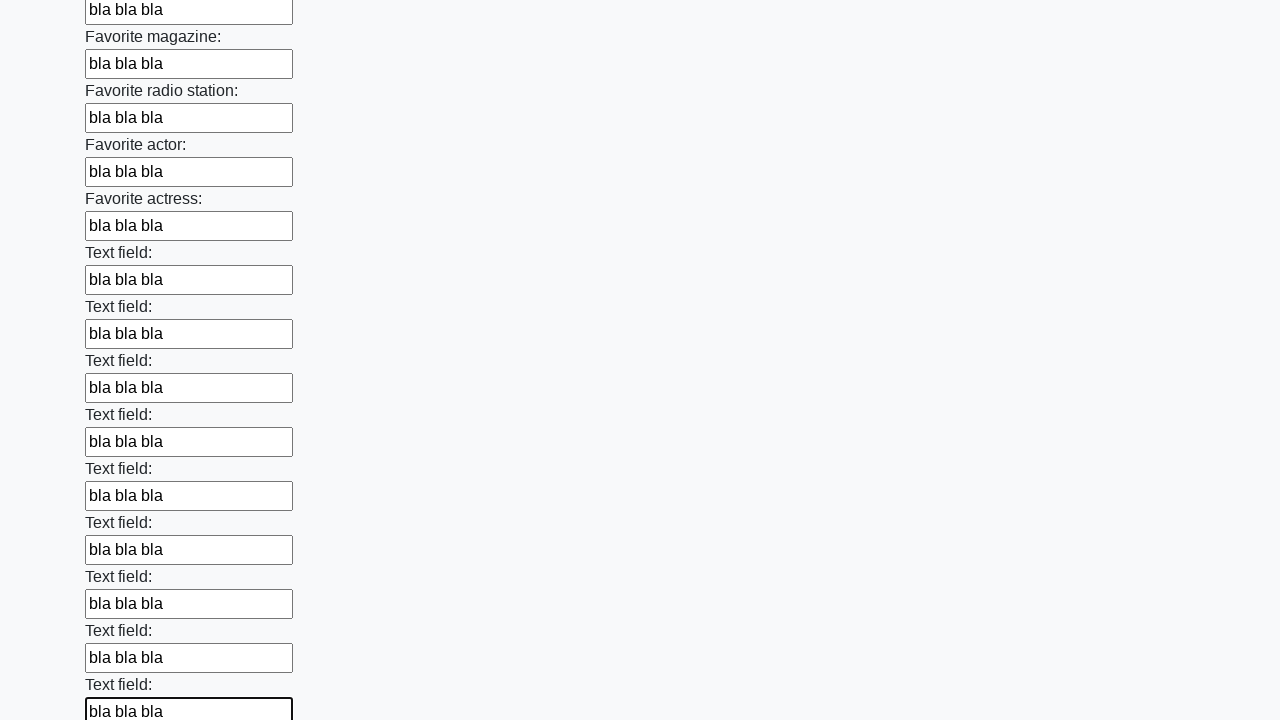

Filled an input field with 'bla bla bla' on input >> nth=35
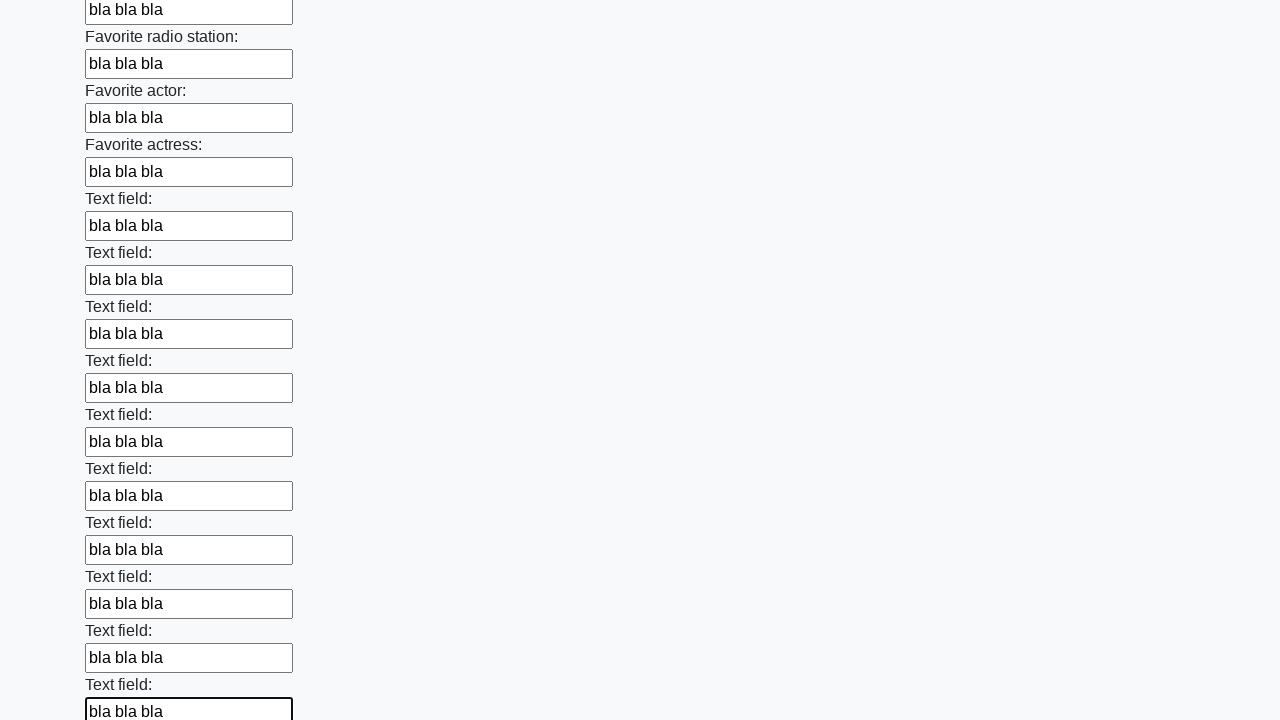

Filled an input field with 'bla bla bla' on input >> nth=36
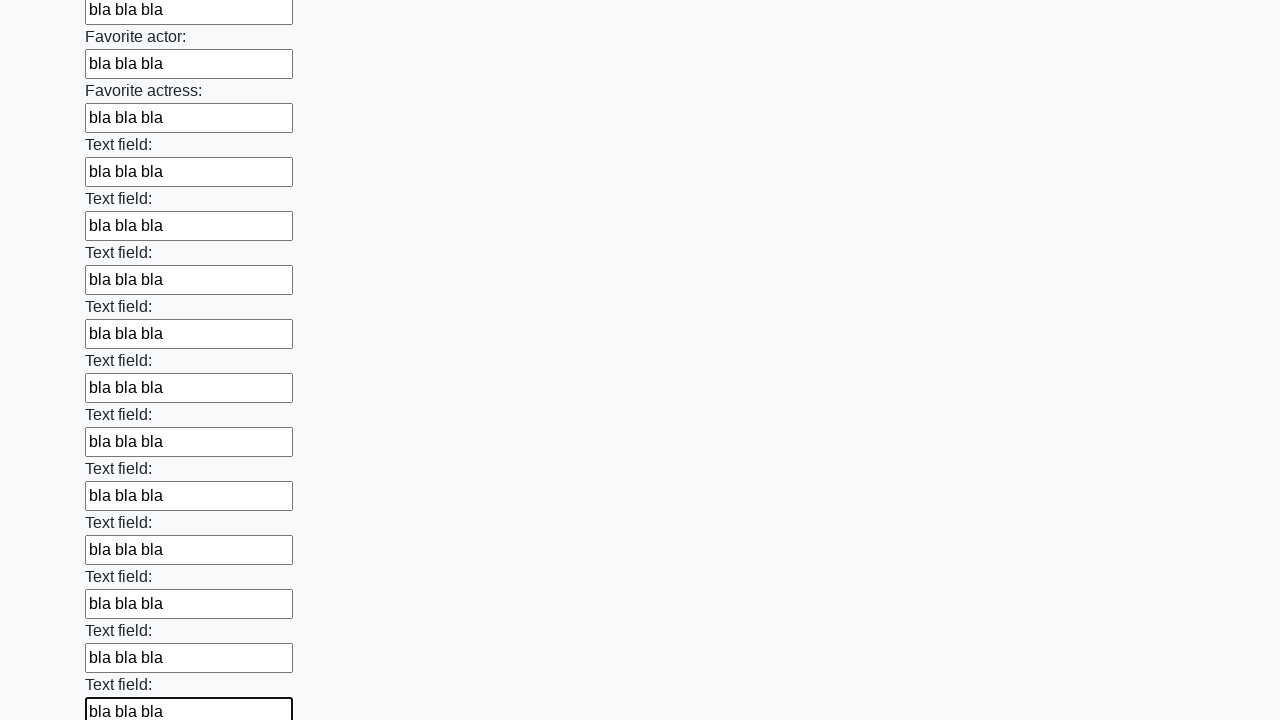

Filled an input field with 'bla bla bla' on input >> nth=37
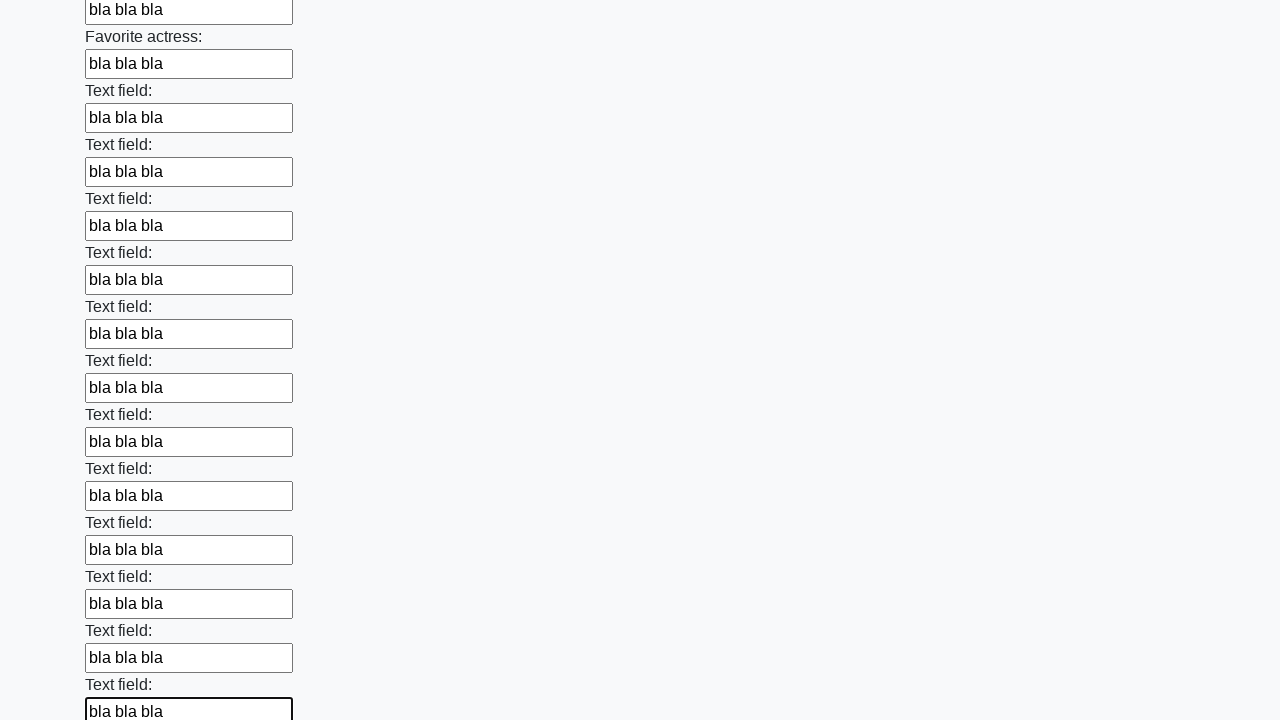

Filled an input field with 'bla bla bla' on input >> nth=38
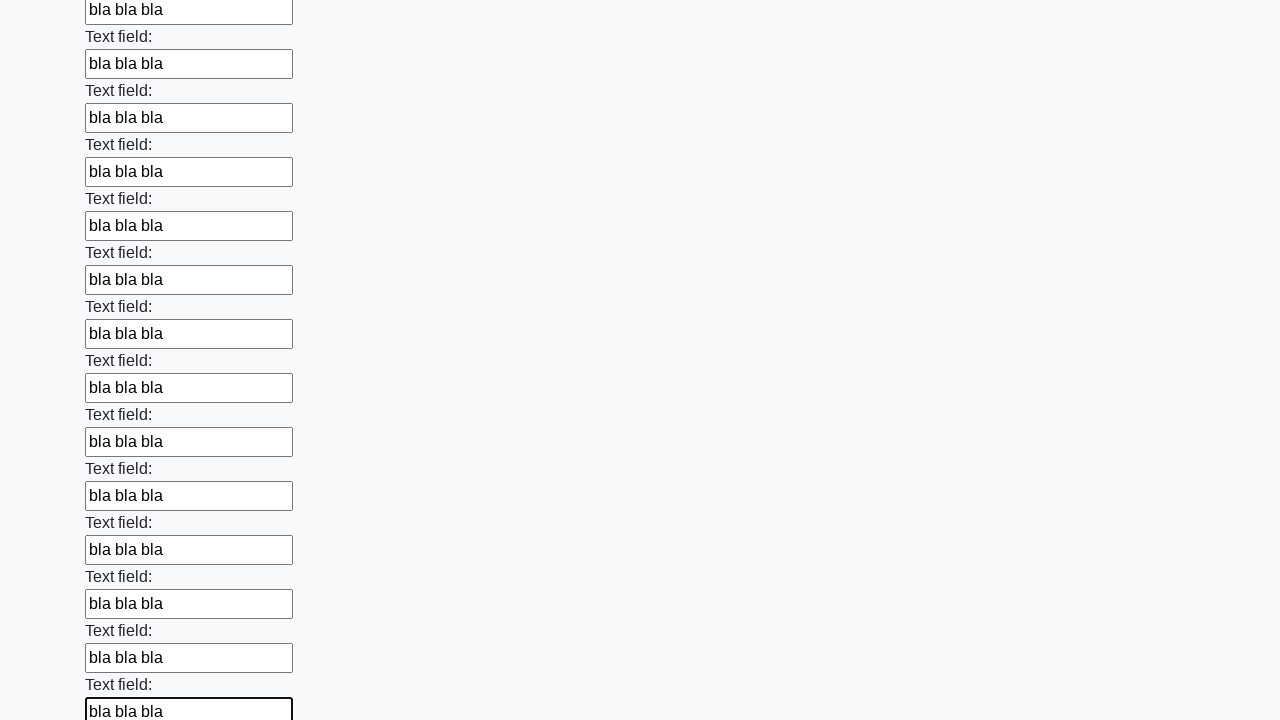

Filled an input field with 'bla bla bla' on input >> nth=39
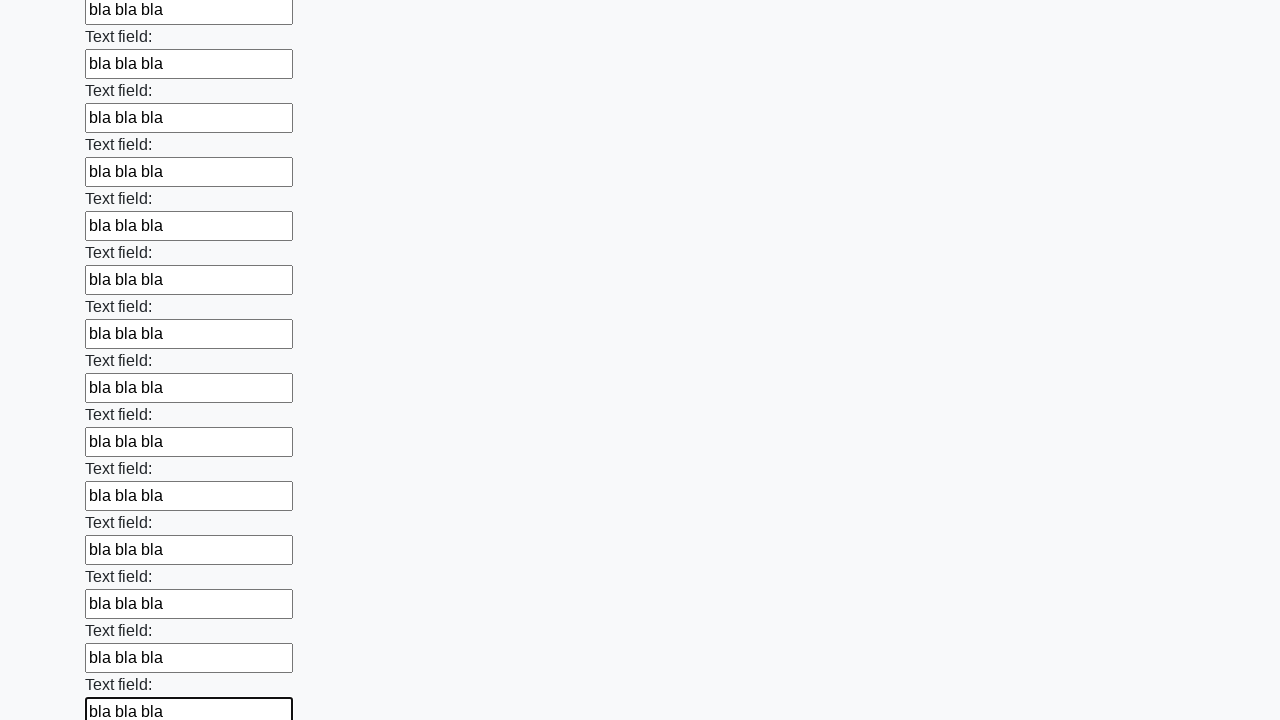

Filled an input field with 'bla bla bla' on input >> nth=40
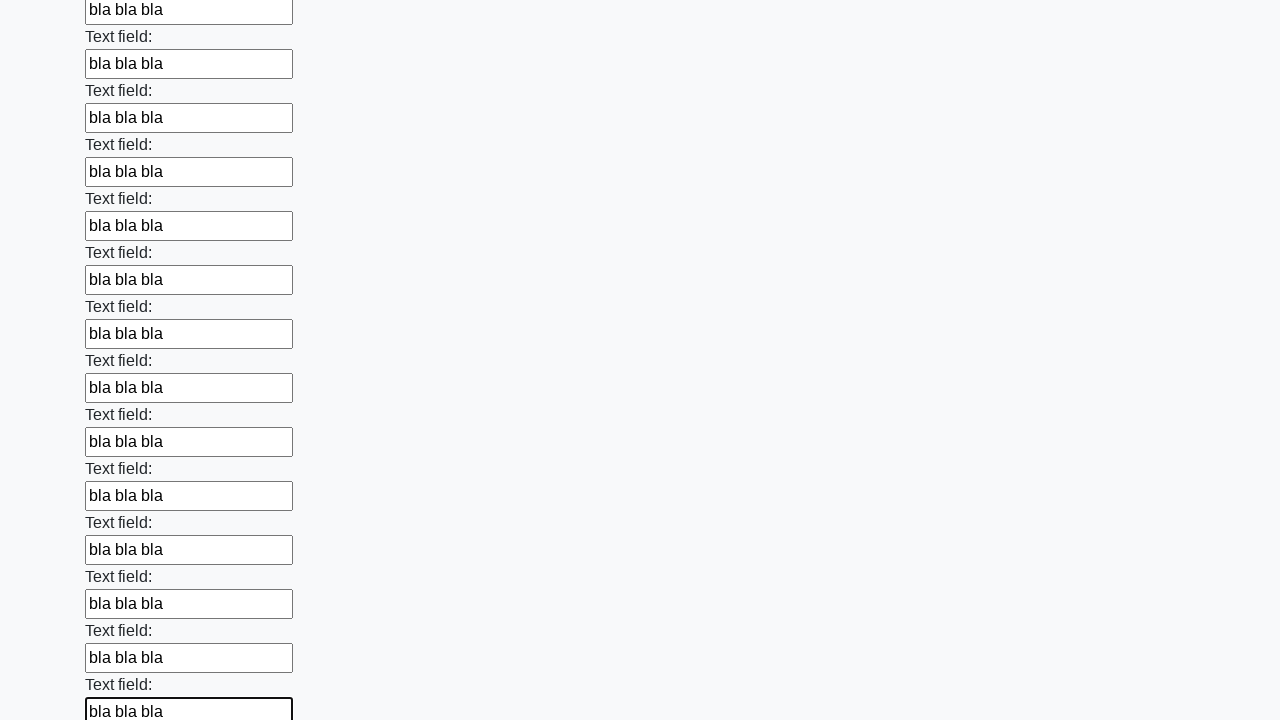

Filled an input field with 'bla bla bla' on input >> nth=41
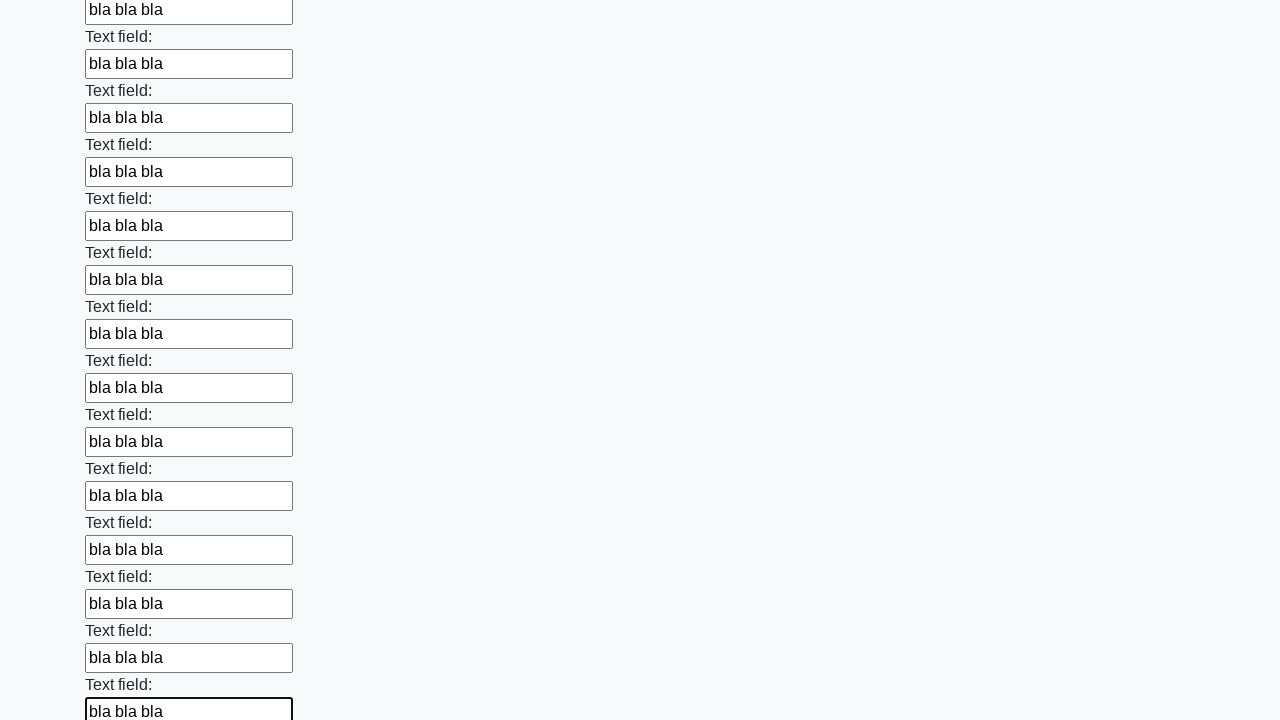

Filled an input field with 'bla bla bla' on input >> nth=42
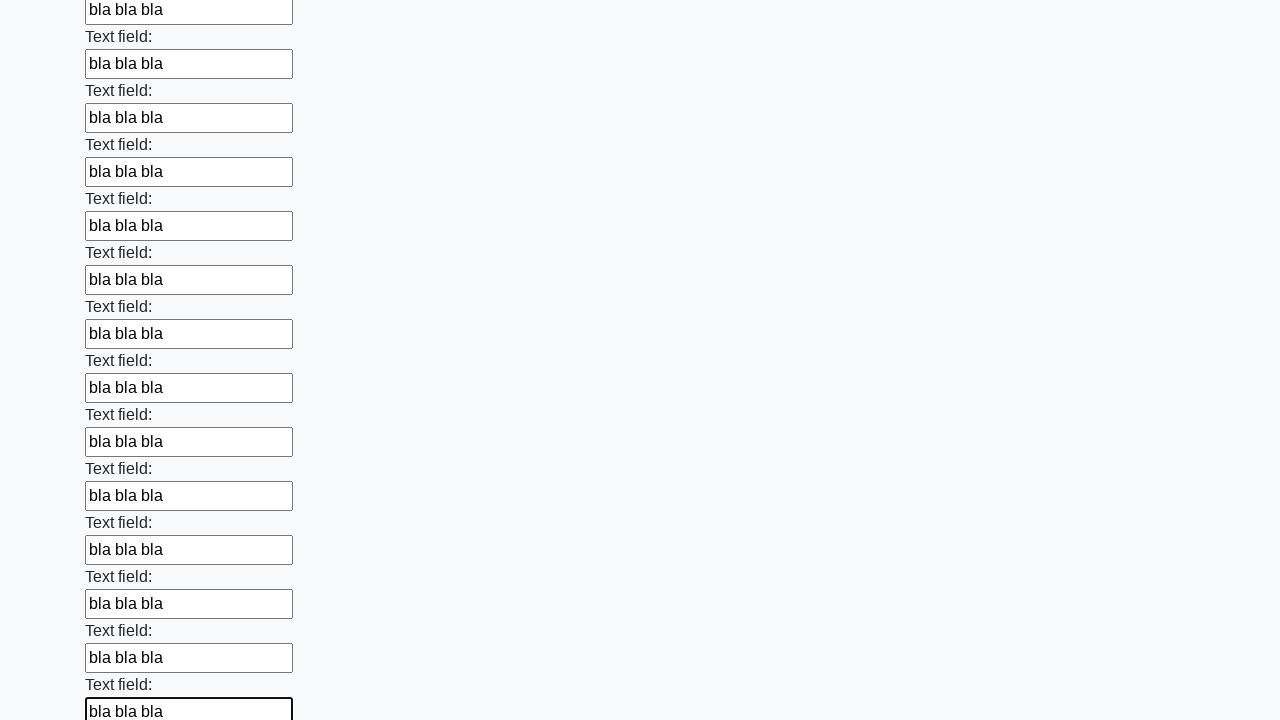

Filled an input field with 'bla bla bla' on input >> nth=43
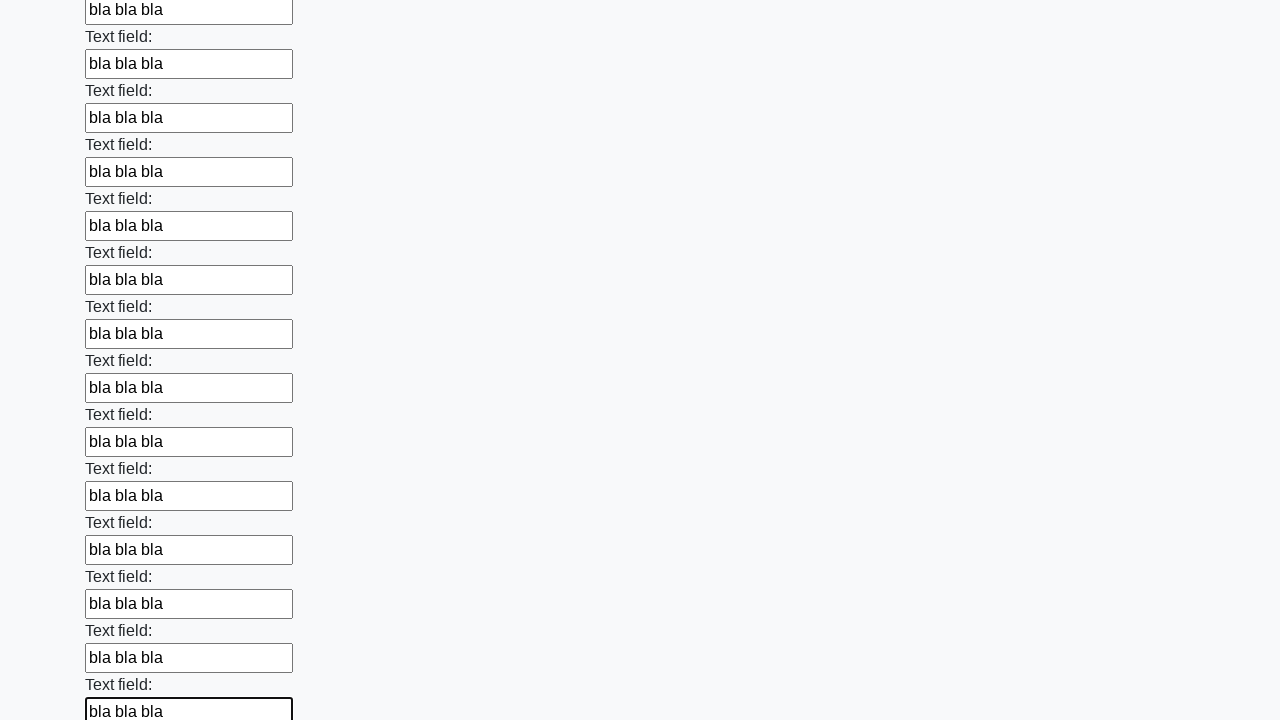

Filled an input field with 'bla bla bla' on input >> nth=44
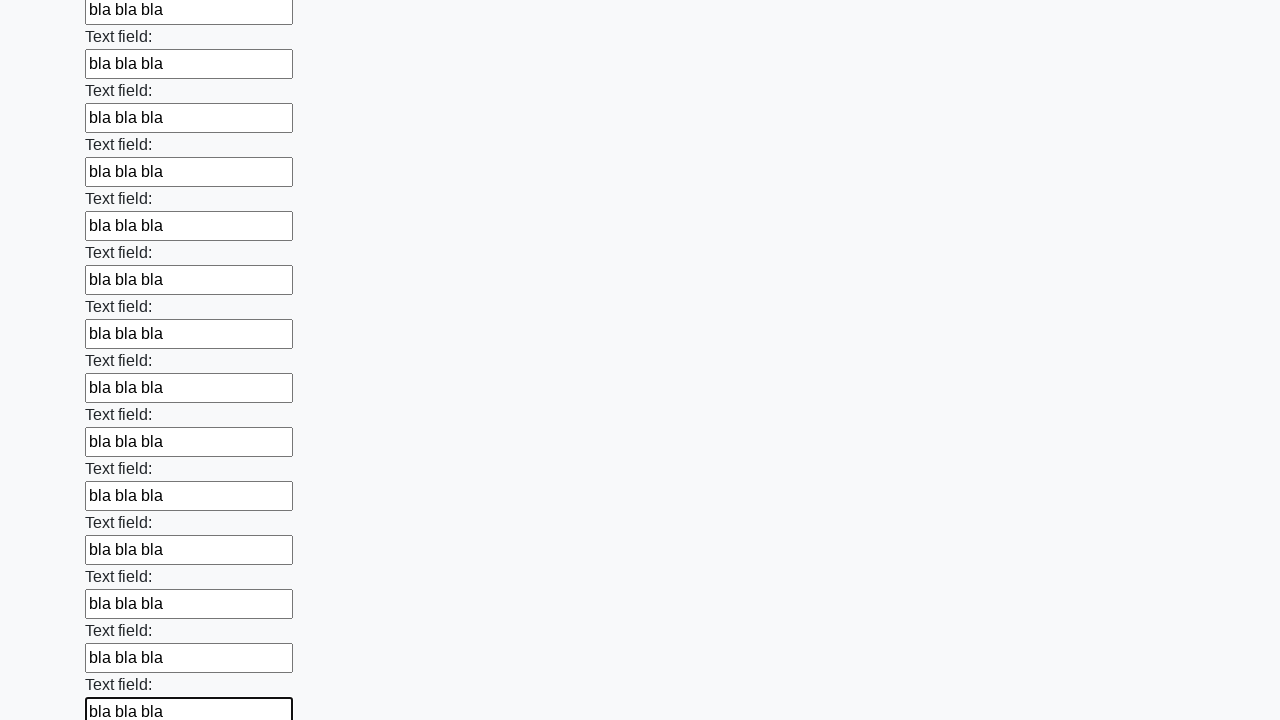

Filled an input field with 'bla bla bla' on input >> nth=45
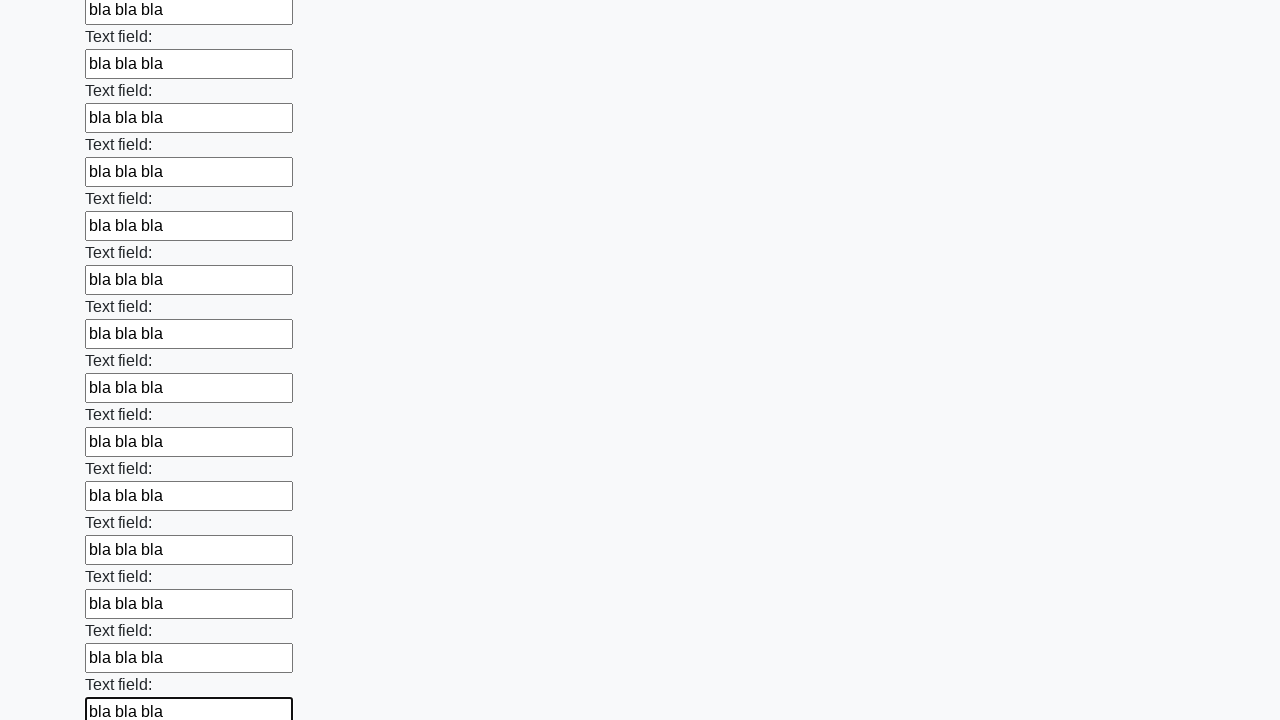

Filled an input field with 'bla bla bla' on input >> nth=46
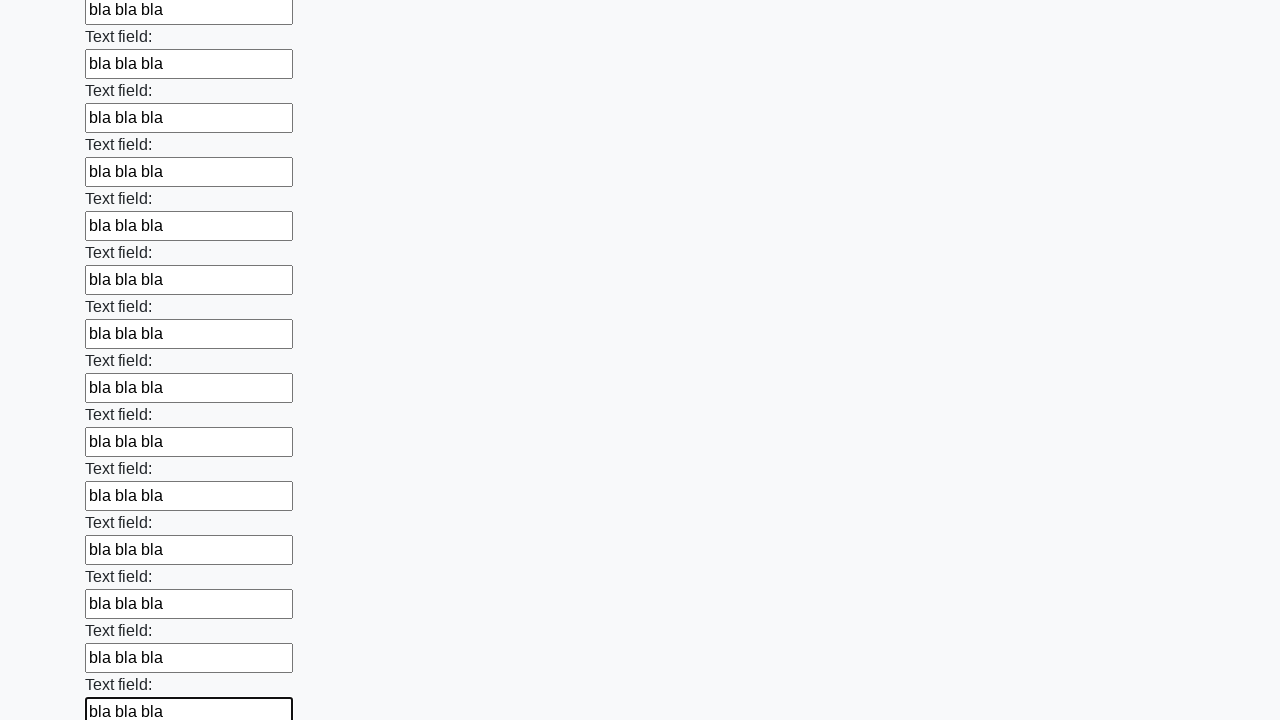

Filled an input field with 'bla bla bla' on input >> nth=47
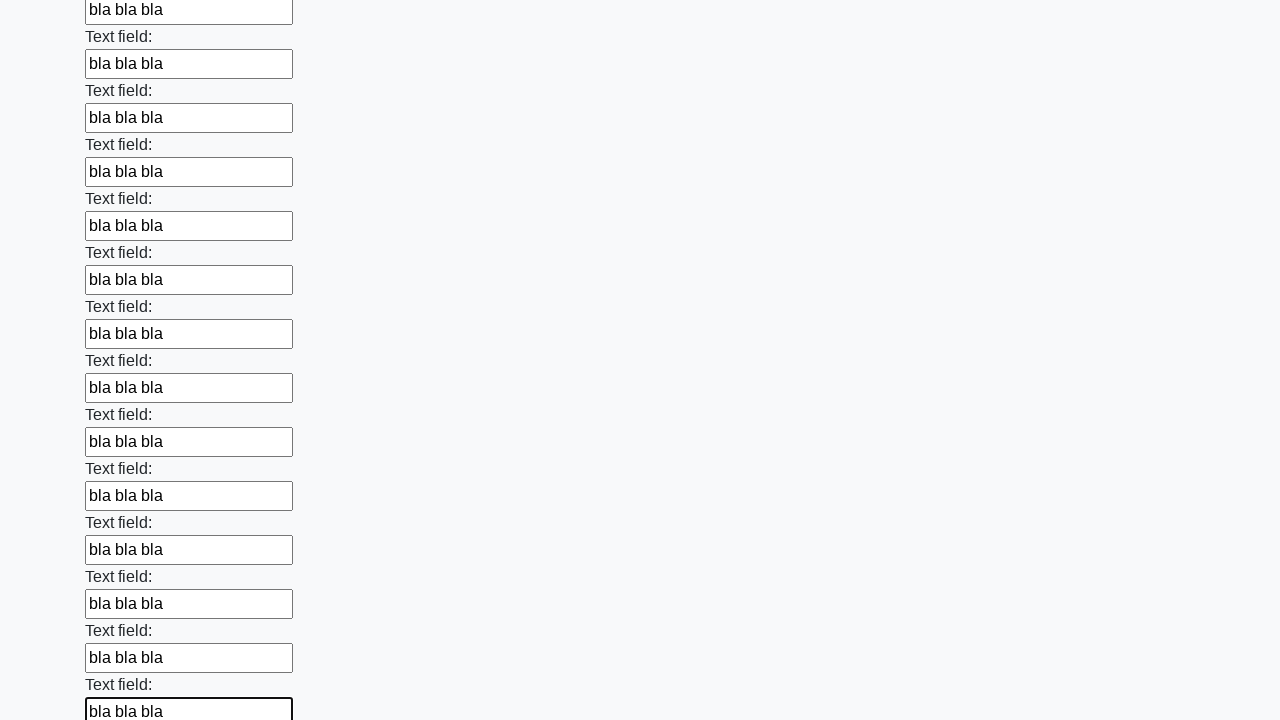

Filled an input field with 'bla bla bla' on input >> nth=48
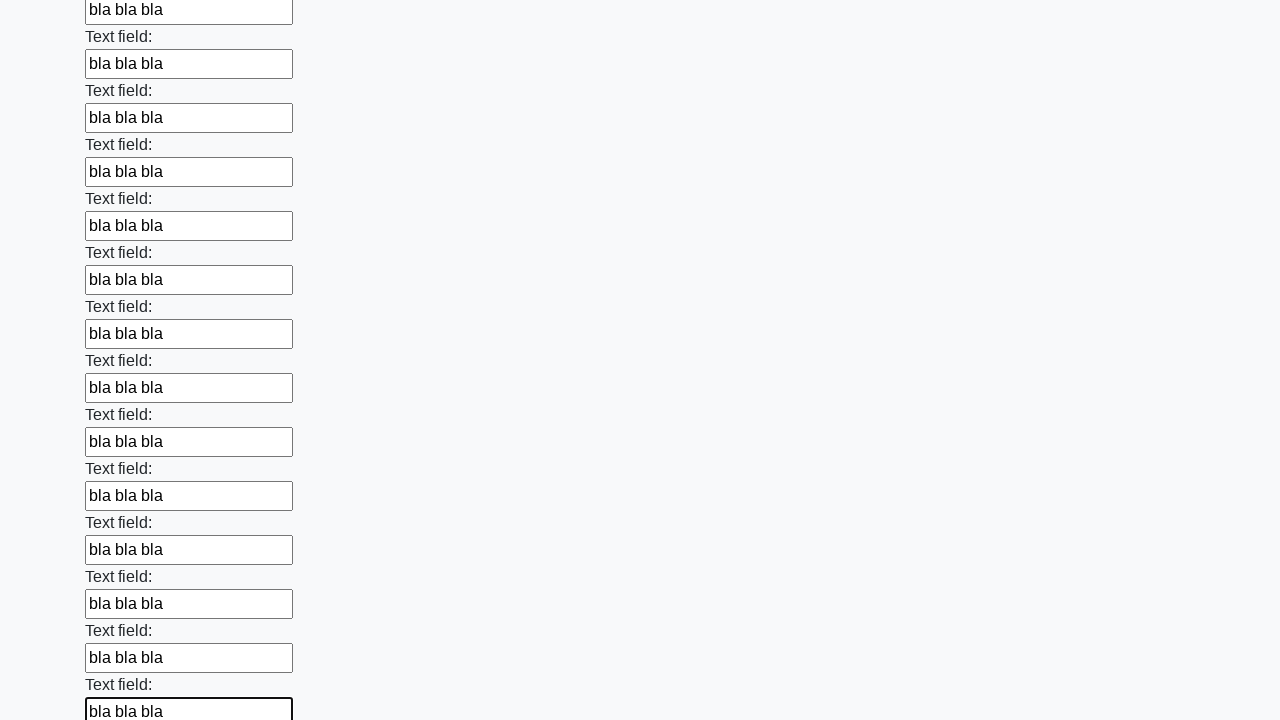

Filled an input field with 'bla bla bla' on input >> nth=49
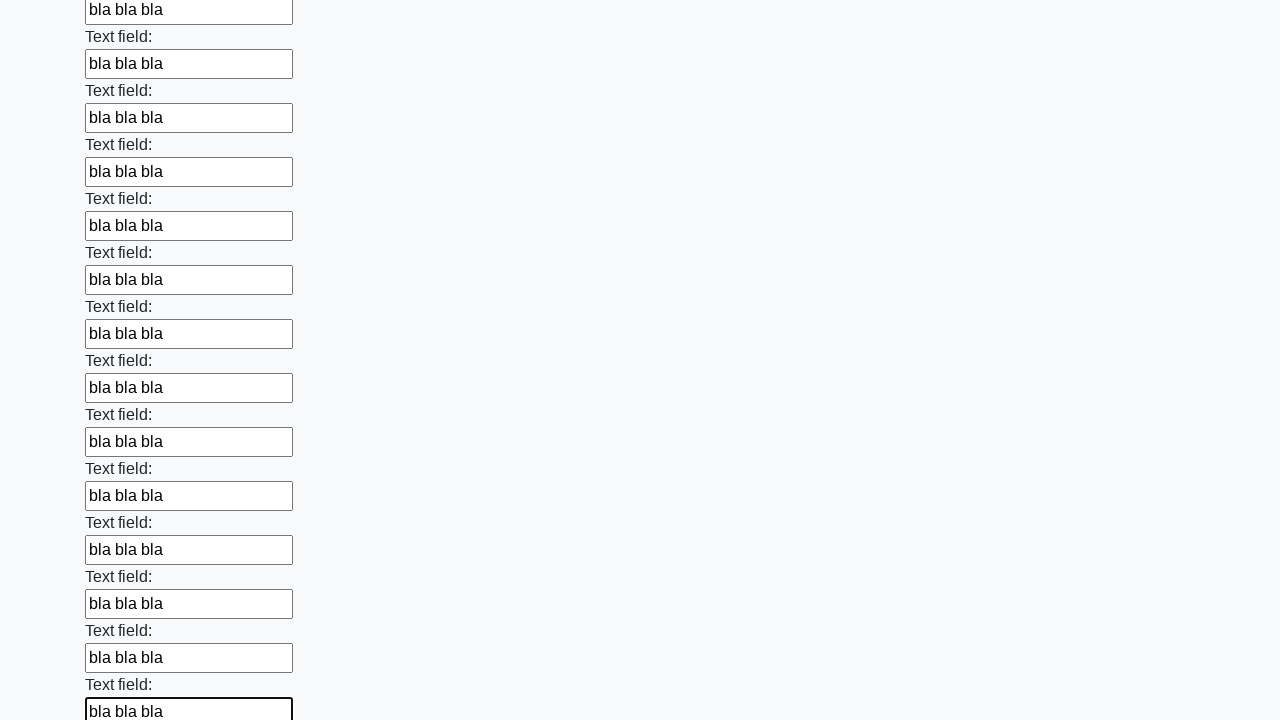

Filled an input field with 'bla bla bla' on input >> nth=50
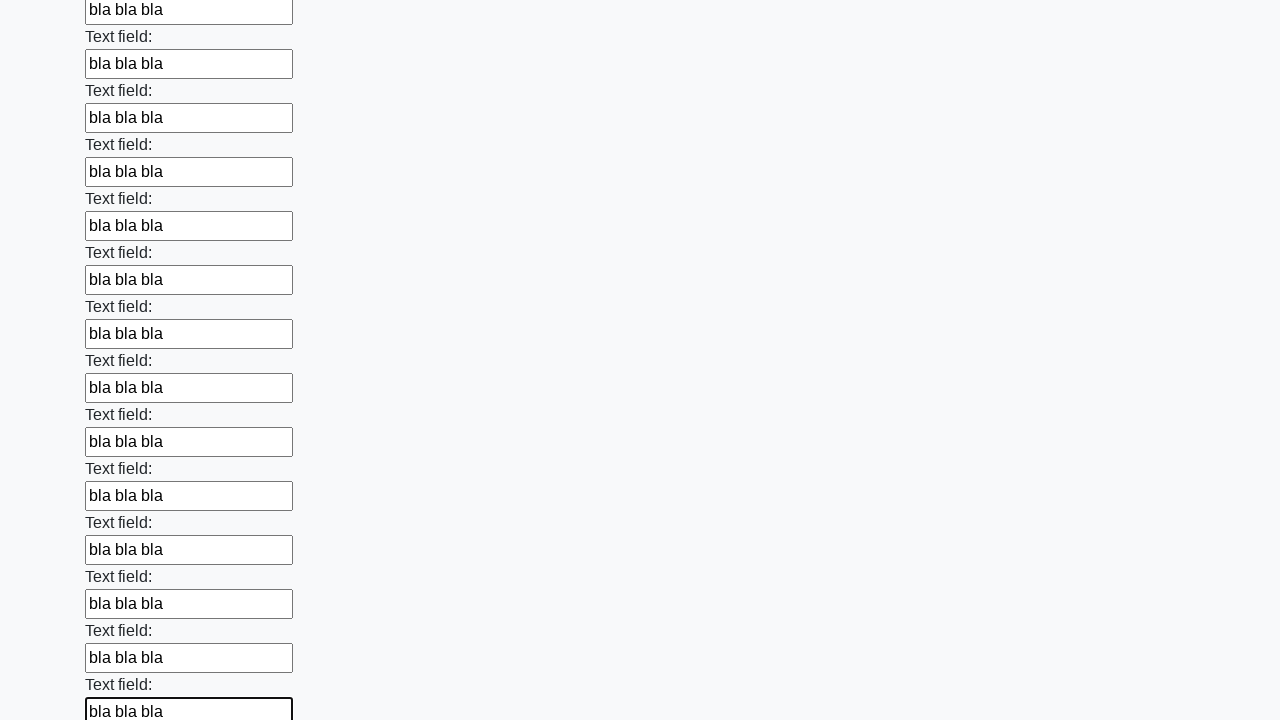

Filled an input field with 'bla bla bla' on input >> nth=51
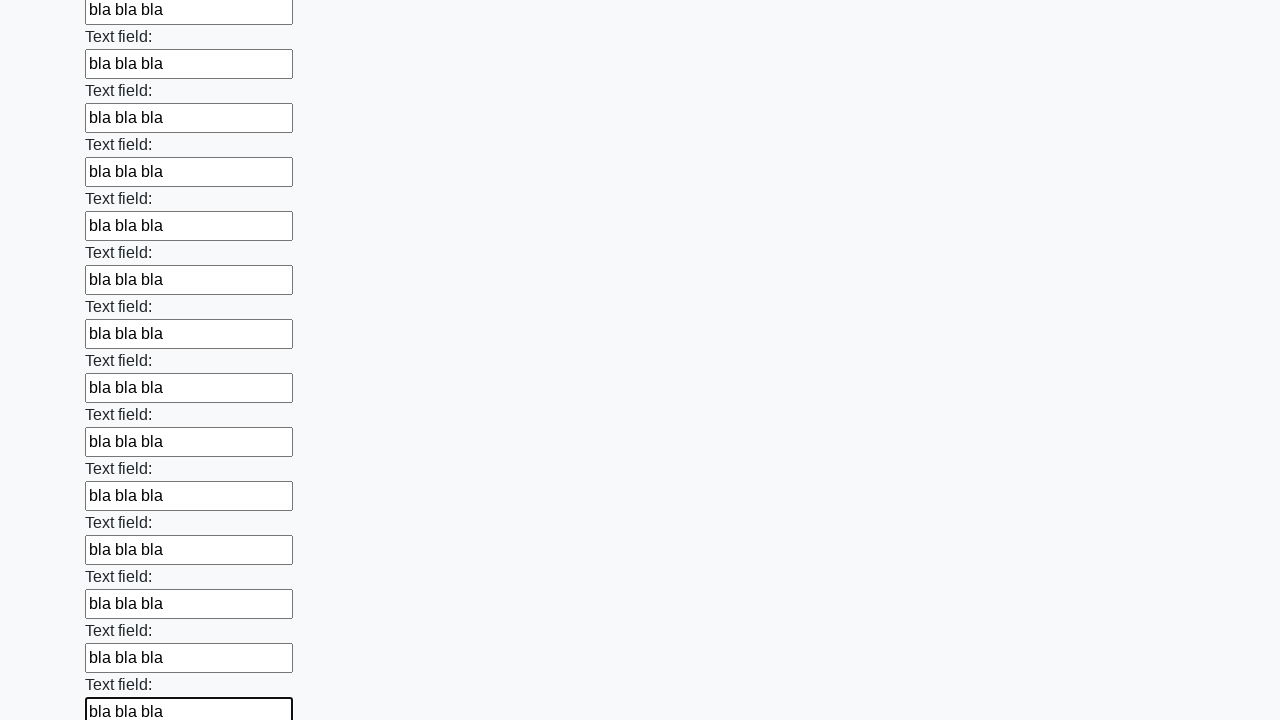

Filled an input field with 'bla bla bla' on input >> nth=52
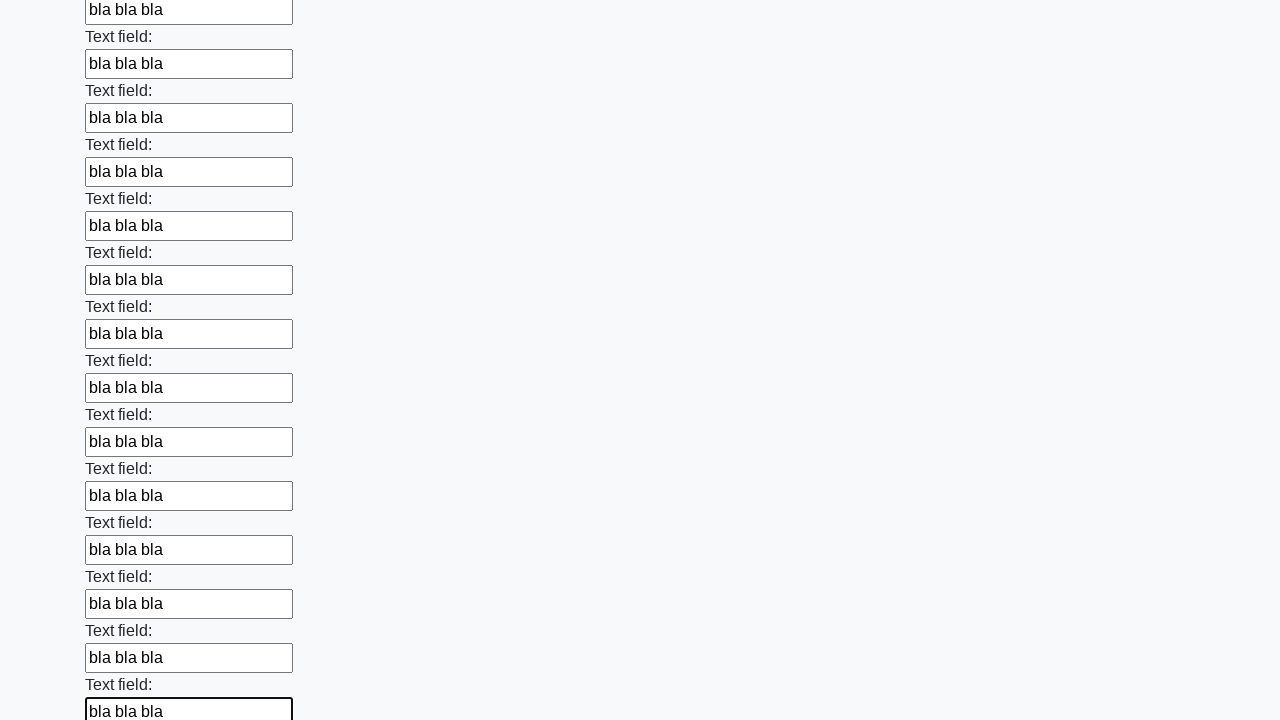

Filled an input field with 'bla bla bla' on input >> nth=53
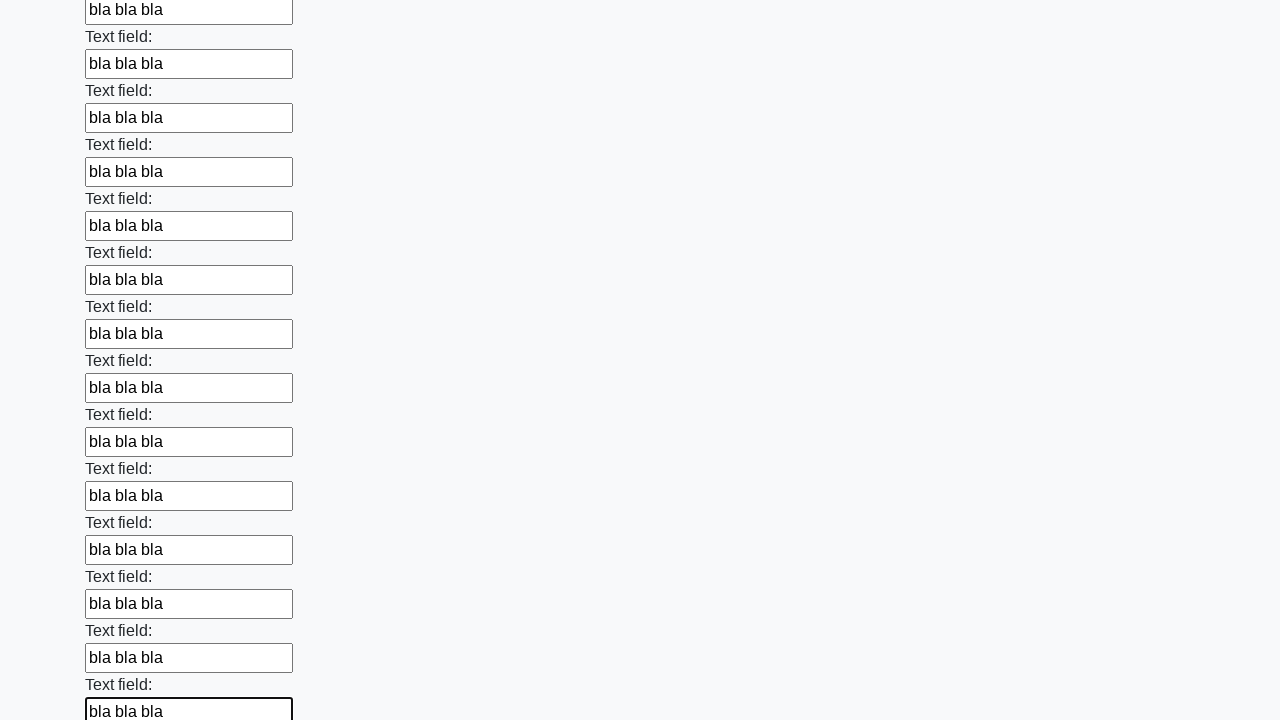

Filled an input field with 'bla bla bla' on input >> nth=54
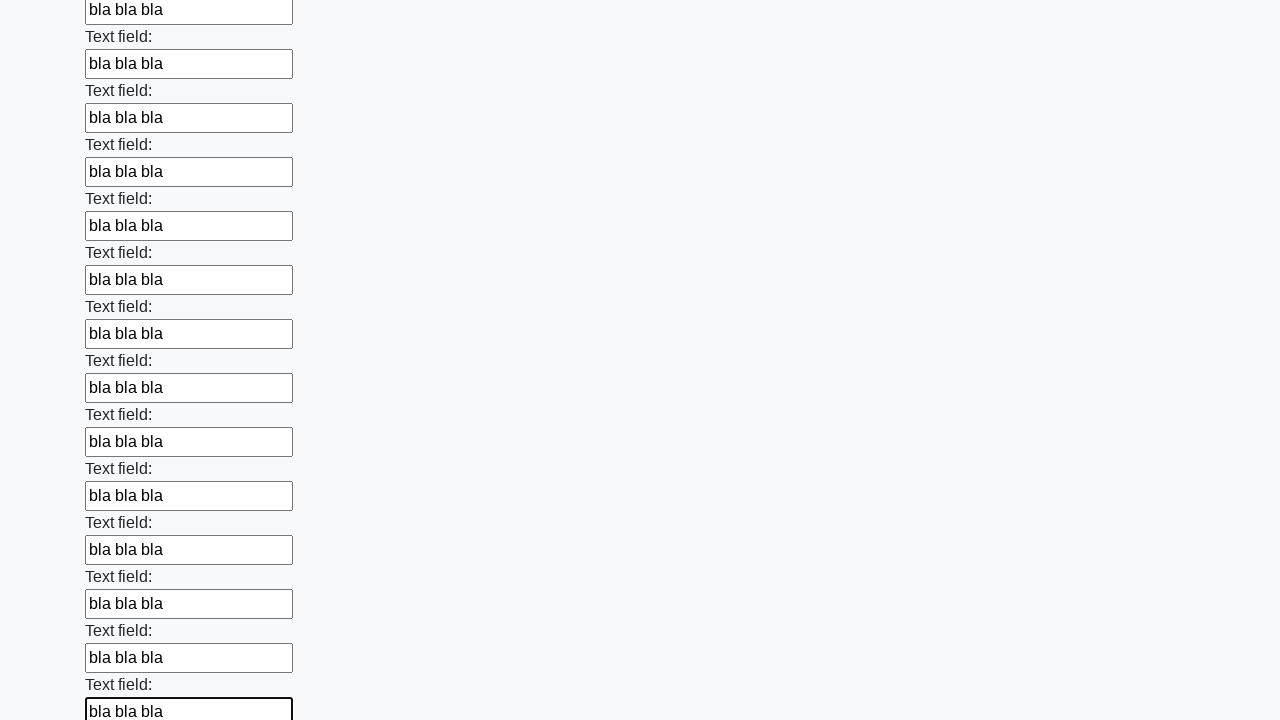

Filled an input field with 'bla bla bla' on input >> nth=55
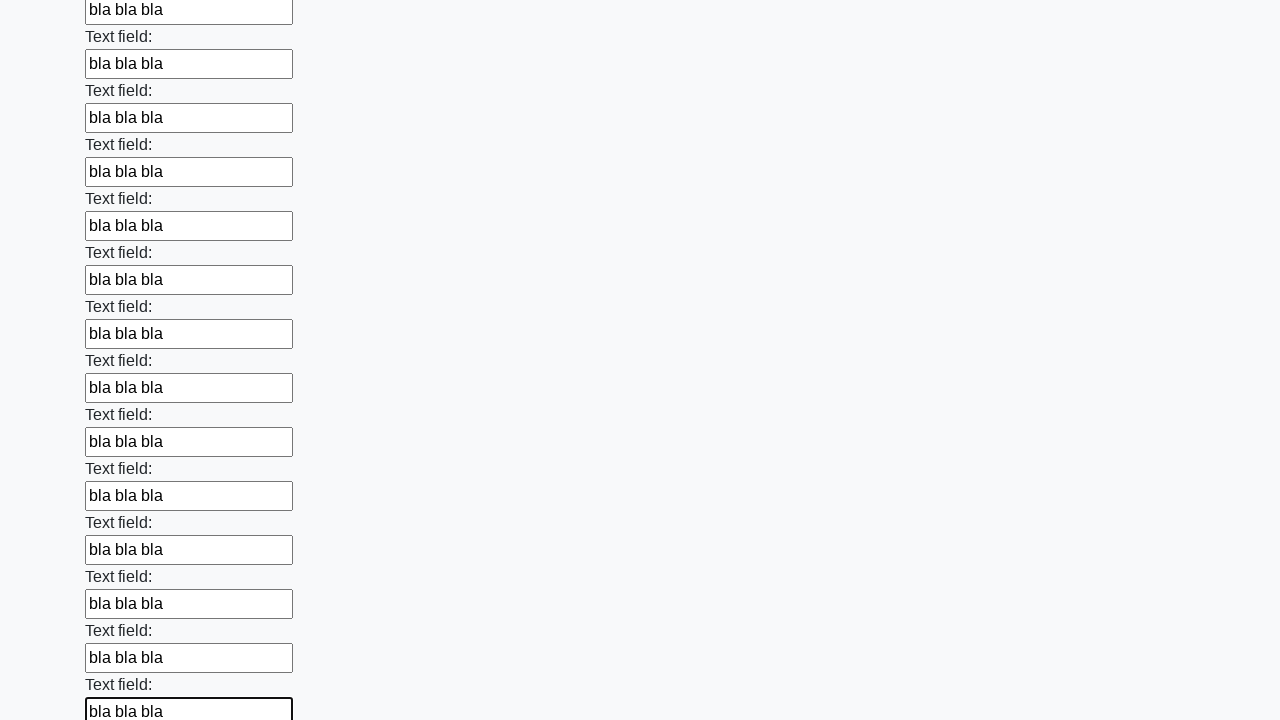

Filled an input field with 'bla bla bla' on input >> nth=56
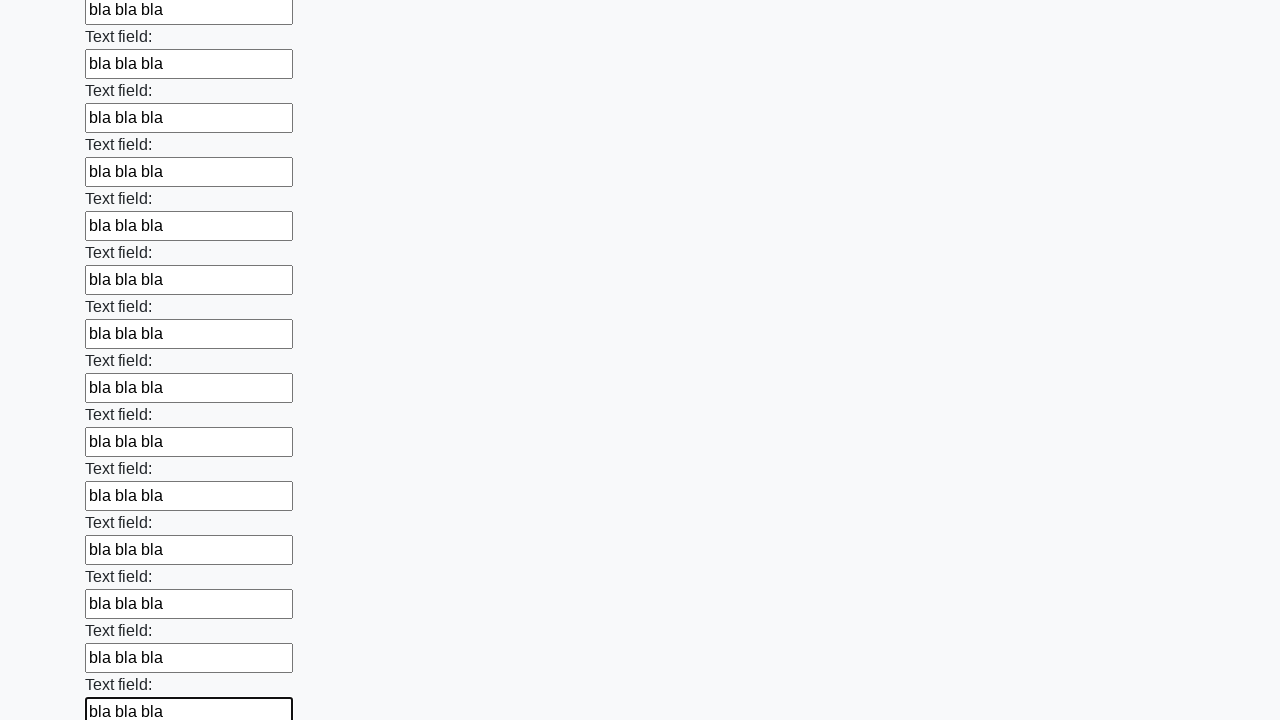

Filled an input field with 'bla bla bla' on input >> nth=57
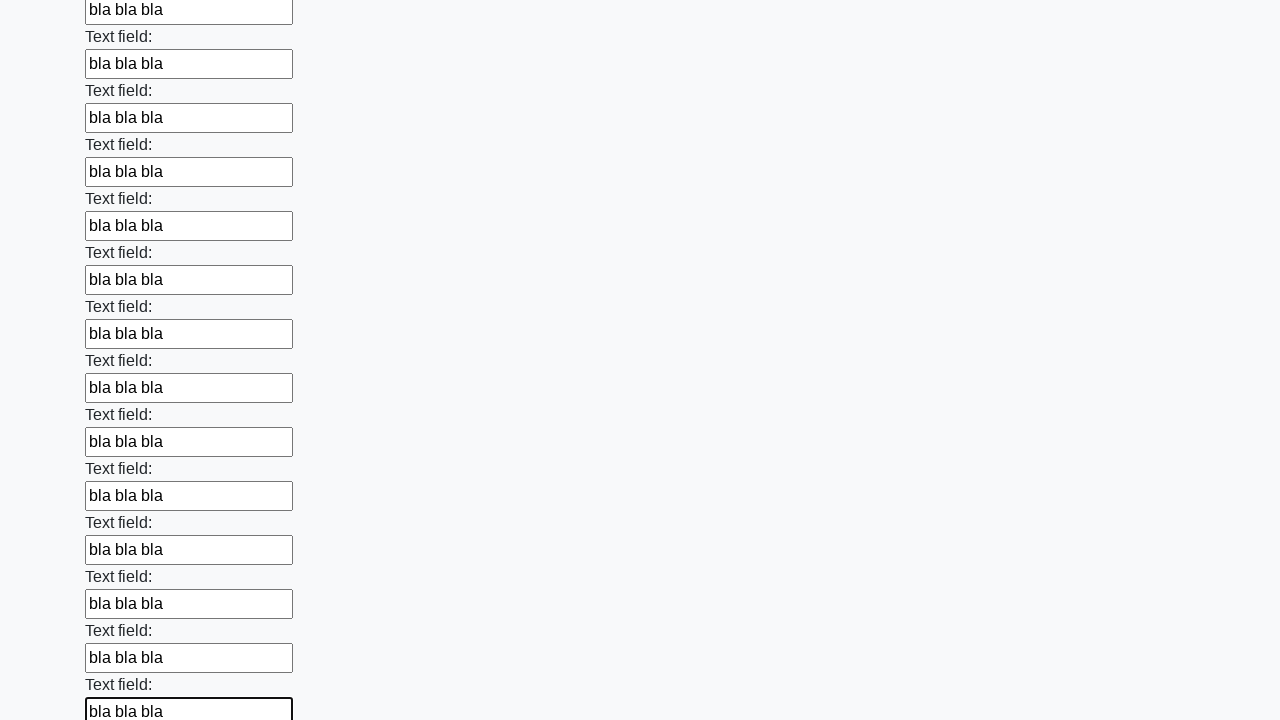

Filled an input field with 'bla bla bla' on input >> nth=58
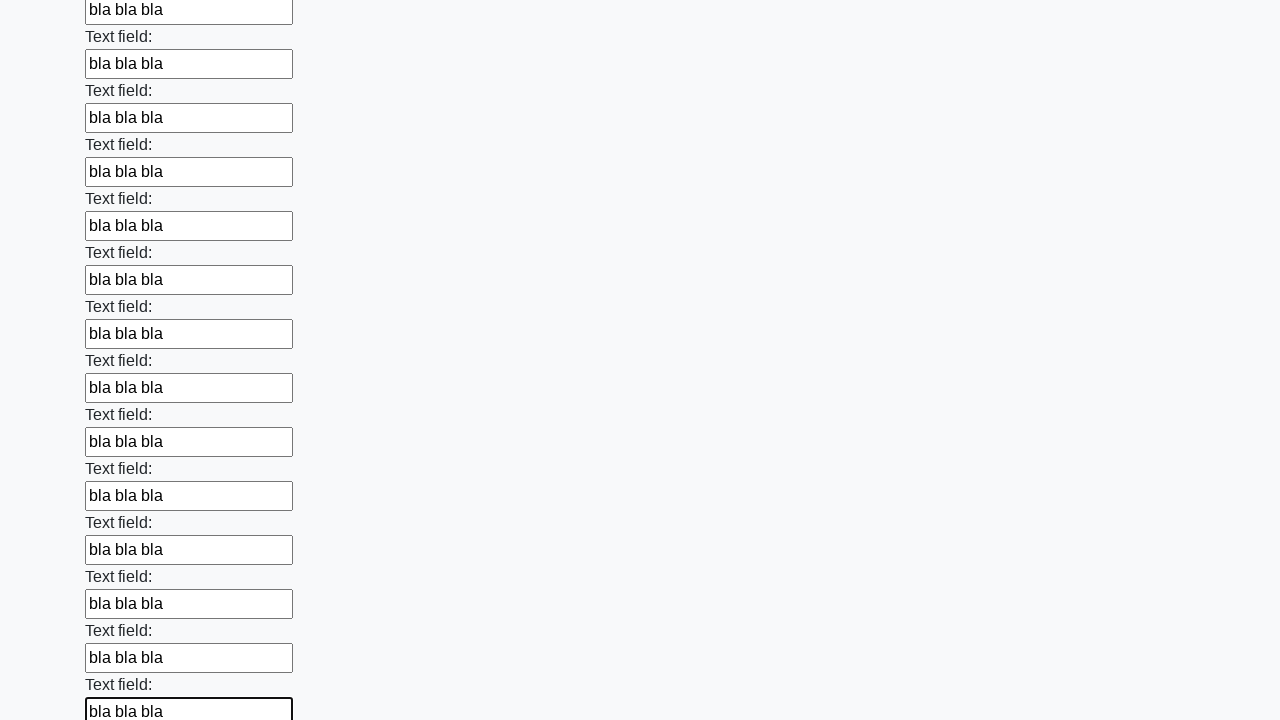

Filled an input field with 'bla bla bla' on input >> nth=59
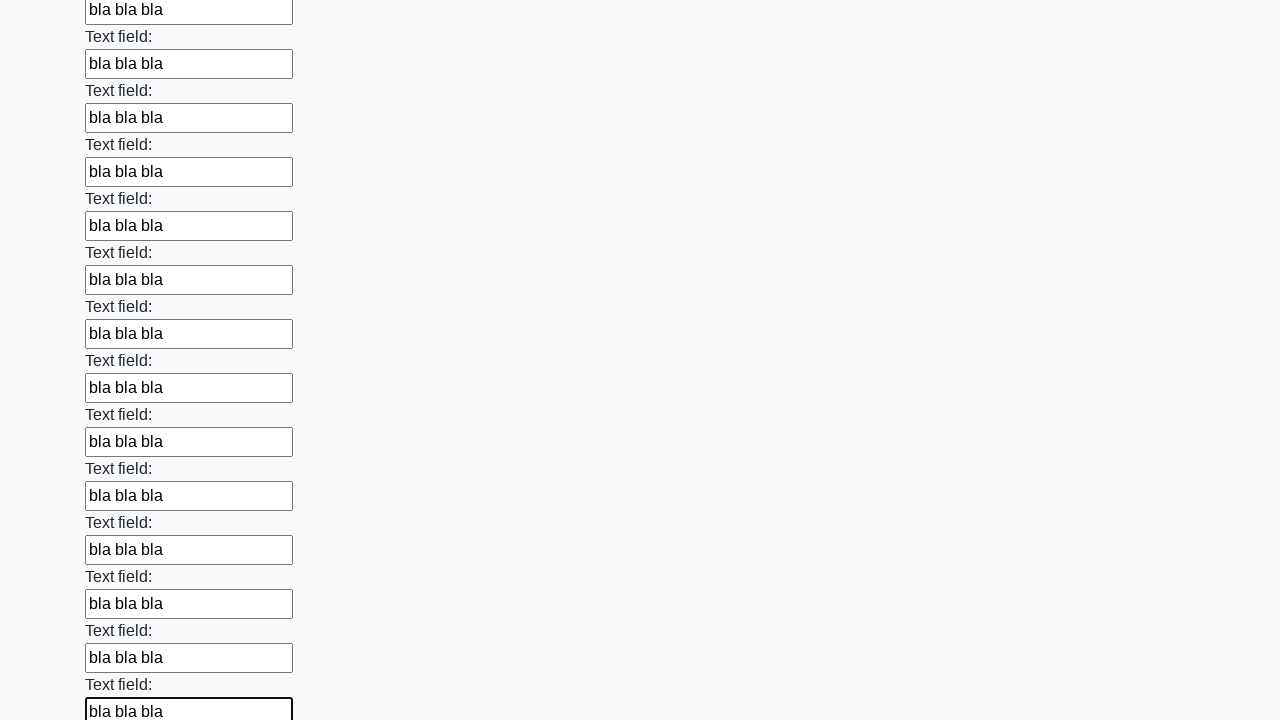

Filled an input field with 'bla bla bla' on input >> nth=60
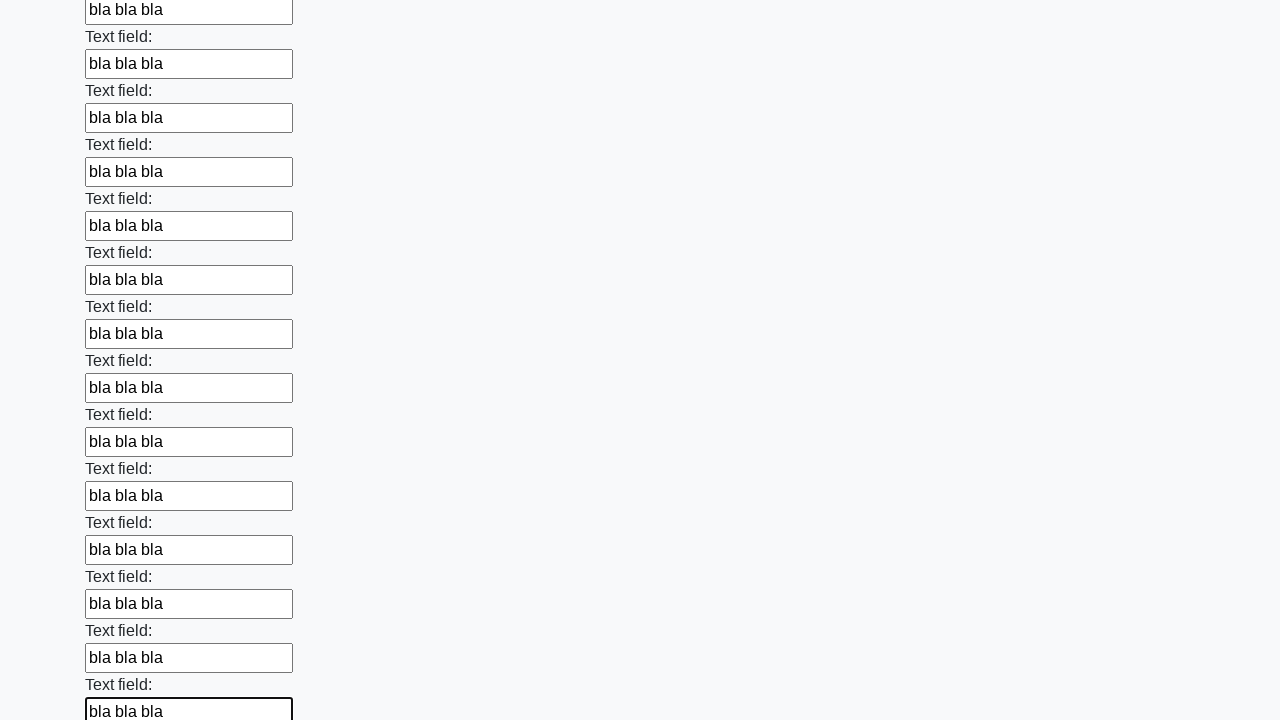

Filled an input field with 'bla bla bla' on input >> nth=61
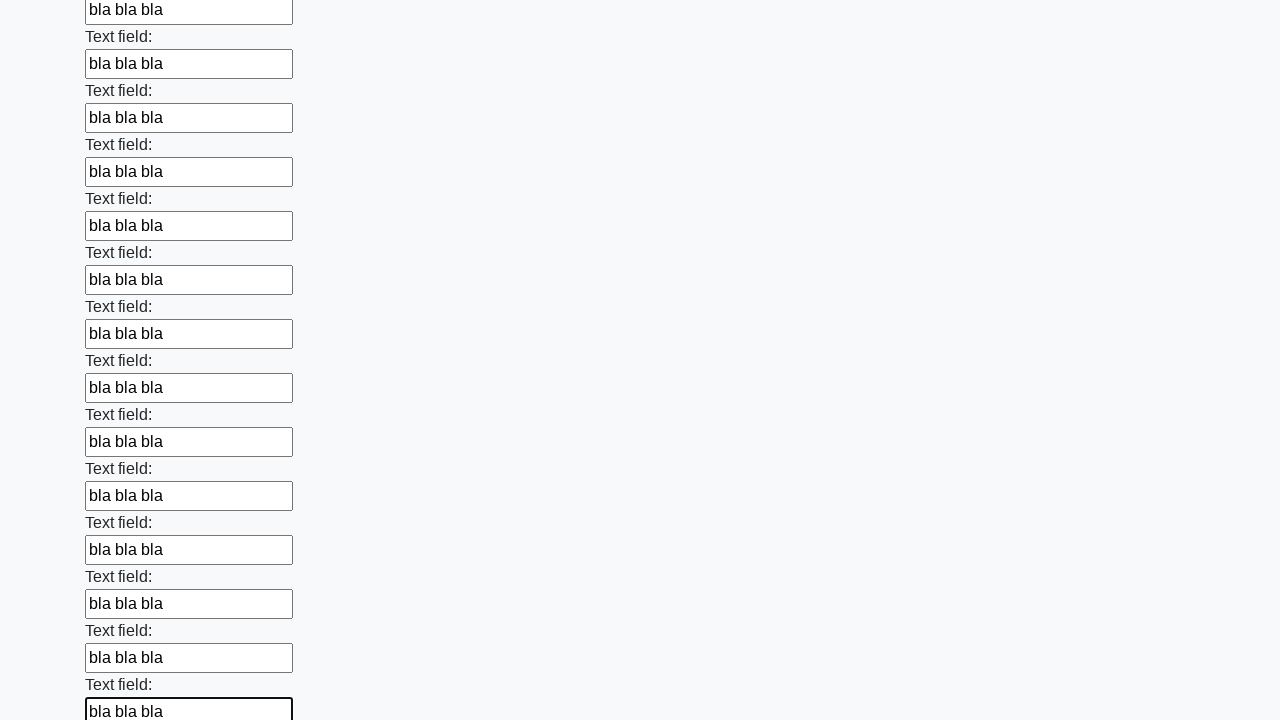

Filled an input field with 'bla bla bla' on input >> nth=62
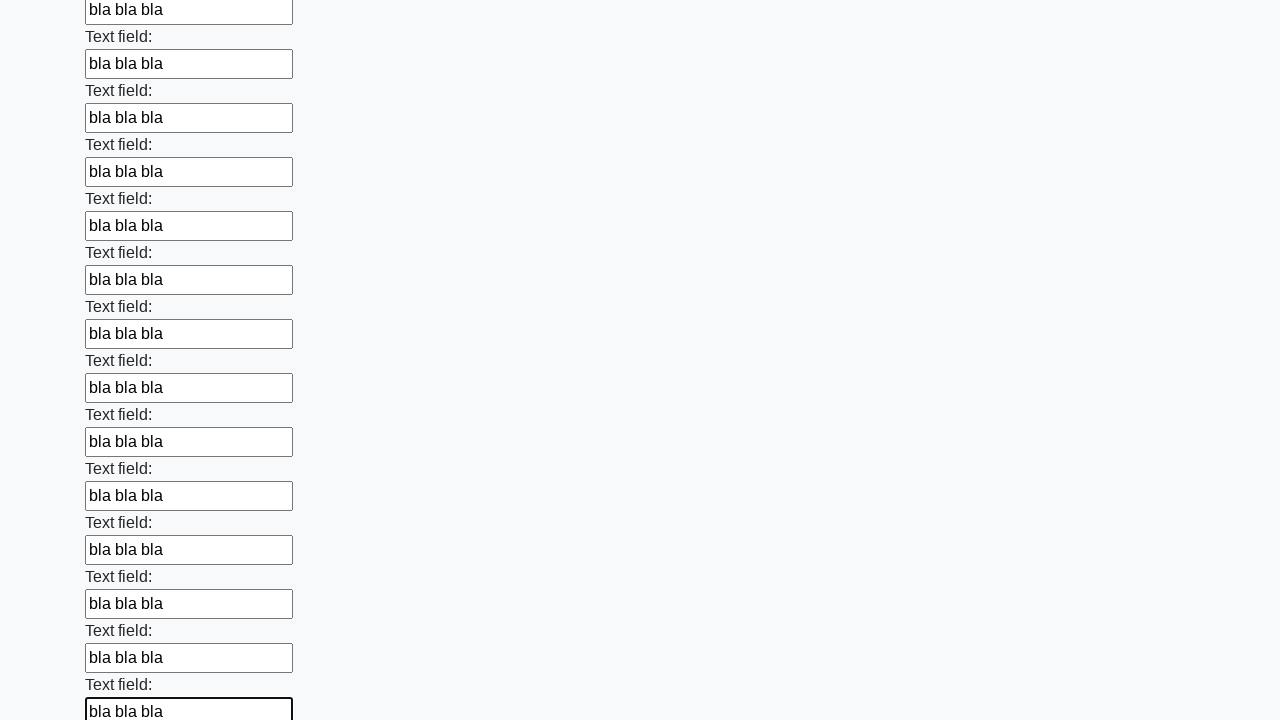

Filled an input field with 'bla bla bla' on input >> nth=63
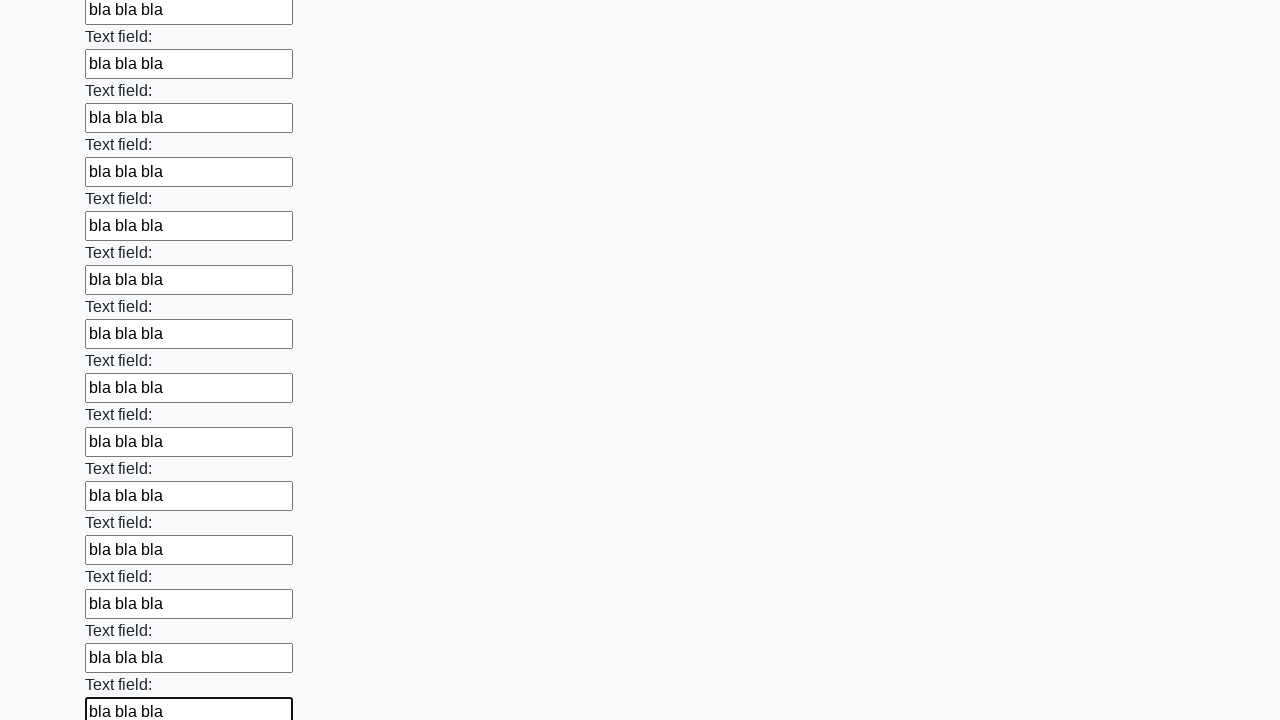

Filled an input field with 'bla bla bla' on input >> nth=64
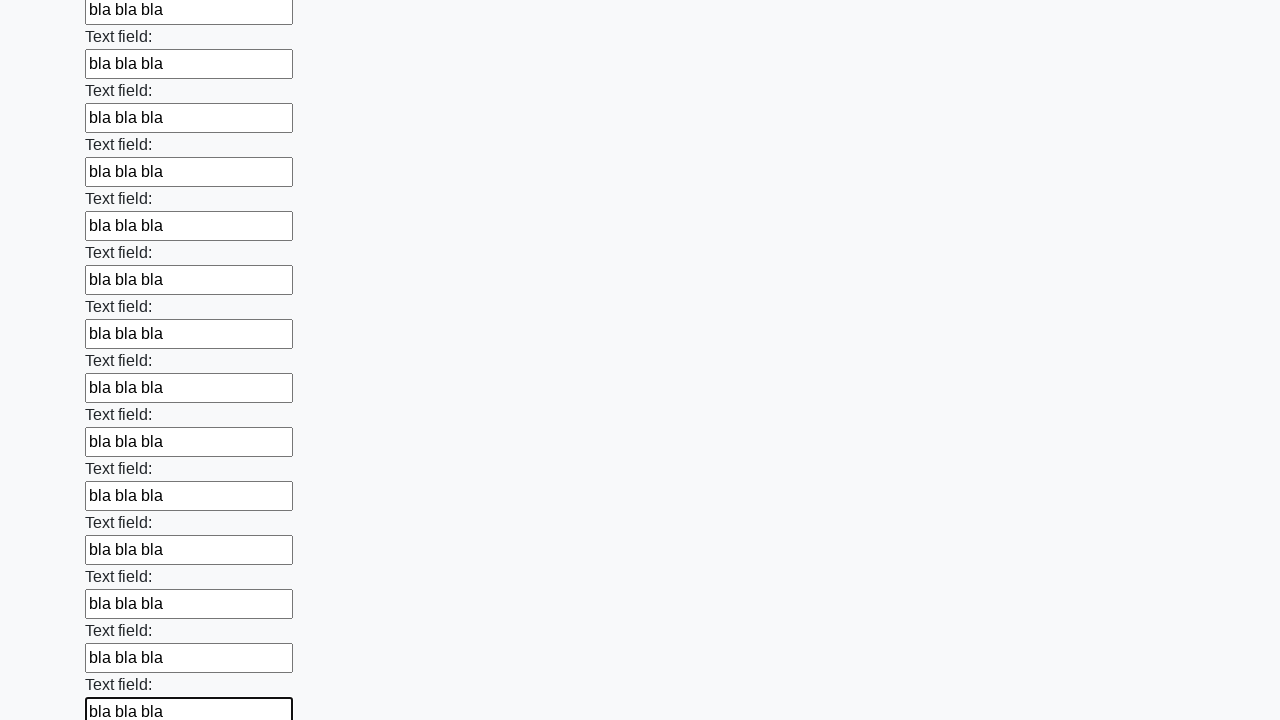

Filled an input field with 'bla bla bla' on input >> nth=65
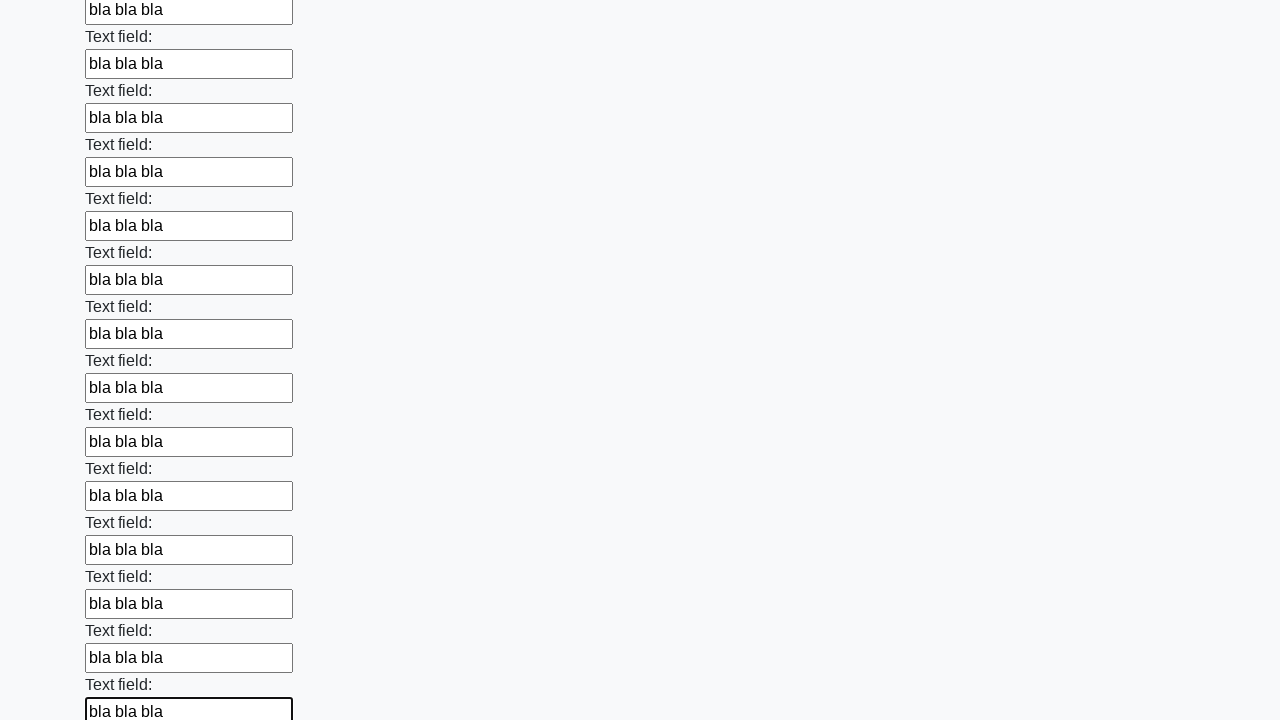

Filled an input field with 'bla bla bla' on input >> nth=66
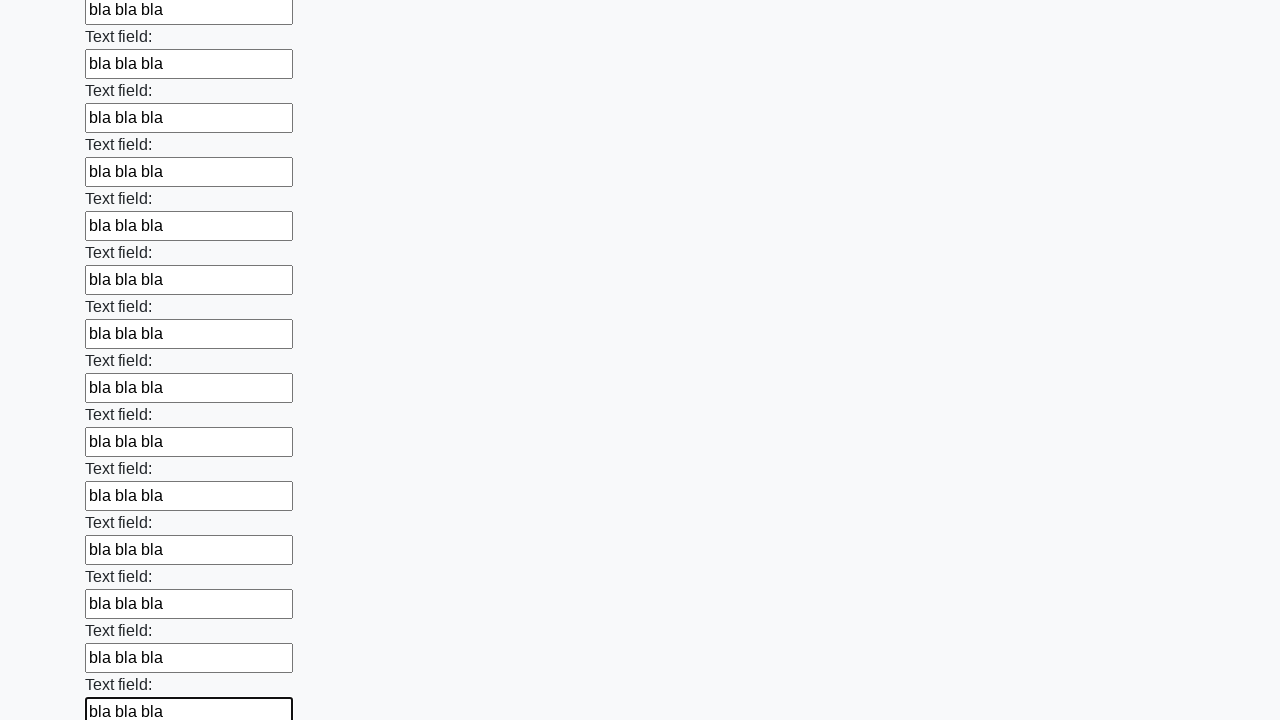

Filled an input field with 'bla bla bla' on input >> nth=67
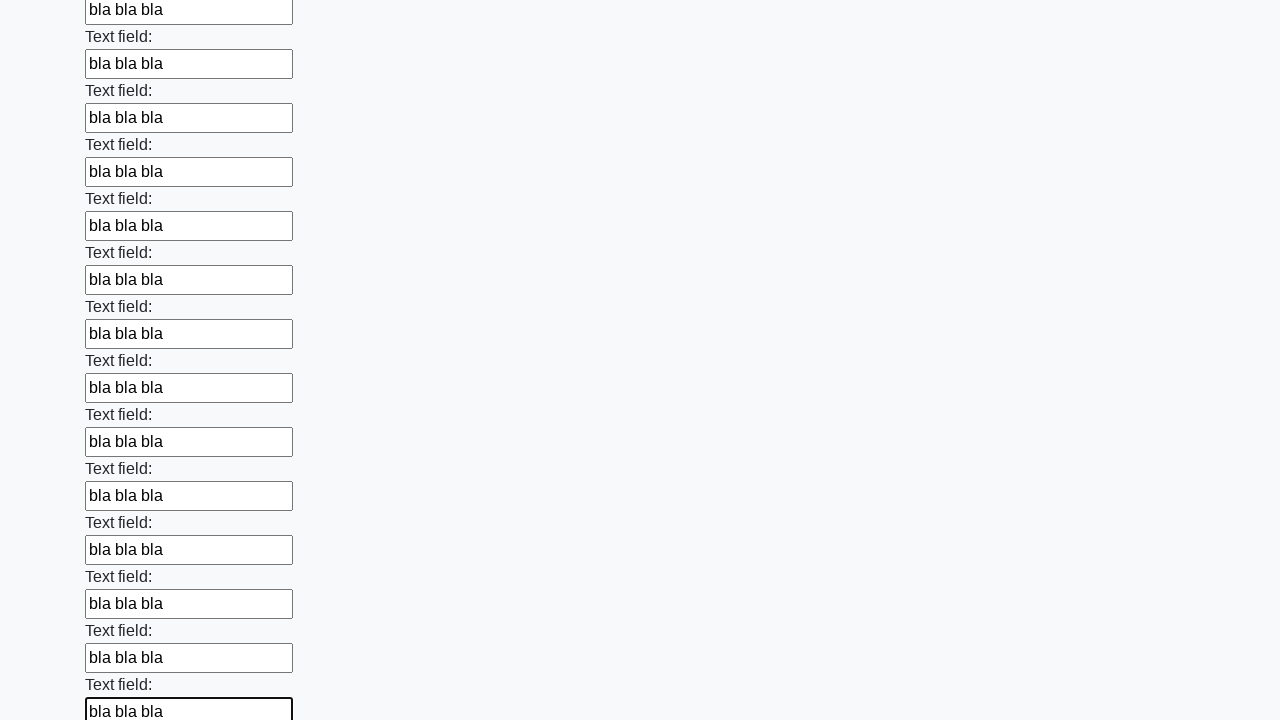

Filled an input field with 'bla bla bla' on input >> nth=68
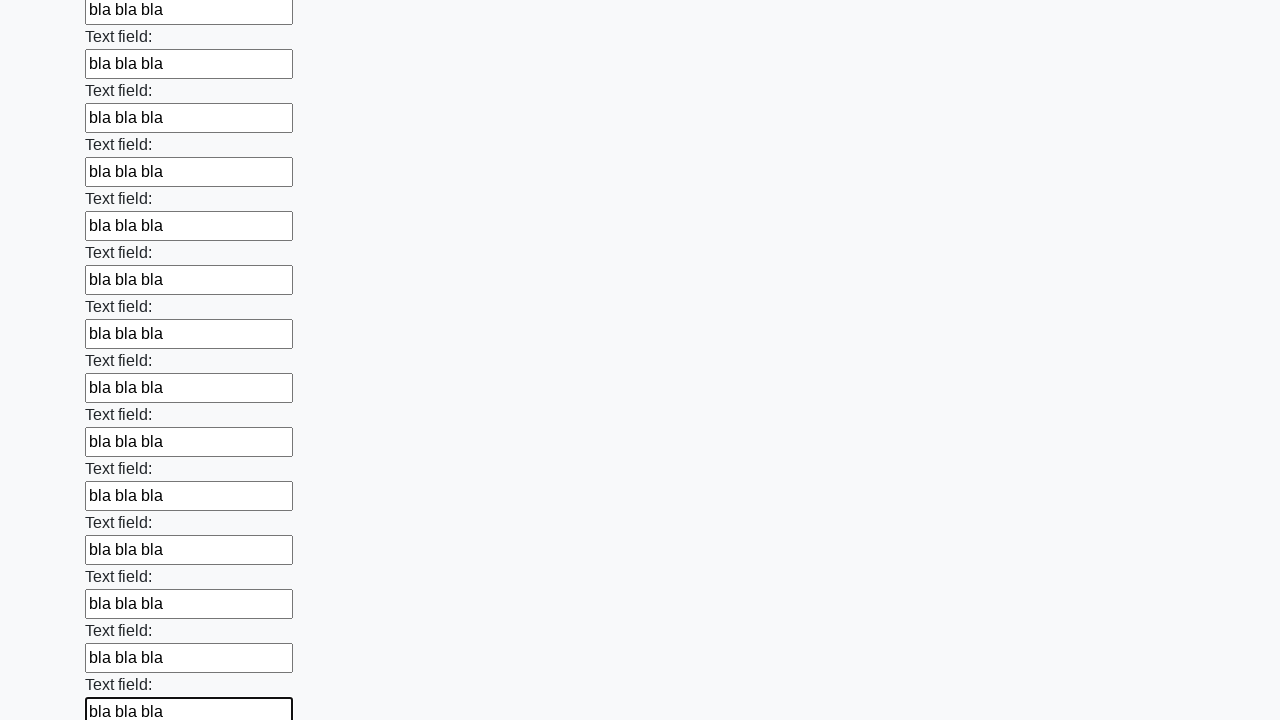

Filled an input field with 'bla bla bla' on input >> nth=69
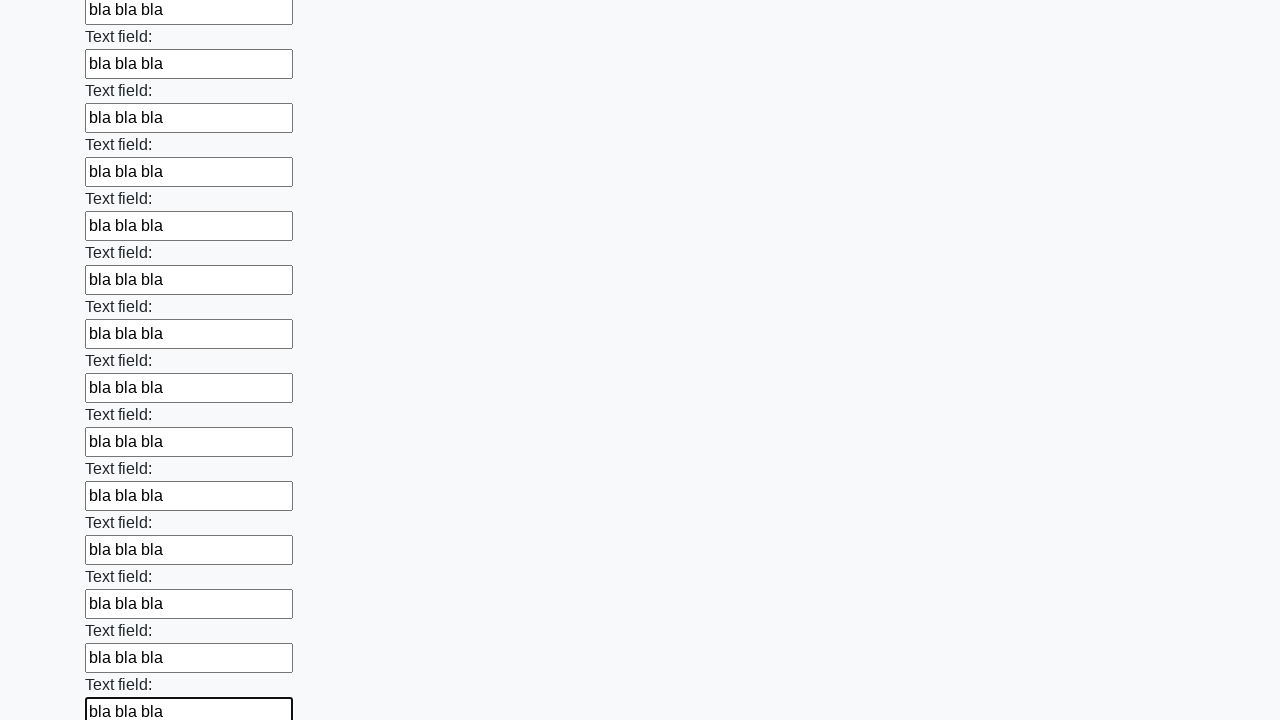

Filled an input field with 'bla bla bla' on input >> nth=70
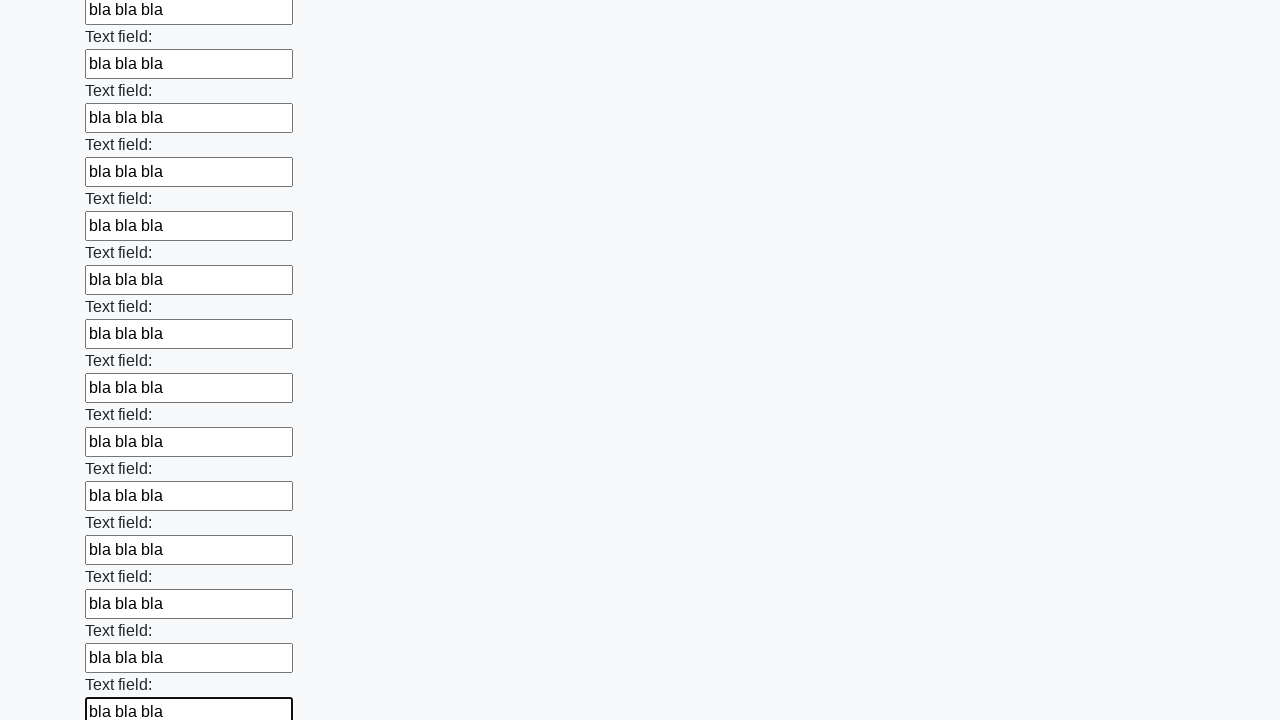

Filled an input field with 'bla bla bla' on input >> nth=71
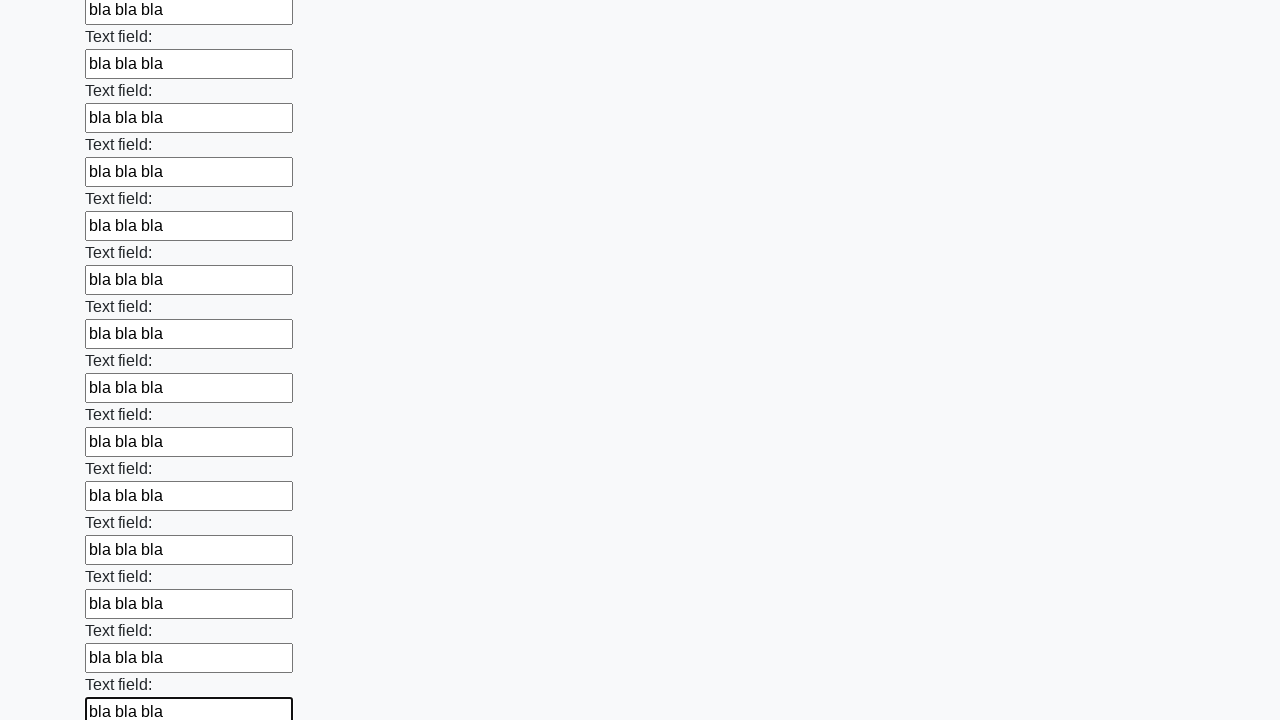

Filled an input field with 'bla bla bla' on input >> nth=72
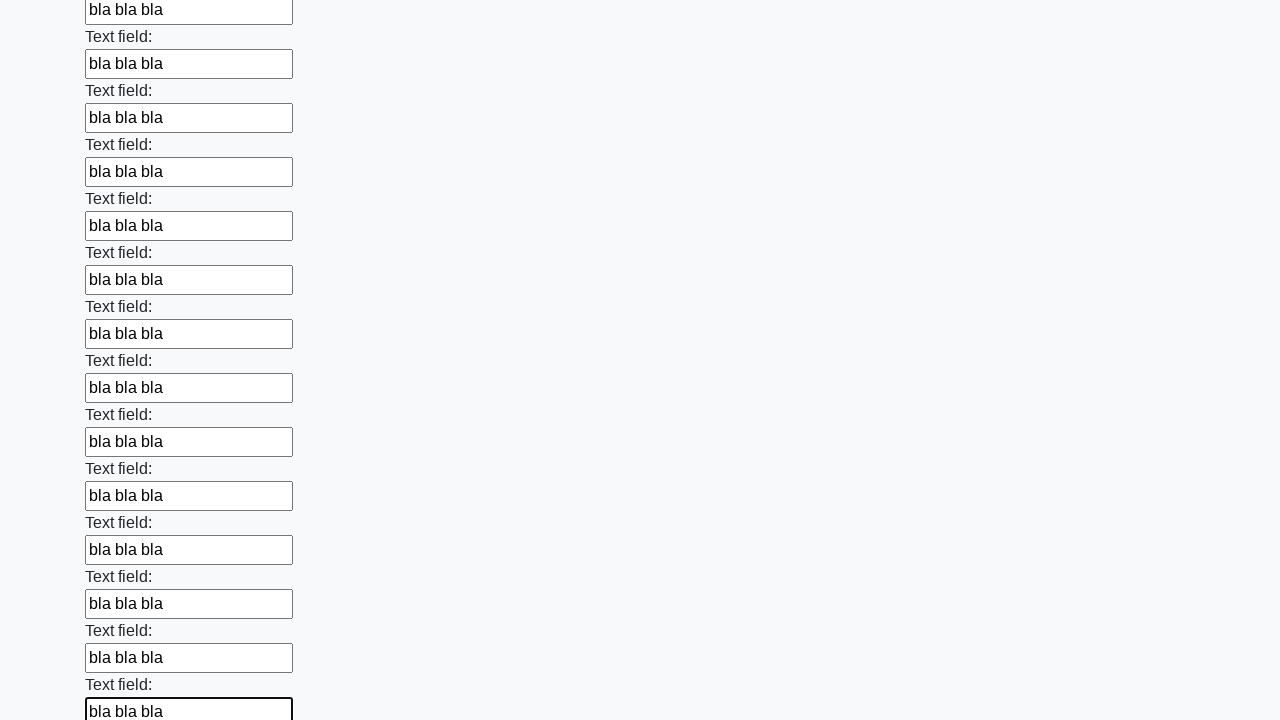

Filled an input field with 'bla bla bla' on input >> nth=73
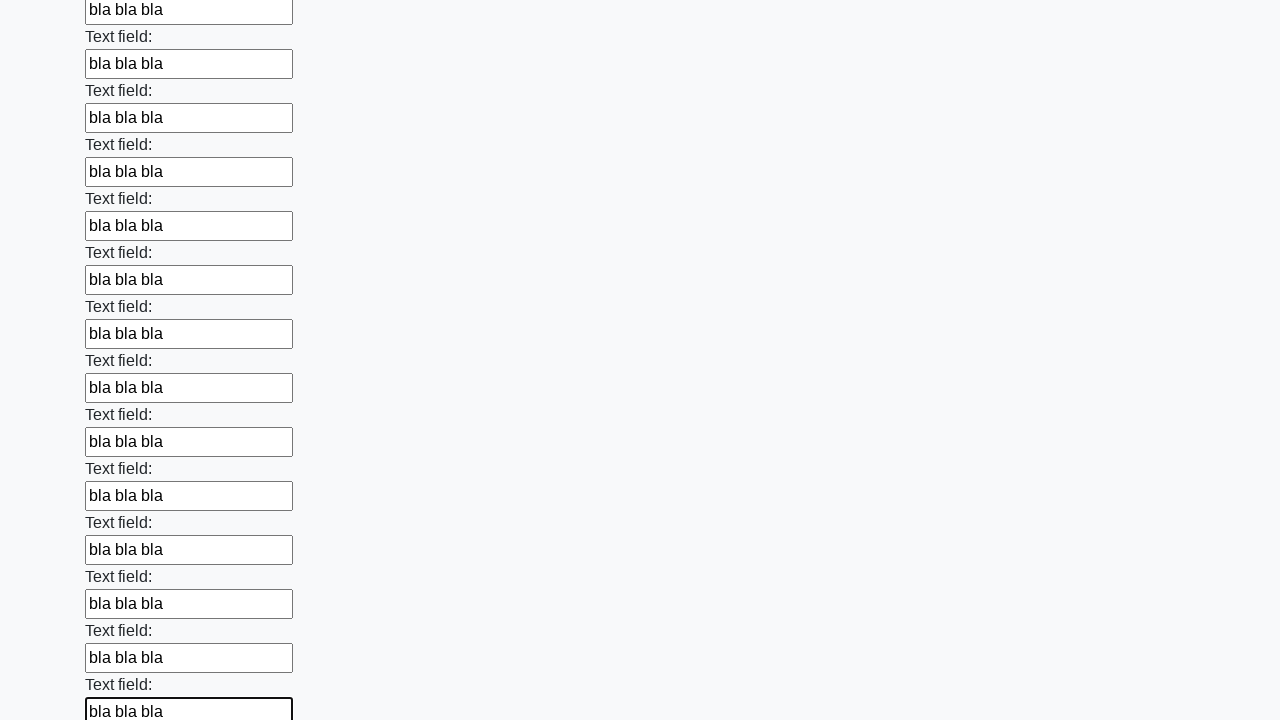

Filled an input field with 'bla bla bla' on input >> nth=74
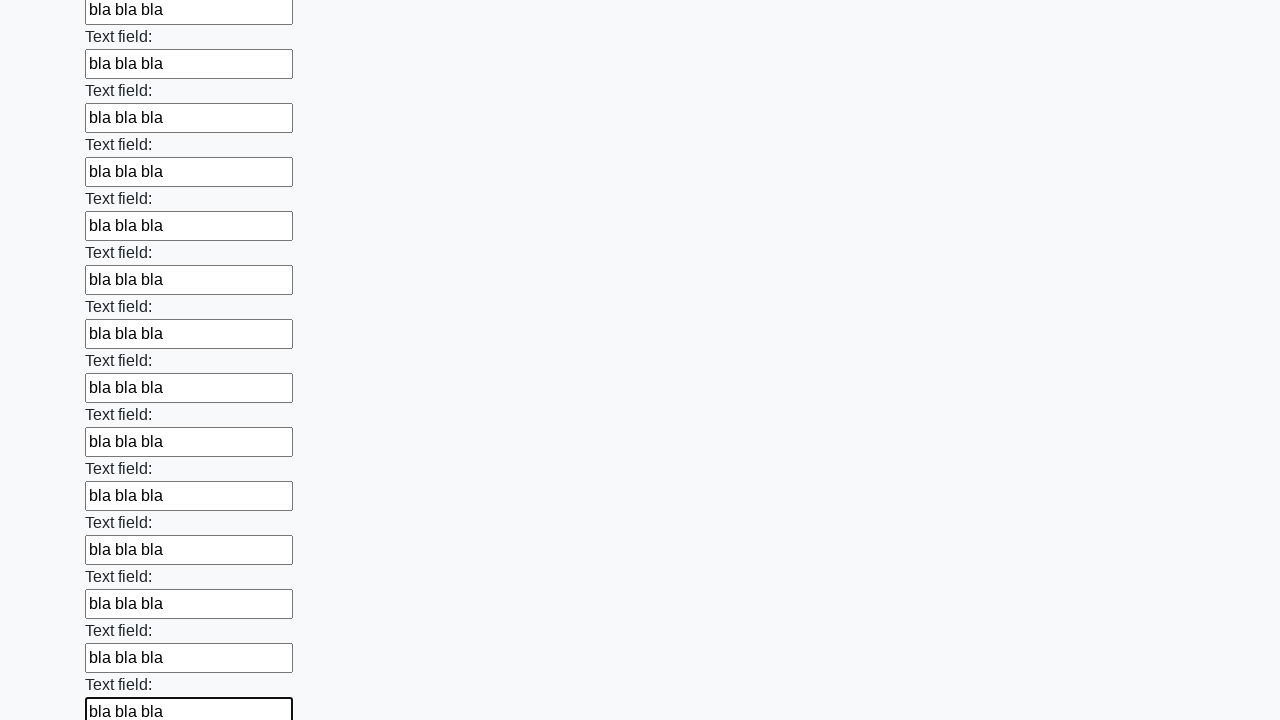

Filled an input field with 'bla bla bla' on input >> nth=75
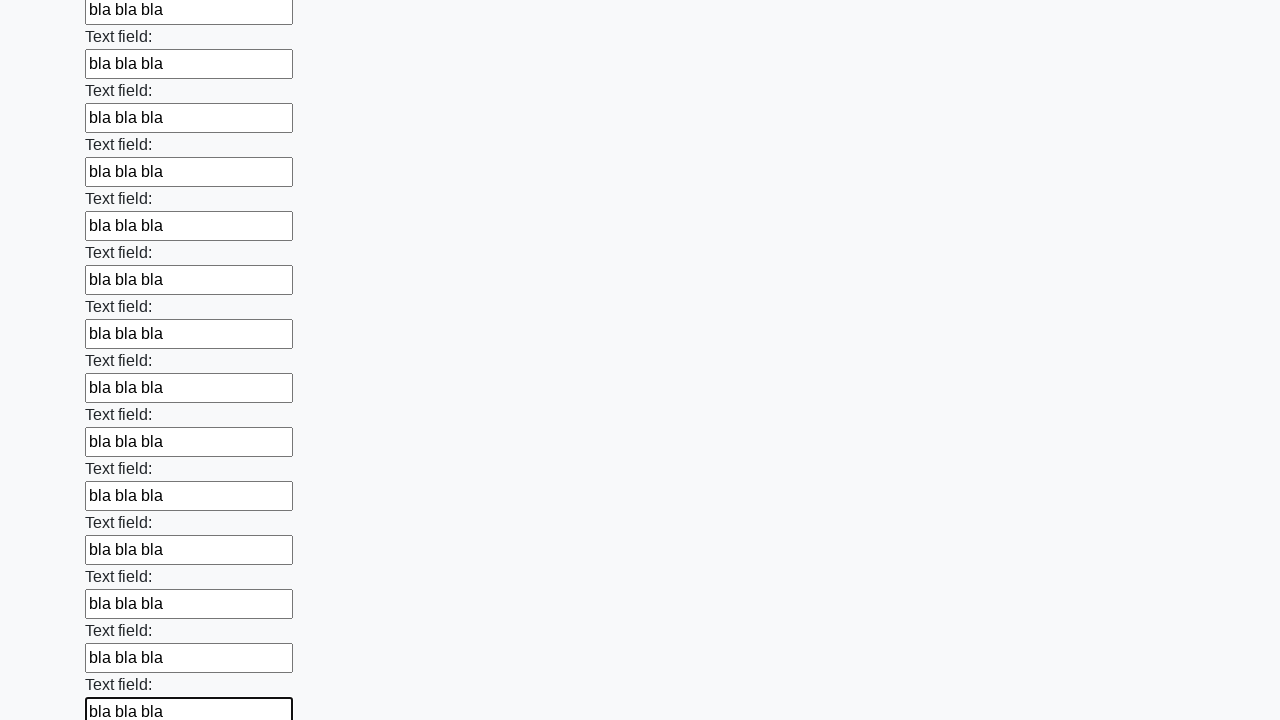

Filled an input field with 'bla bla bla' on input >> nth=76
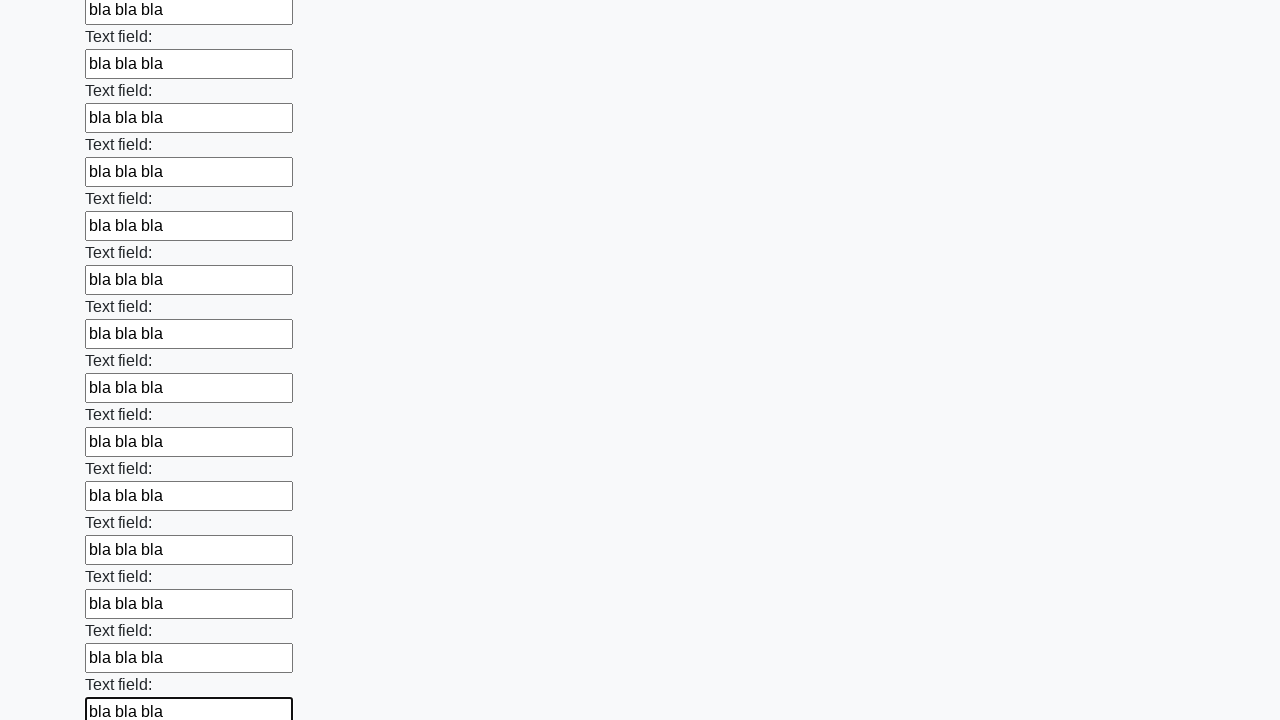

Filled an input field with 'bla bla bla' on input >> nth=77
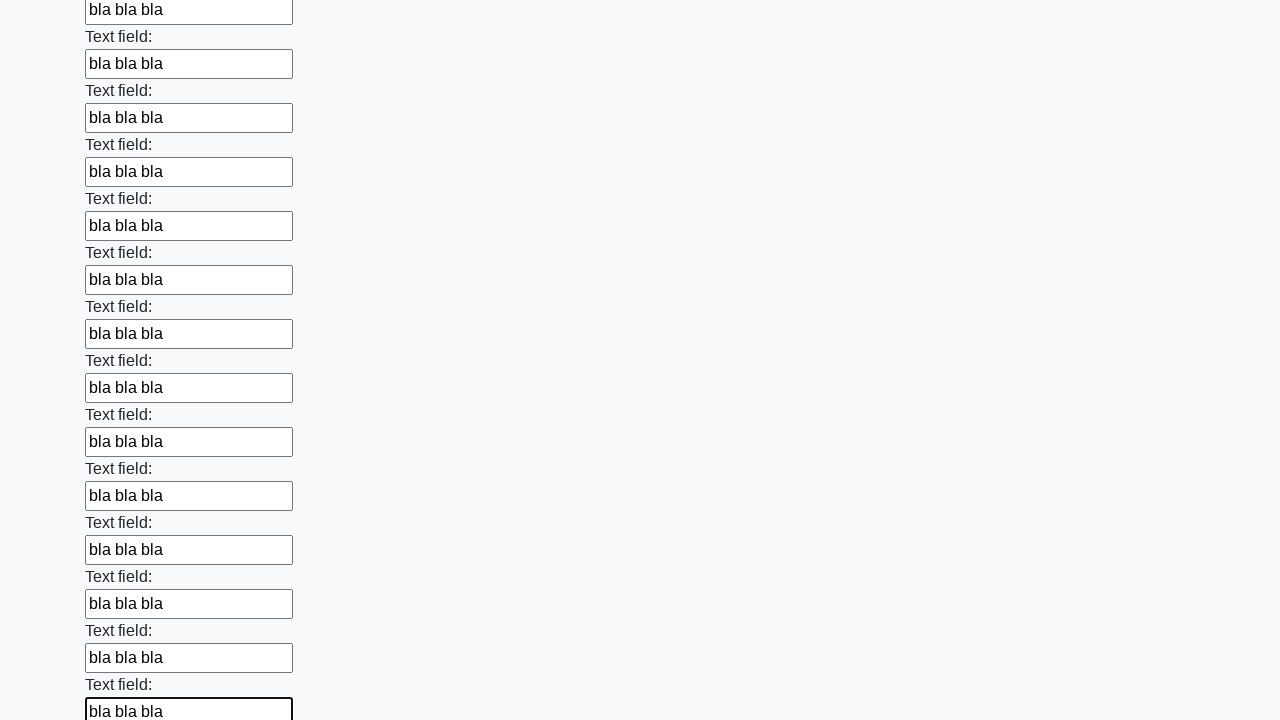

Filled an input field with 'bla bla bla' on input >> nth=78
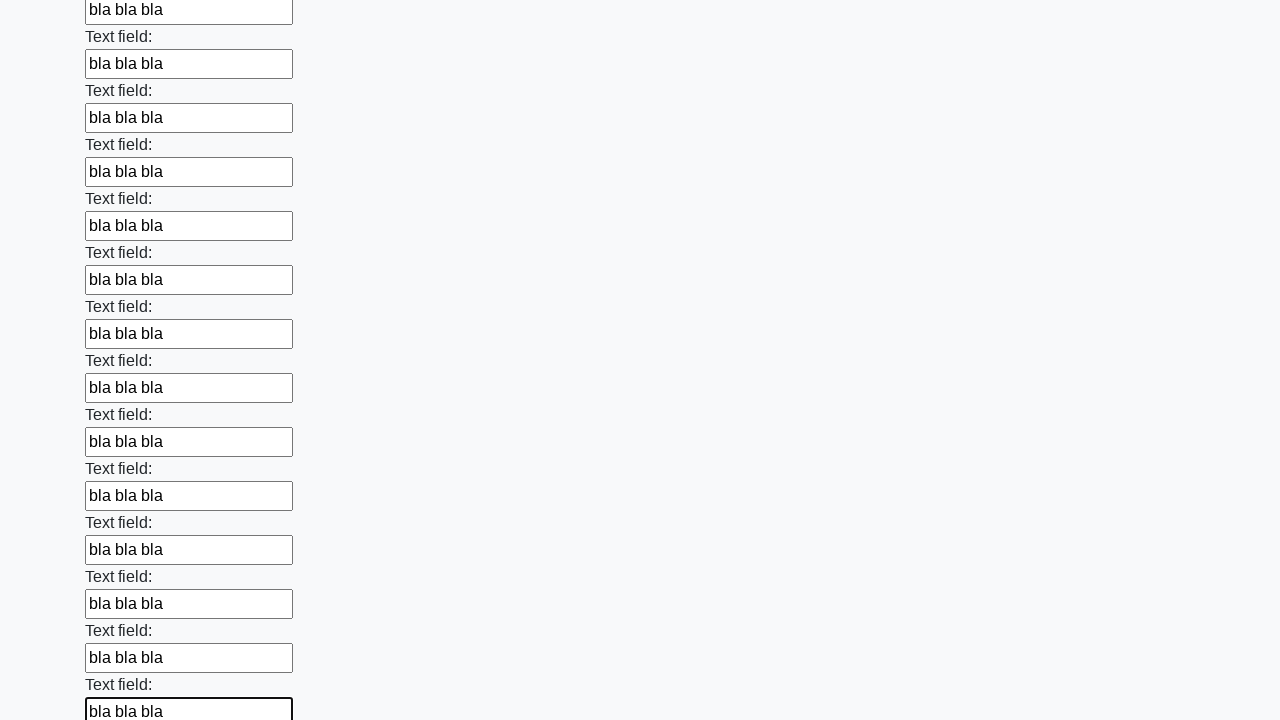

Filled an input field with 'bla bla bla' on input >> nth=79
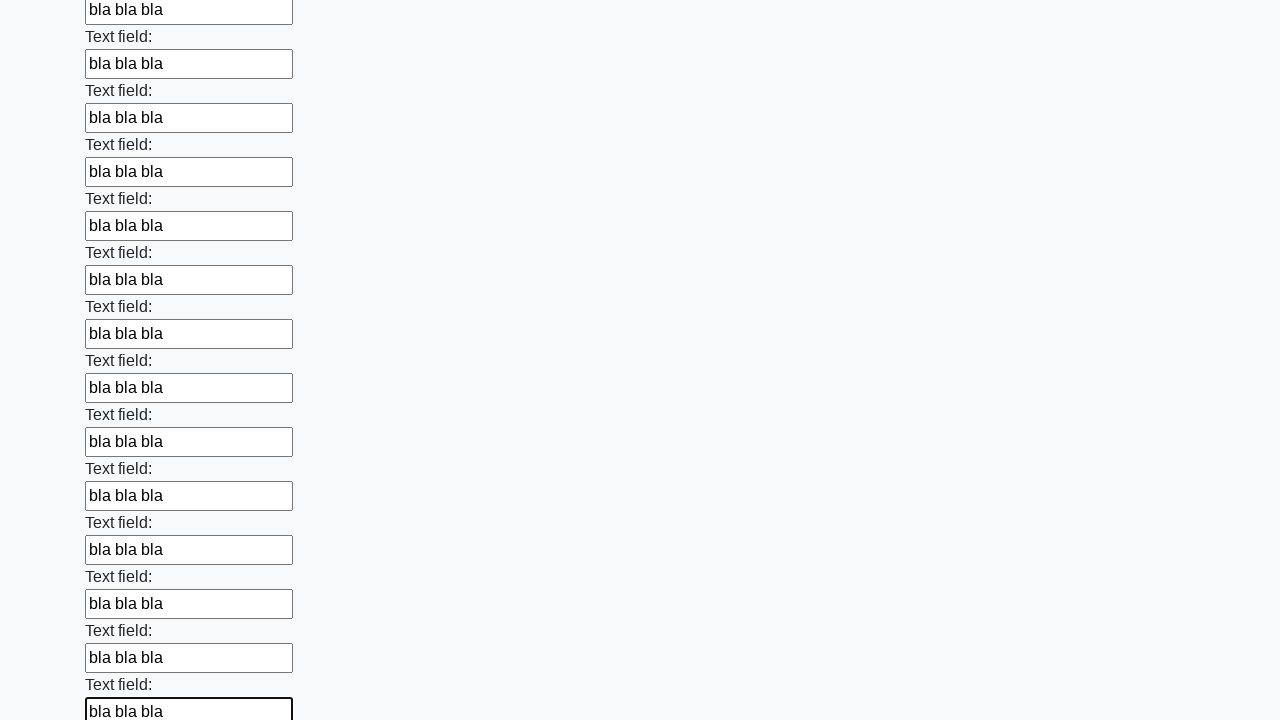

Filled an input field with 'bla bla bla' on input >> nth=80
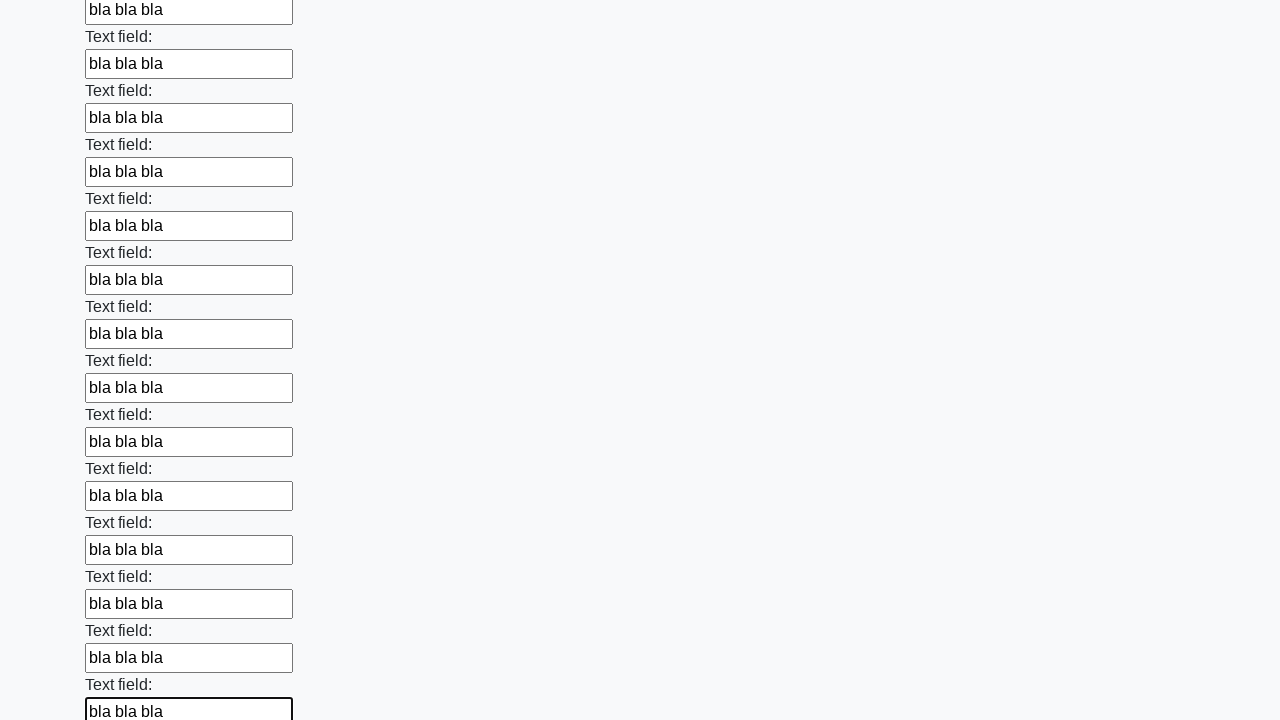

Filled an input field with 'bla bla bla' on input >> nth=81
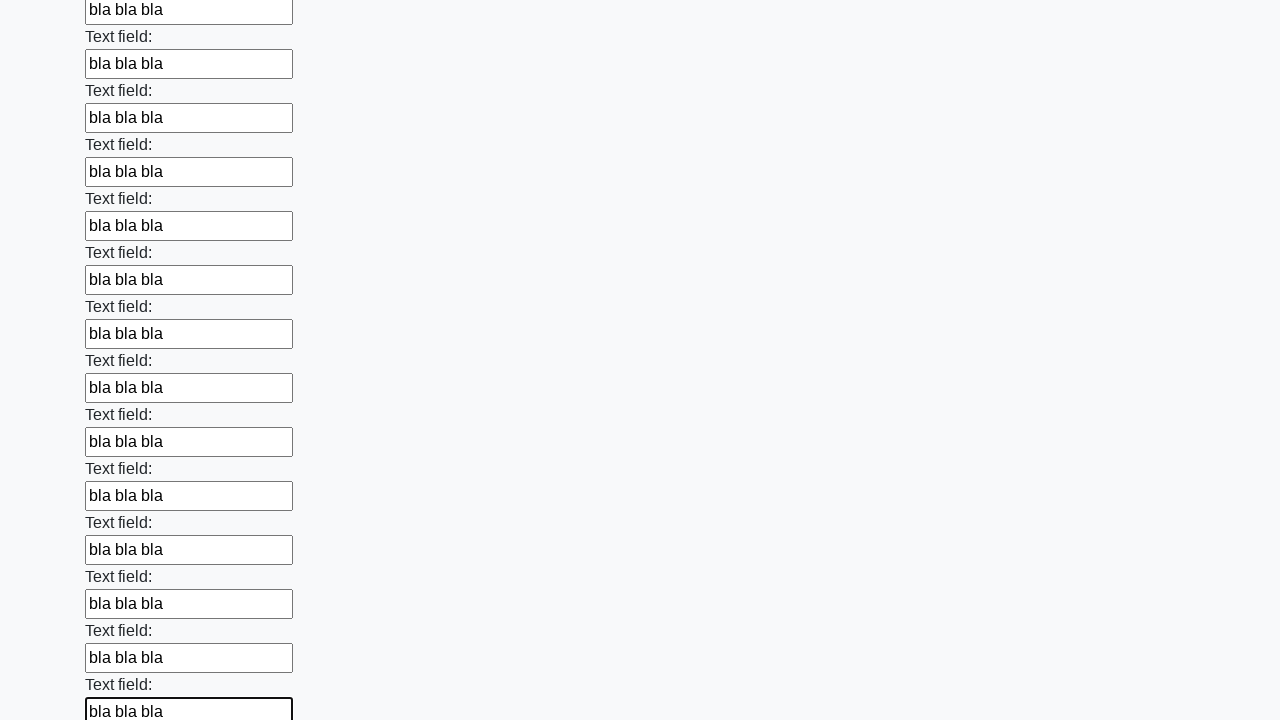

Filled an input field with 'bla bla bla' on input >> nth=82
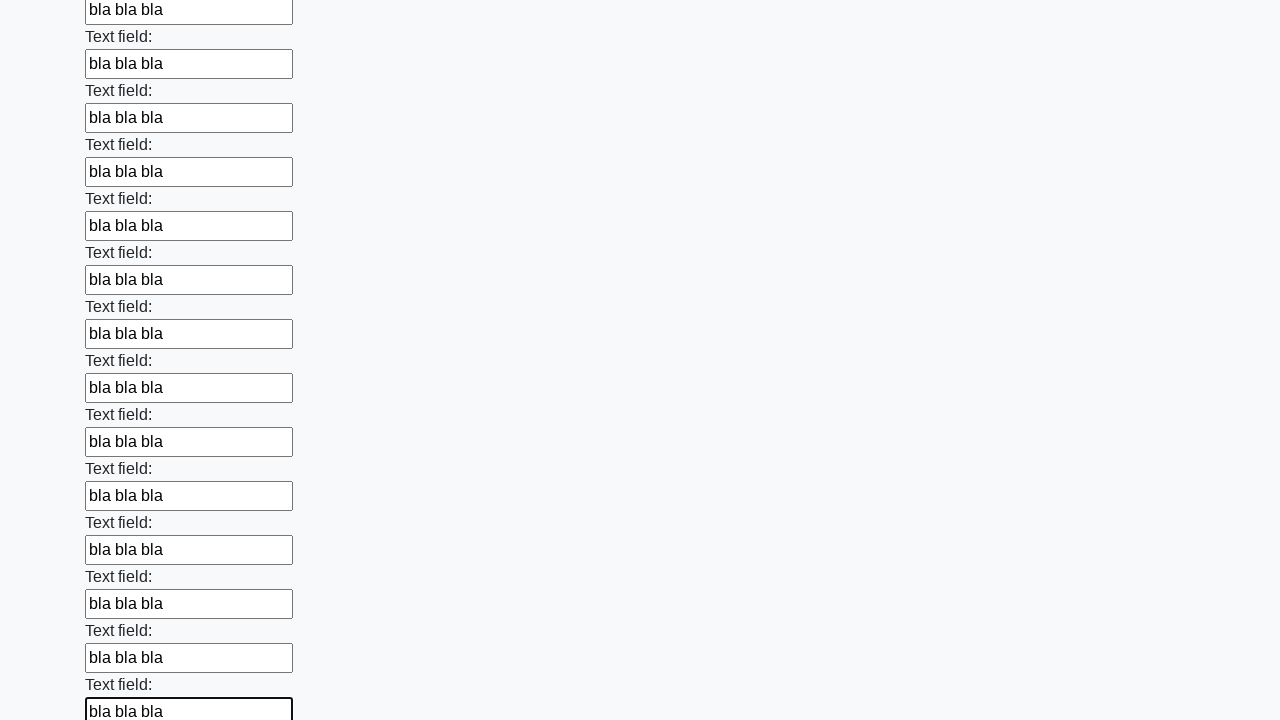

Filled an input field with 'bla bla bla' on input >> nth=83
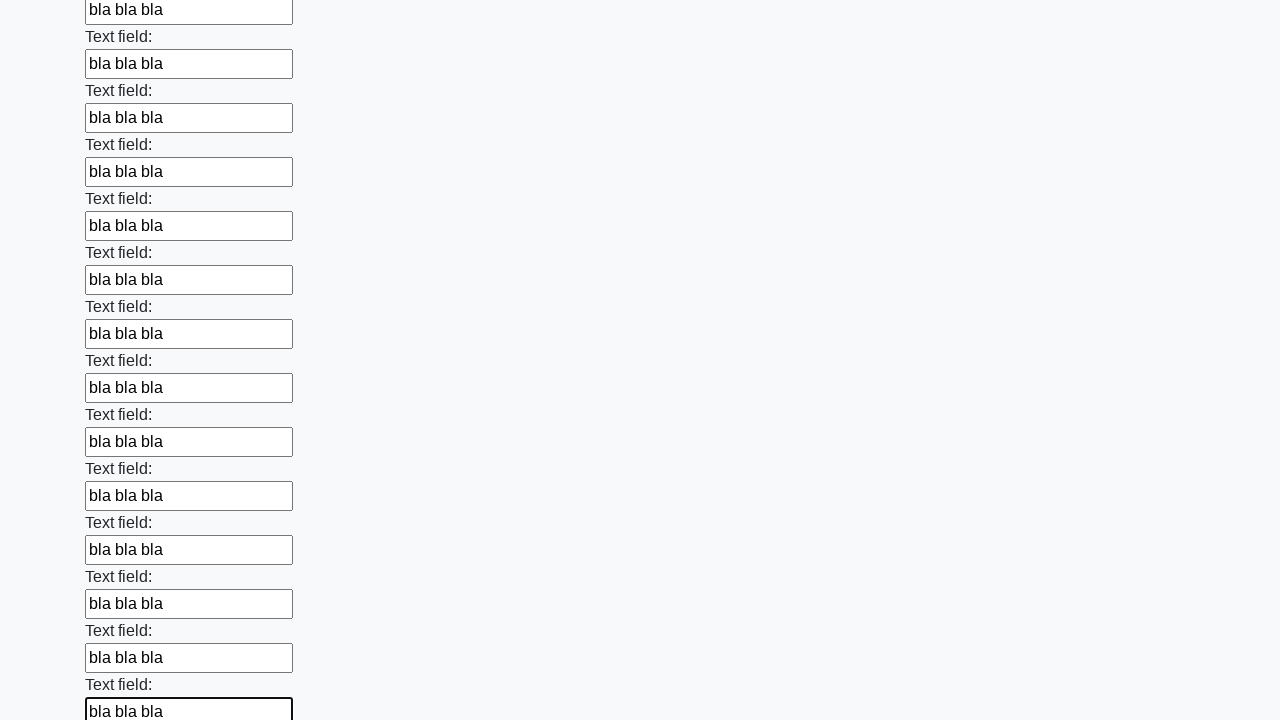

Filled an input field with 'bla bla bla' on input >> nth=84
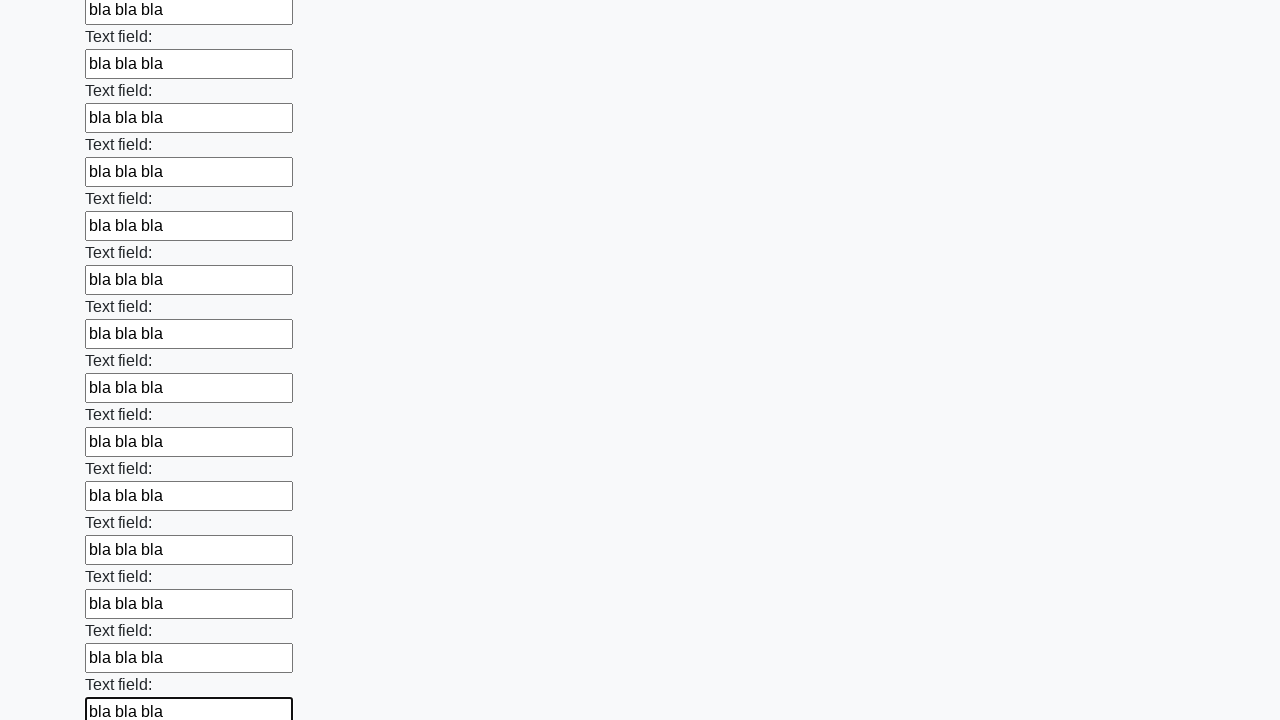

Filled an input field with 'bla bla bla' on input >> nth=85
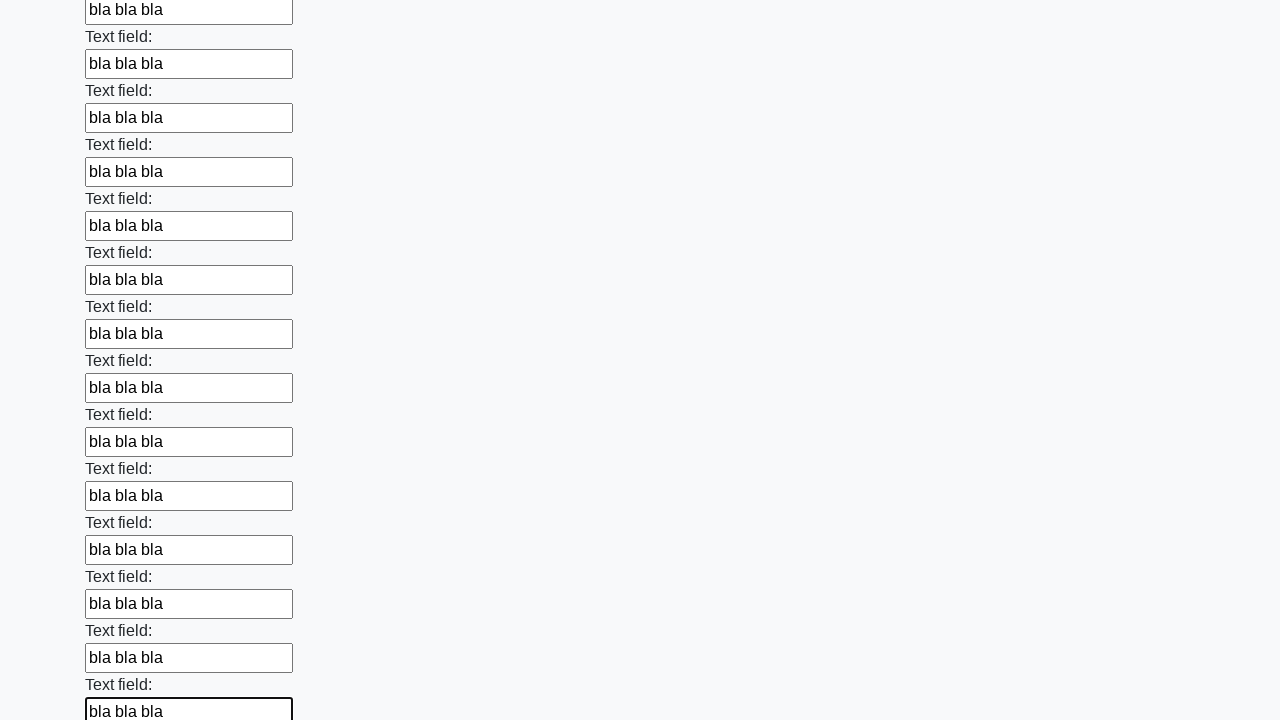

Filled an input field with 'bla bla bla' on input >> nth=86
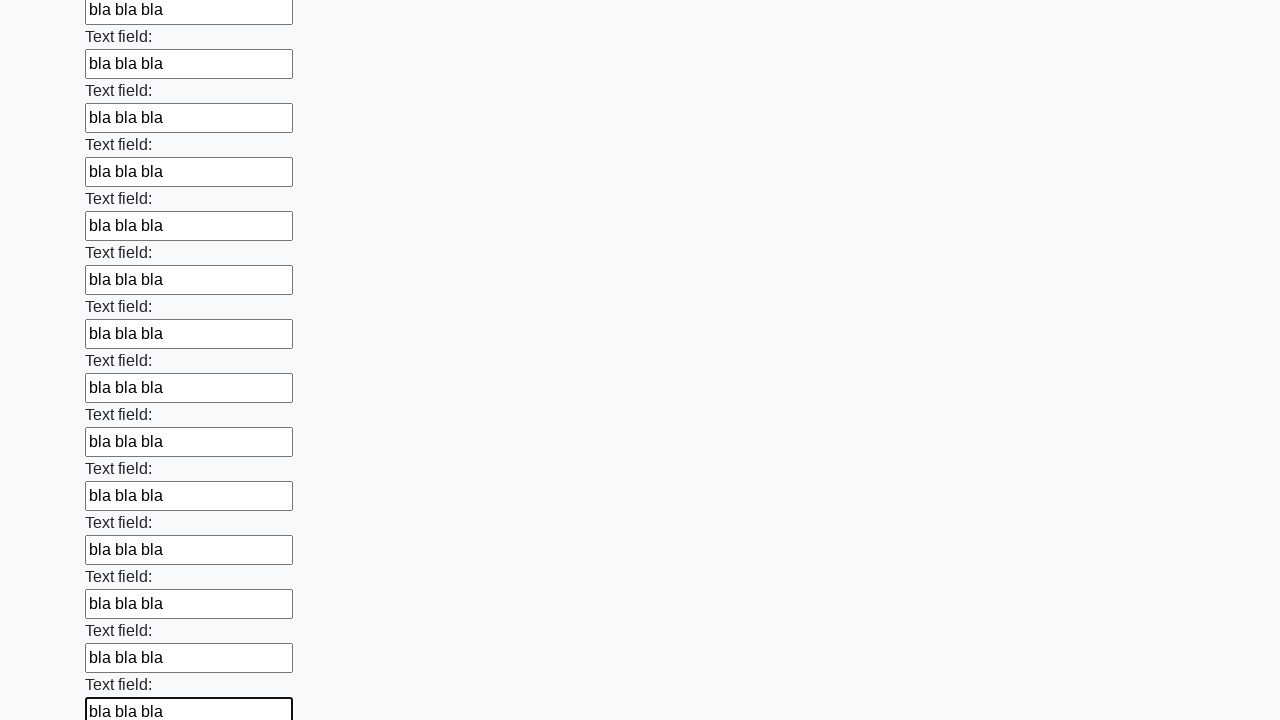

Filled an input field with 'bla bla bla' on input >> nth=87
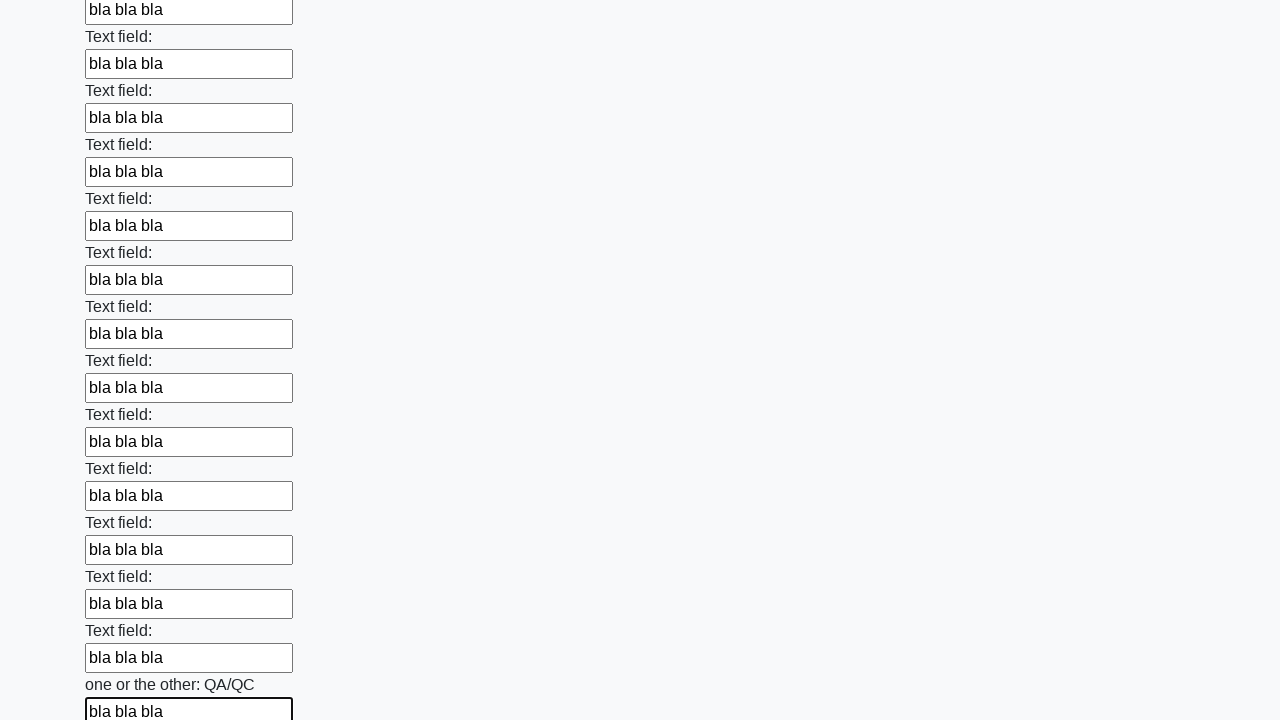

Filled an input field with 'bla bla bla' on input >> nth=88
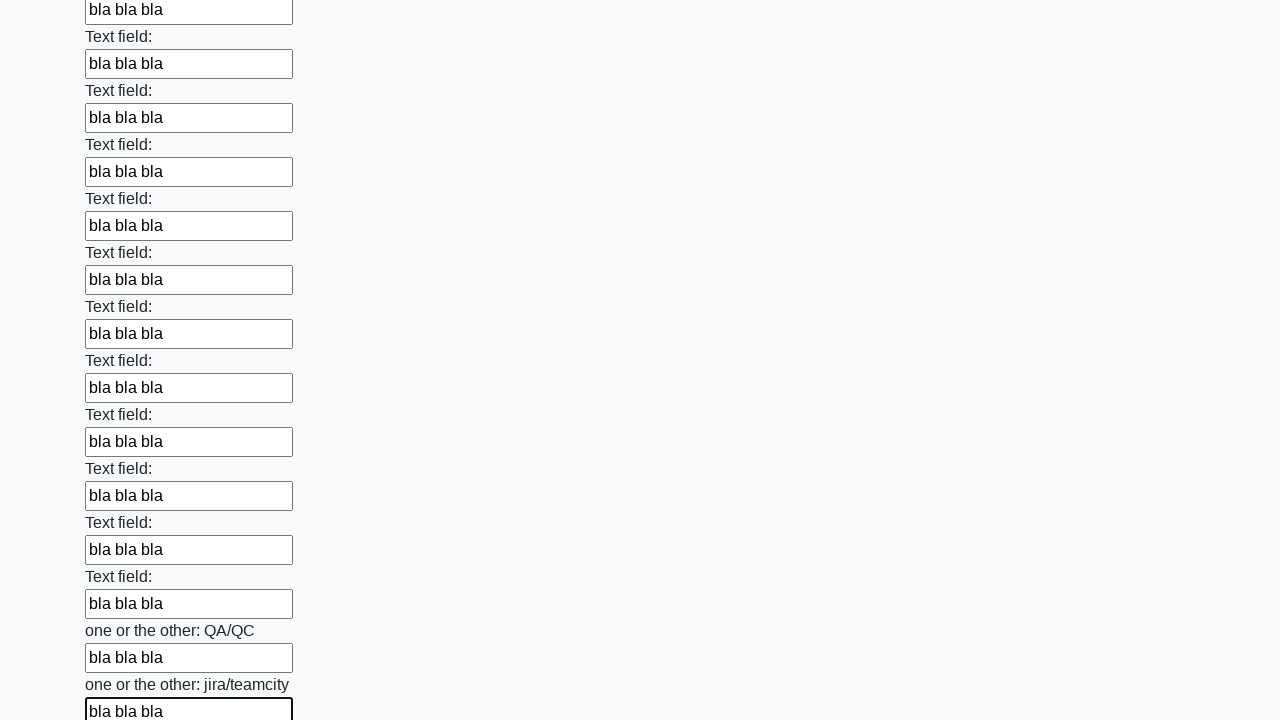

Filled an input field with 'bla bla bla' on input >> nth=89
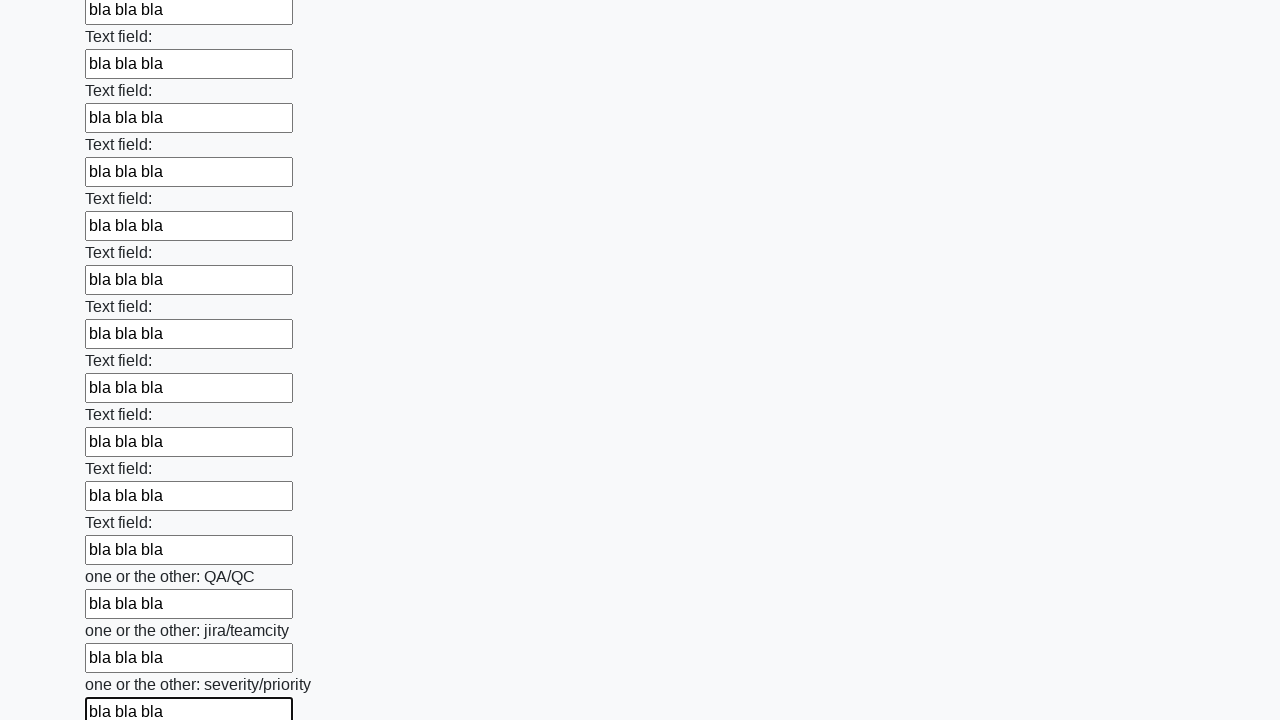

Filled an input field with 'bla bla bla' on input >> nth=90
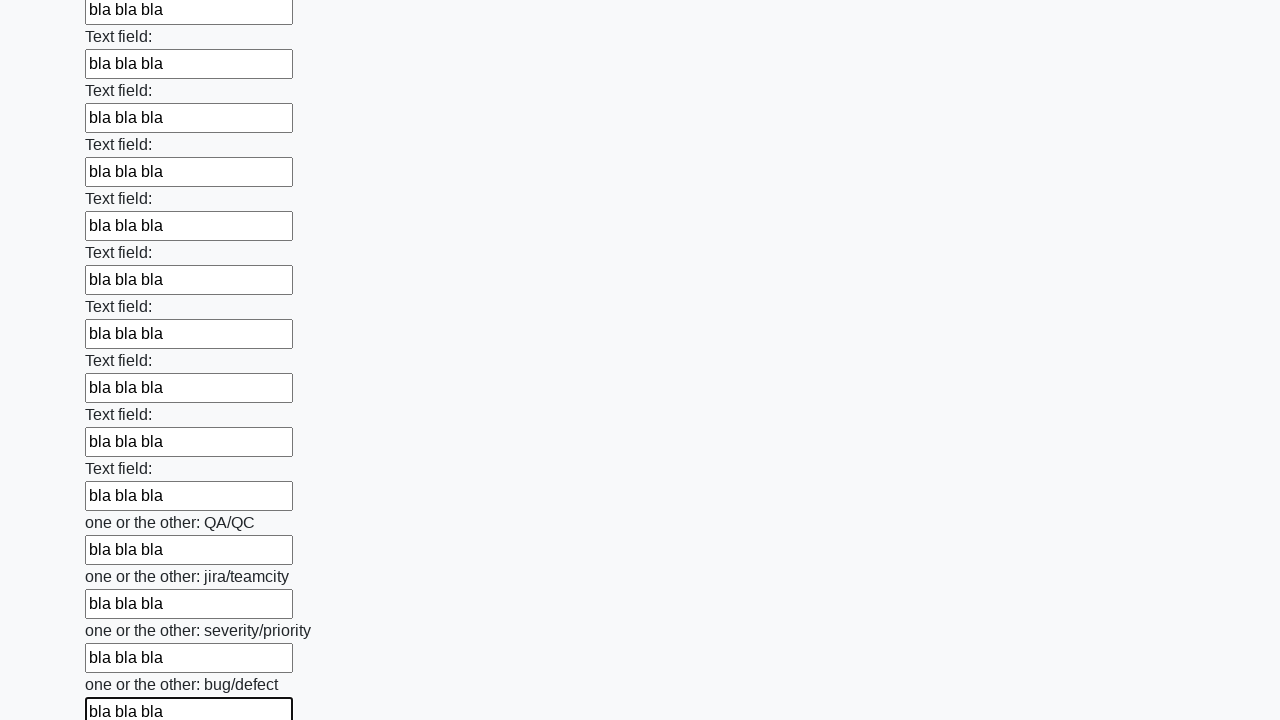

Filled an input field with 'bla bla bla' on input >> nth=91
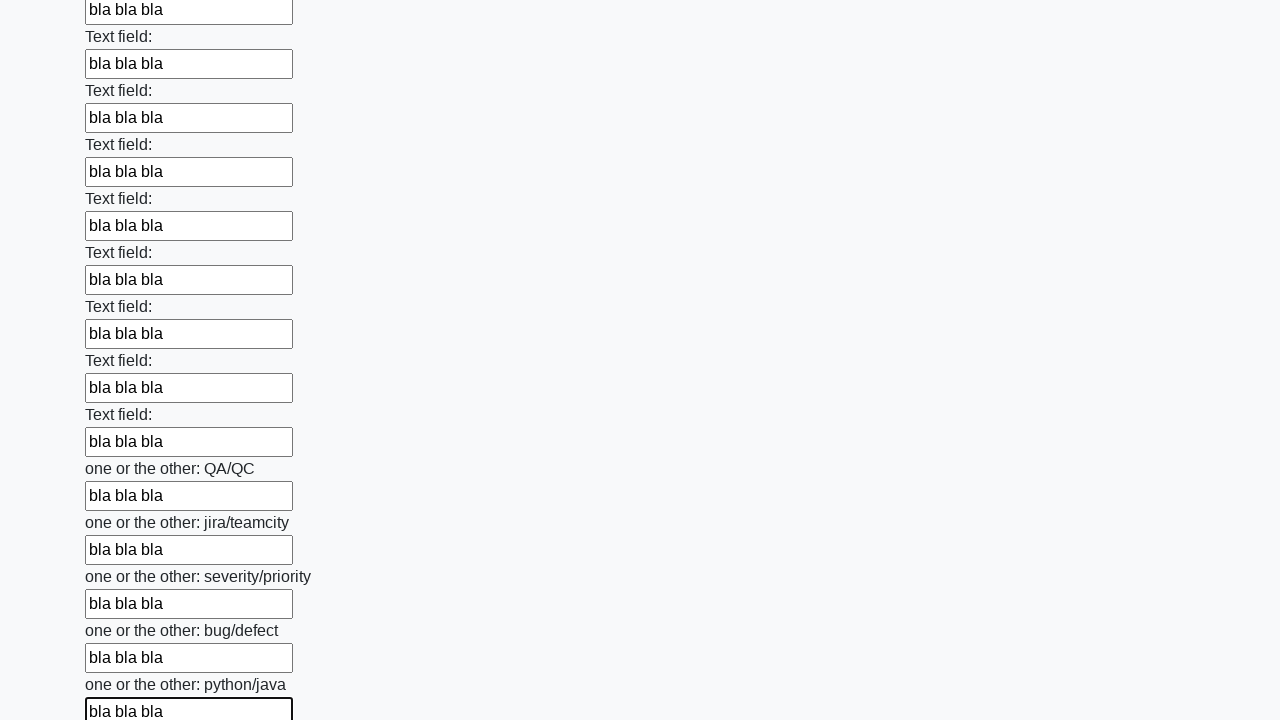

Filled an input field with 'bla bla bla' on input >> nth=92
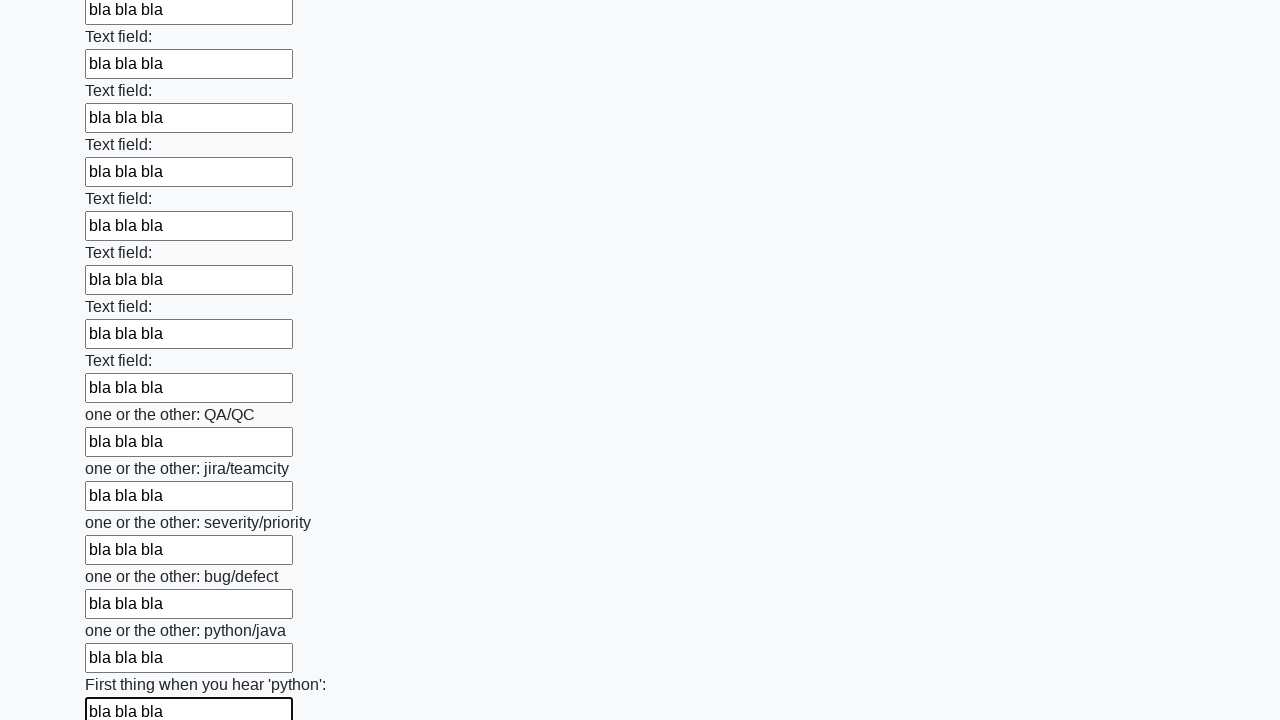

Filled an input field with 'bla bla bla' on input >> nth=93
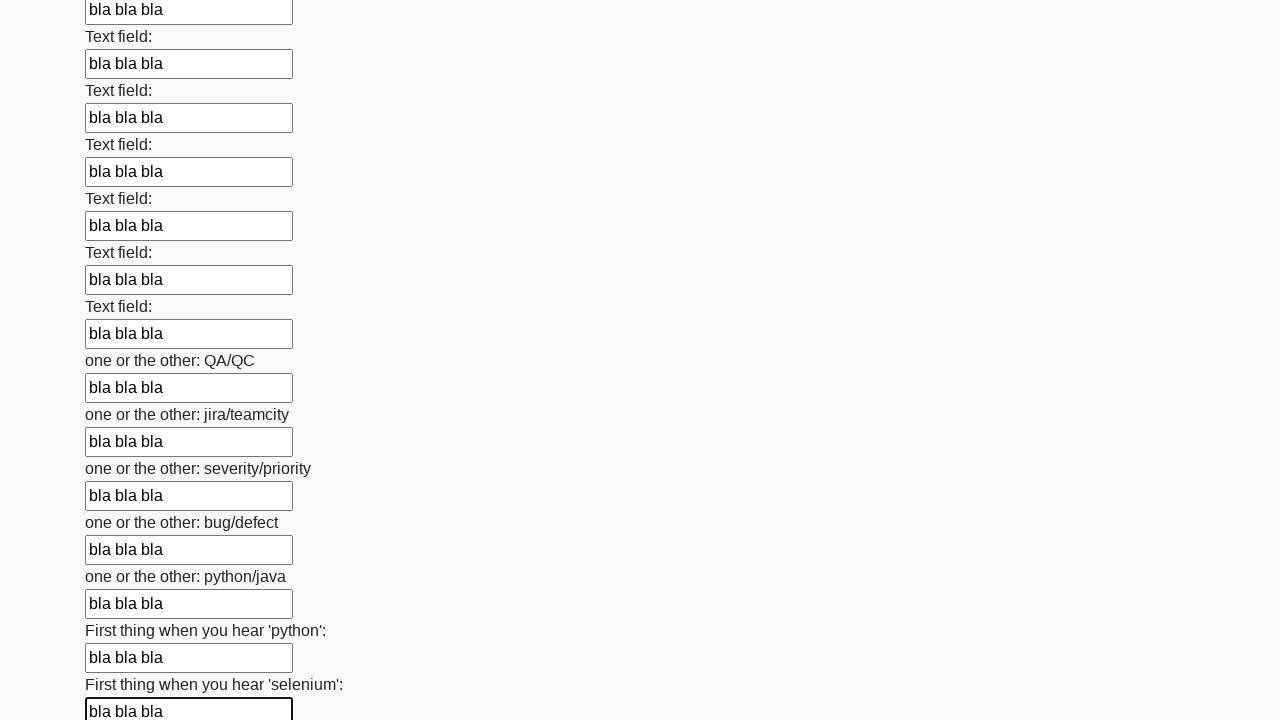

Filled an input field with 'bla bla bla' on input >> nth=94
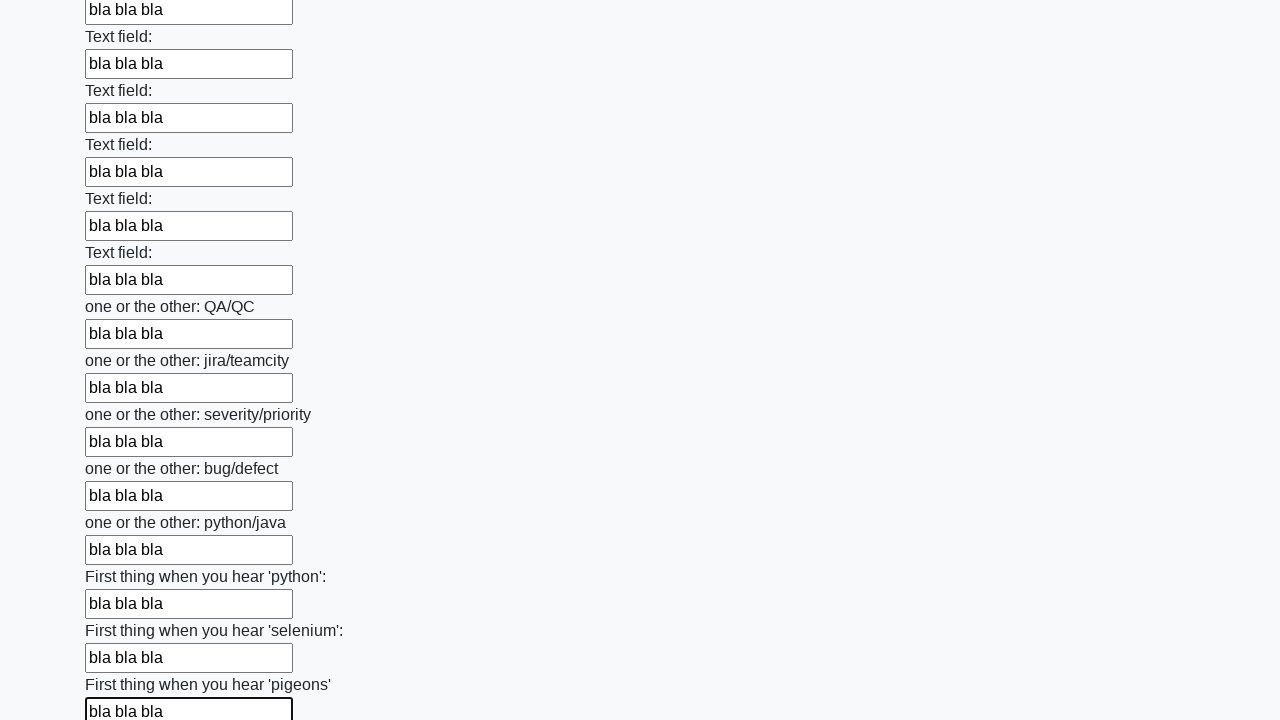

Filled an input field with 'bla bla bla' on input >> nth=95
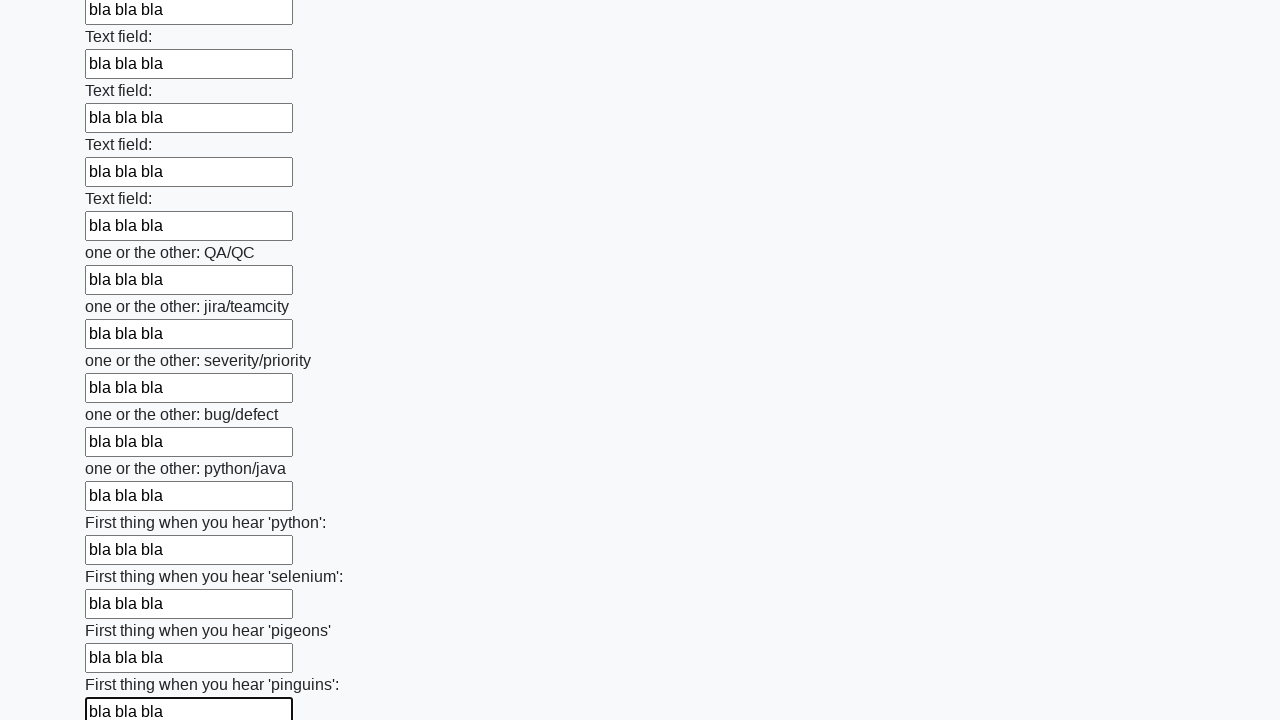

Filled an input field with 'bla bla bla' on input >> nth=96
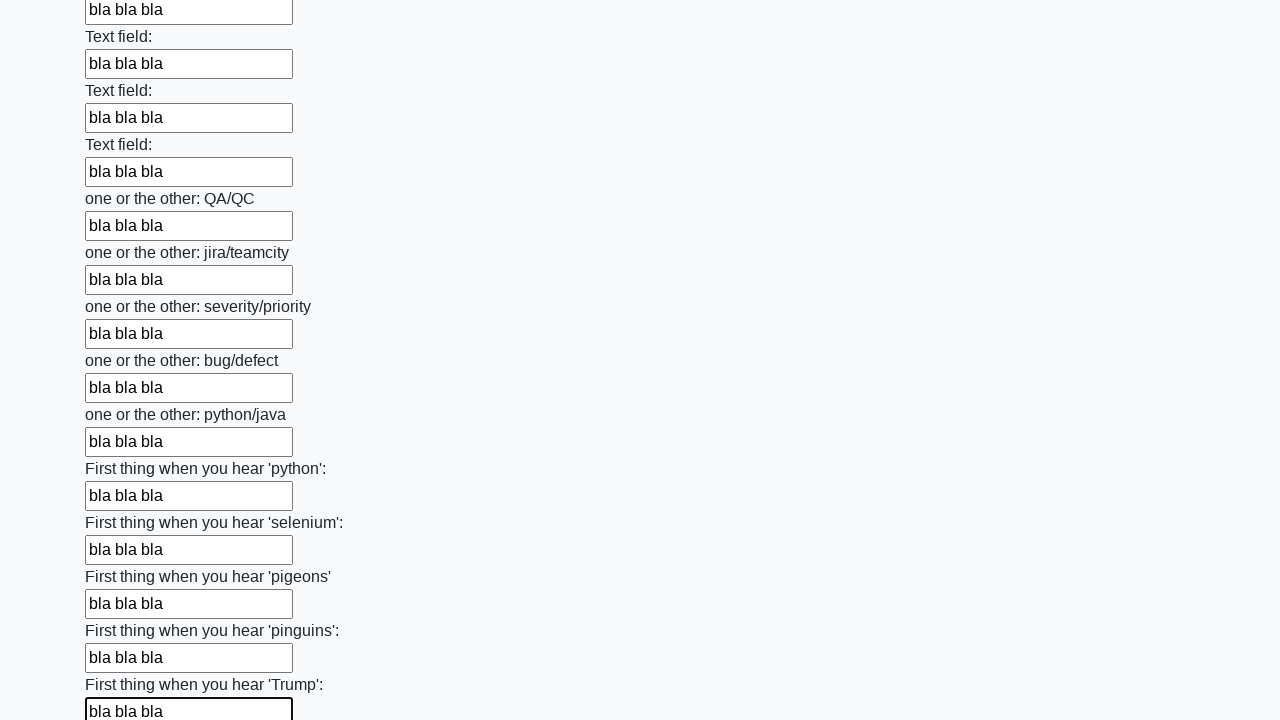

Filled an input field with 'bla bla bla' on input >> nth=97
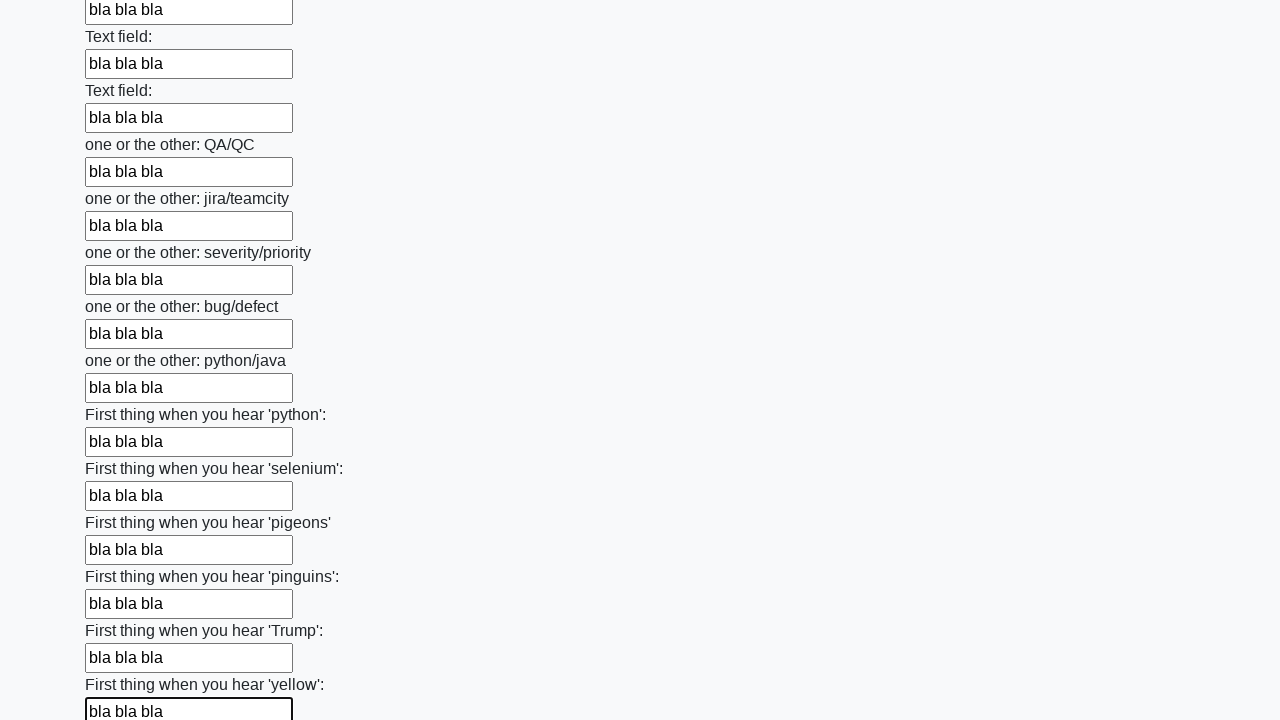

Filled an input field with 'bla bla bla' on input >> nth=98
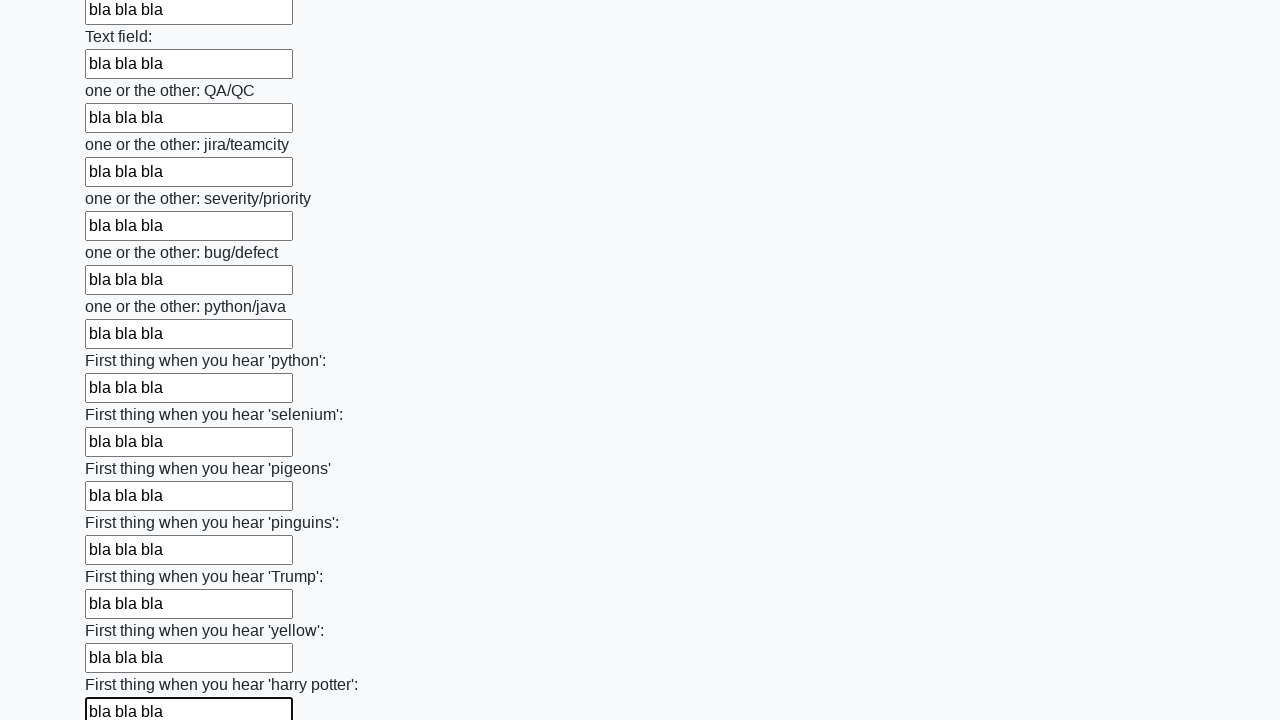

Filled an input field with 'bla bla bla' on input >> nth=99
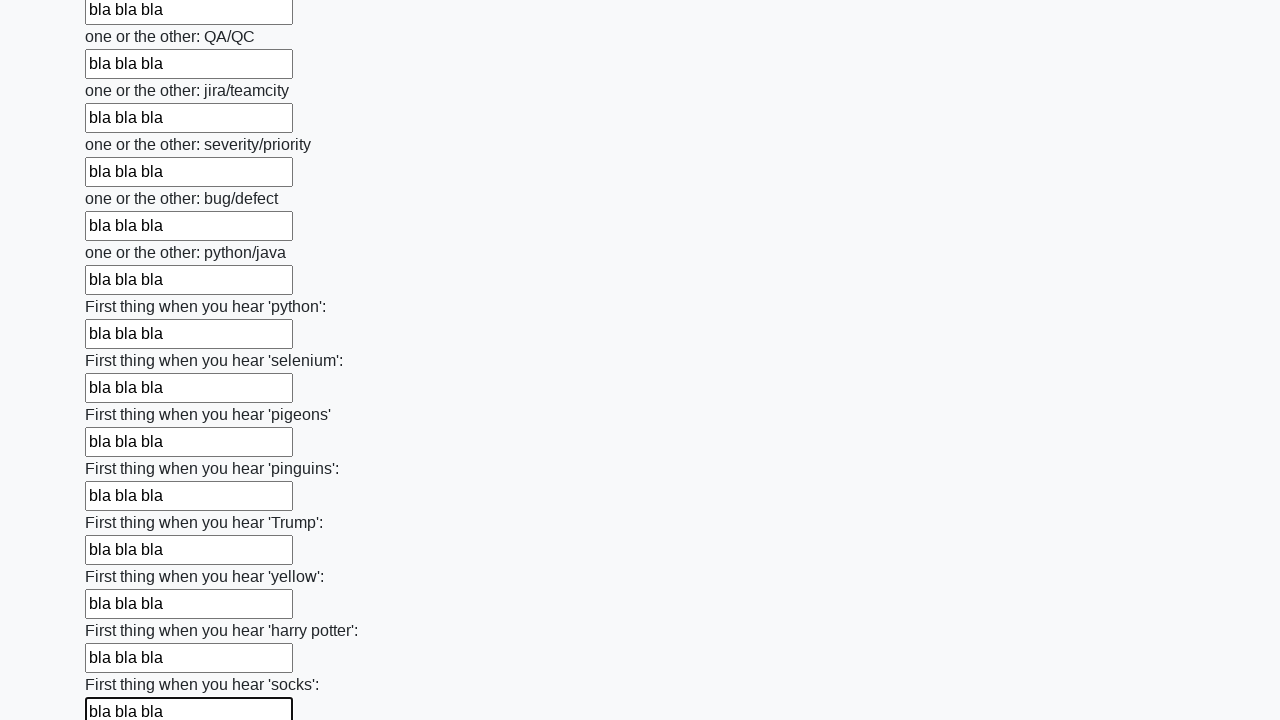

Clicked the form submit button at (123, 611) on button[type='submit']
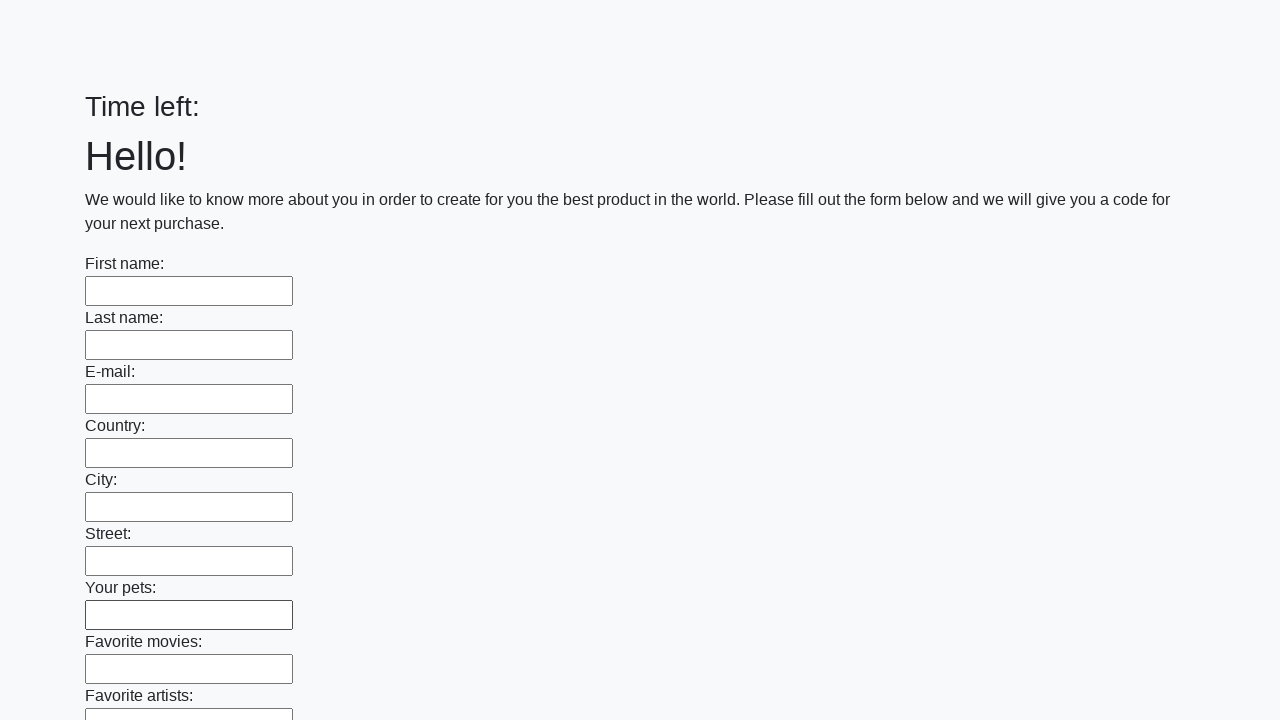

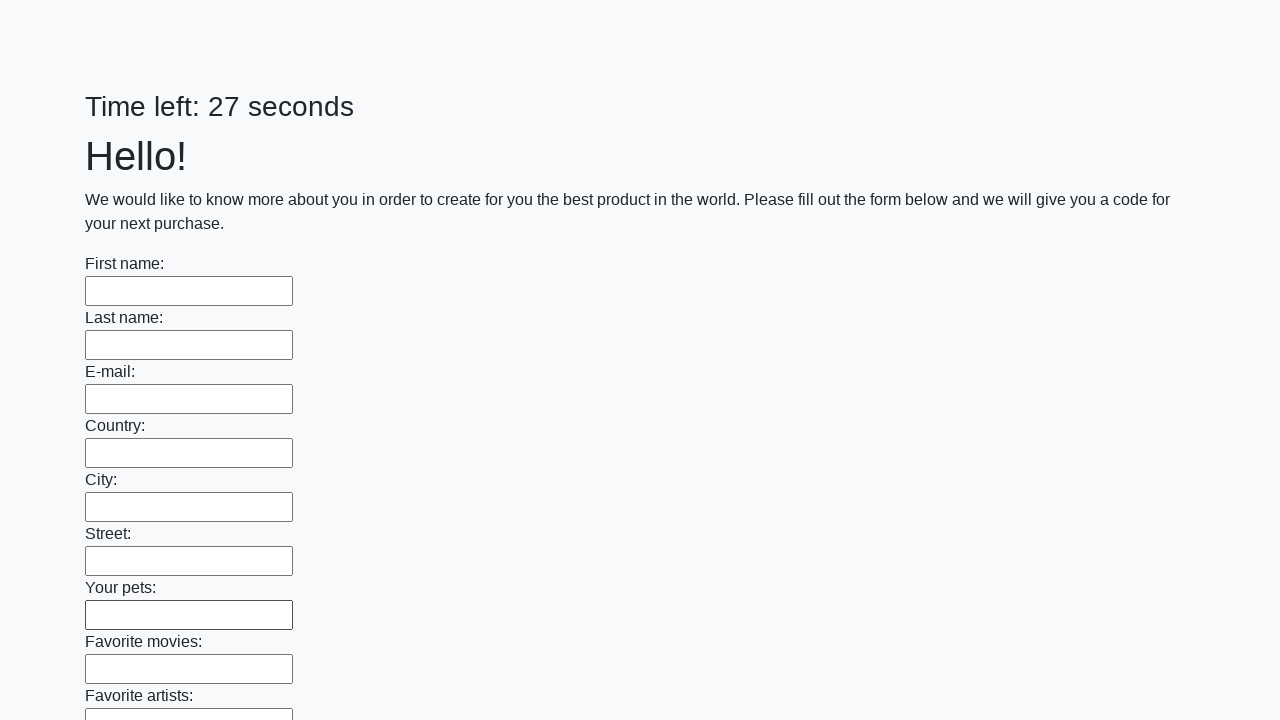